Navigates to a links page and verifies that all anchor elements with href attributes are present and accessible

Starting URL: https://demoqa.com/links

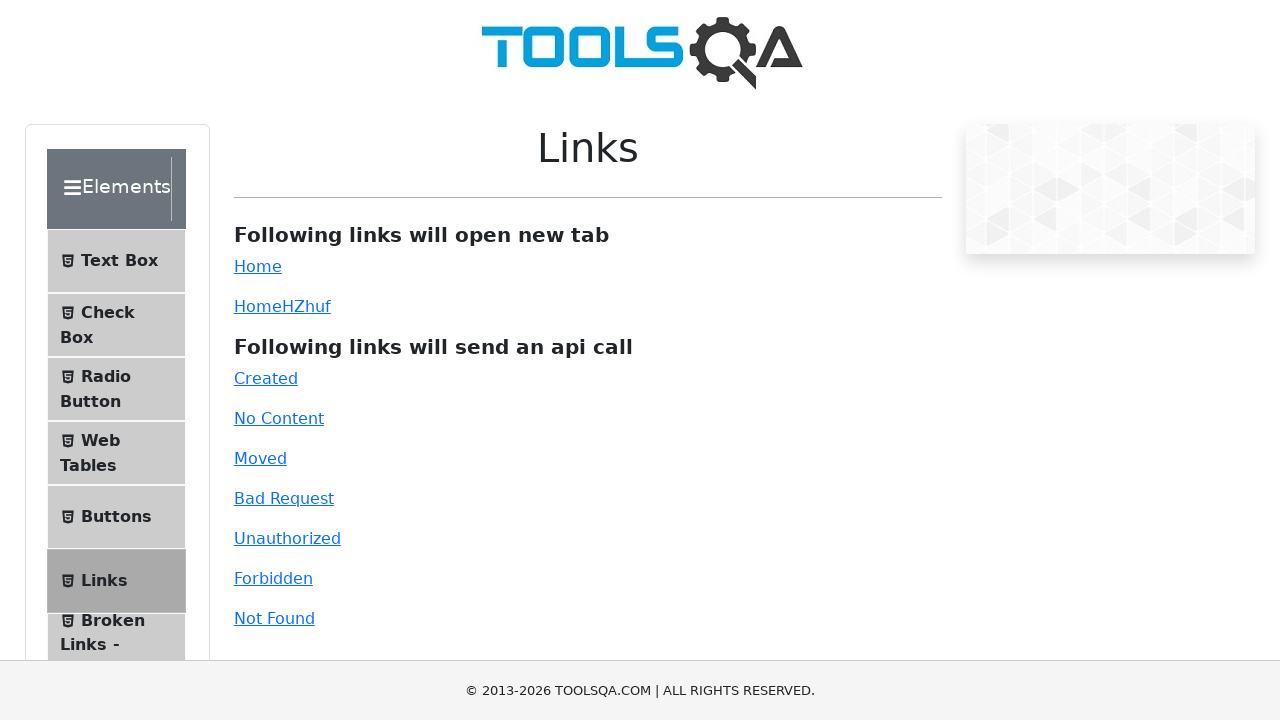

Navigated to https://demoqa.com/links
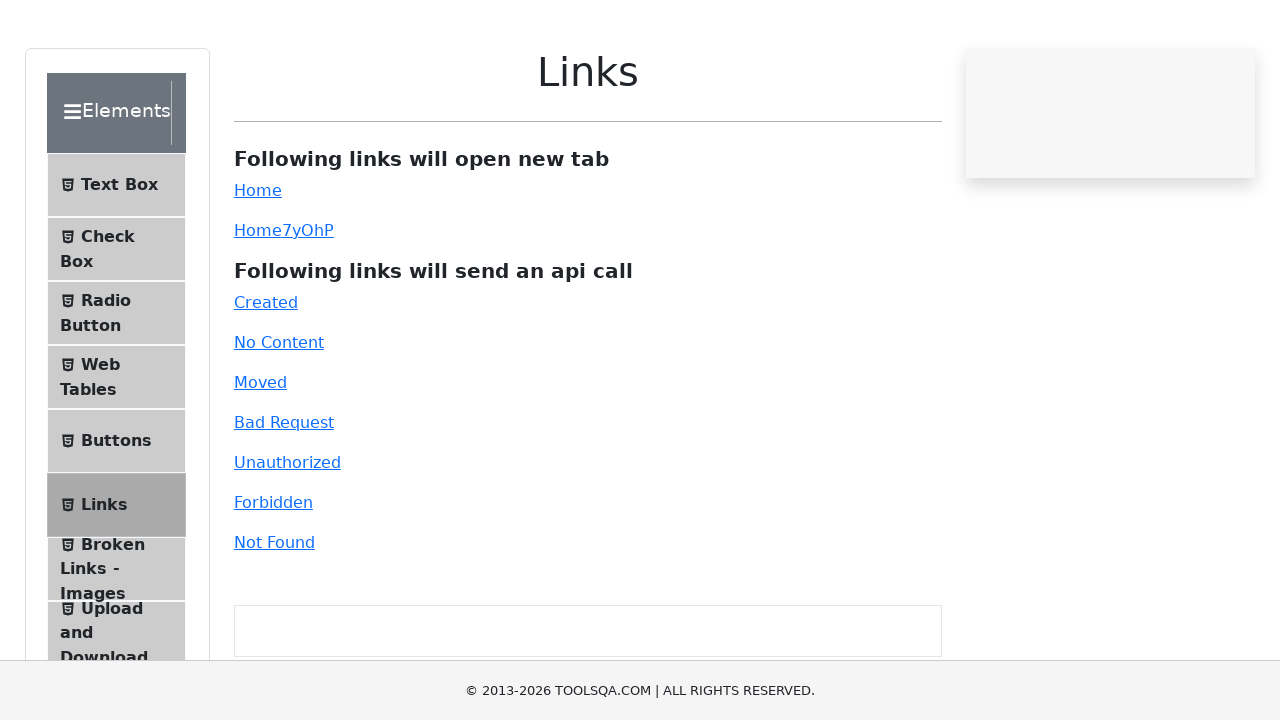

Page loaded and network idle state reached
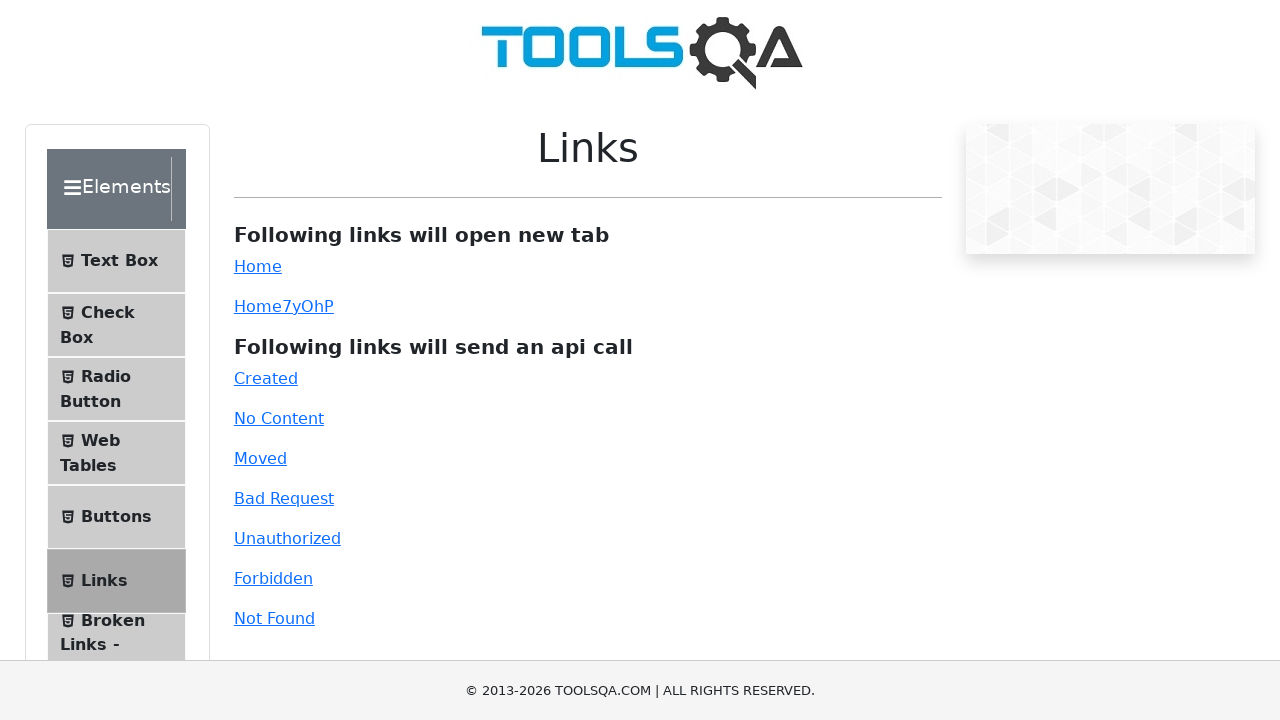

Retrieved all anchor elements on the page
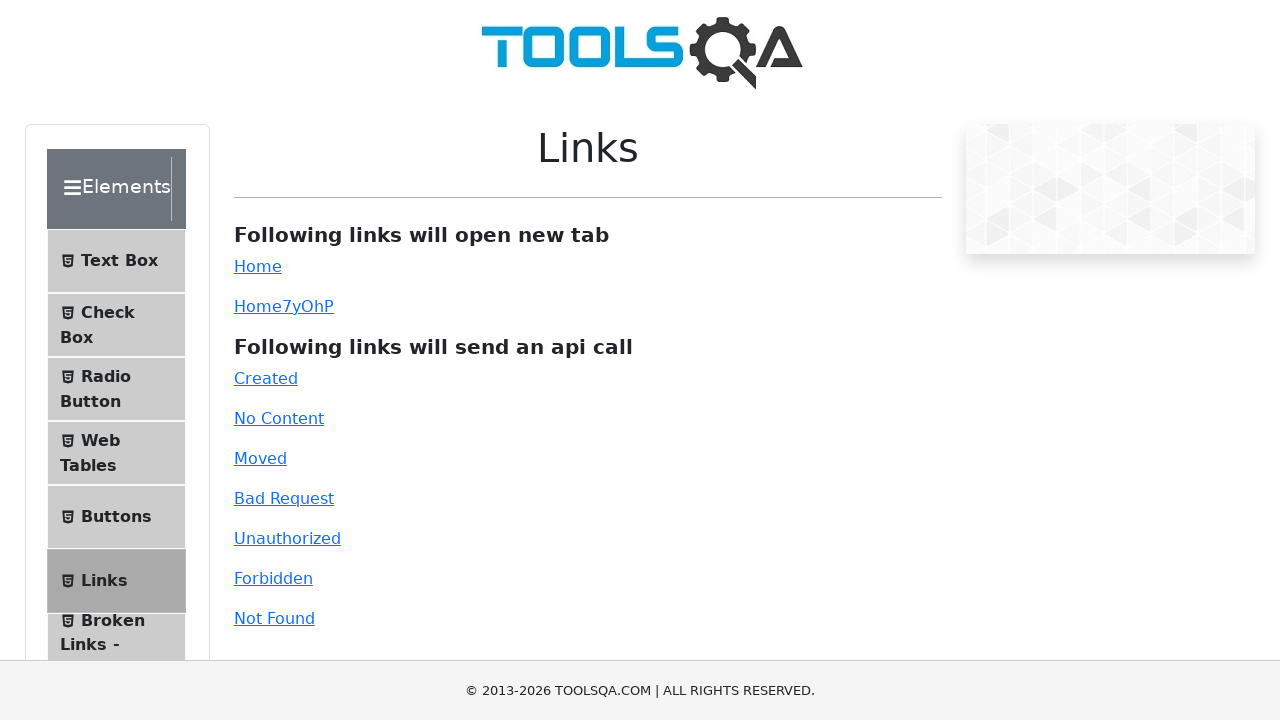

Verified that 43 links are present on the page
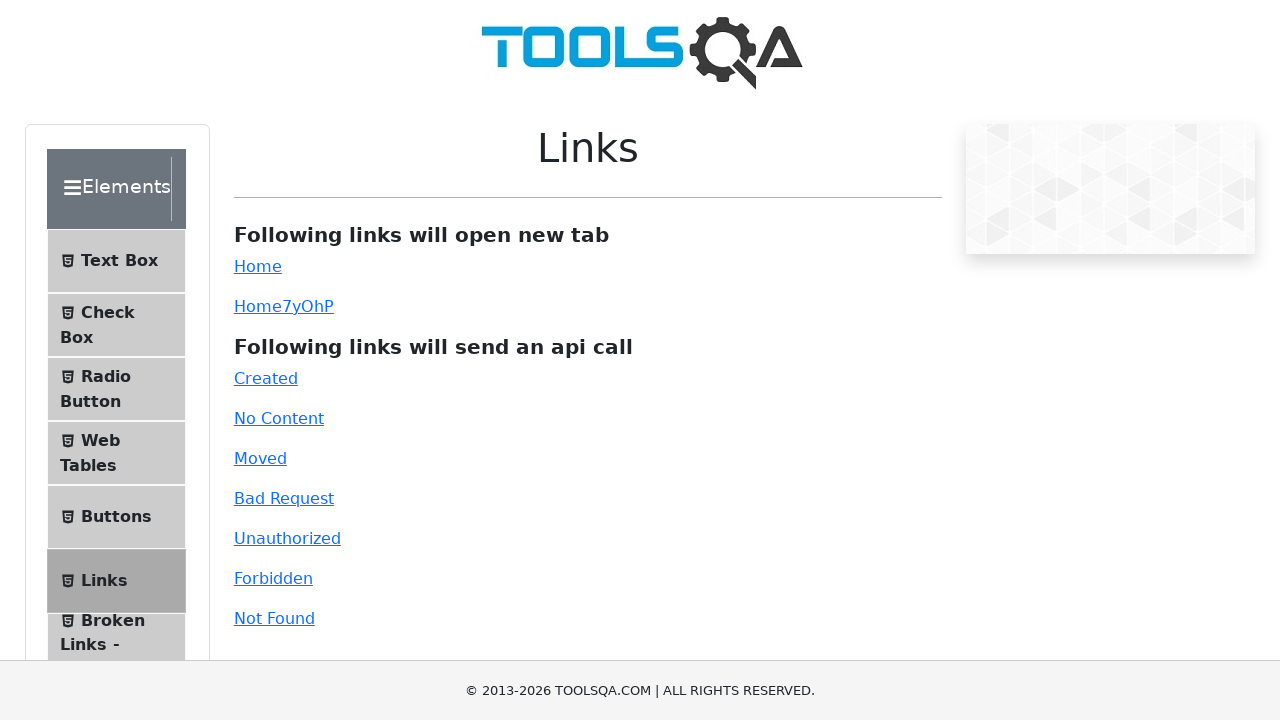

Retrieved href attribute from link: https://demoqa.com
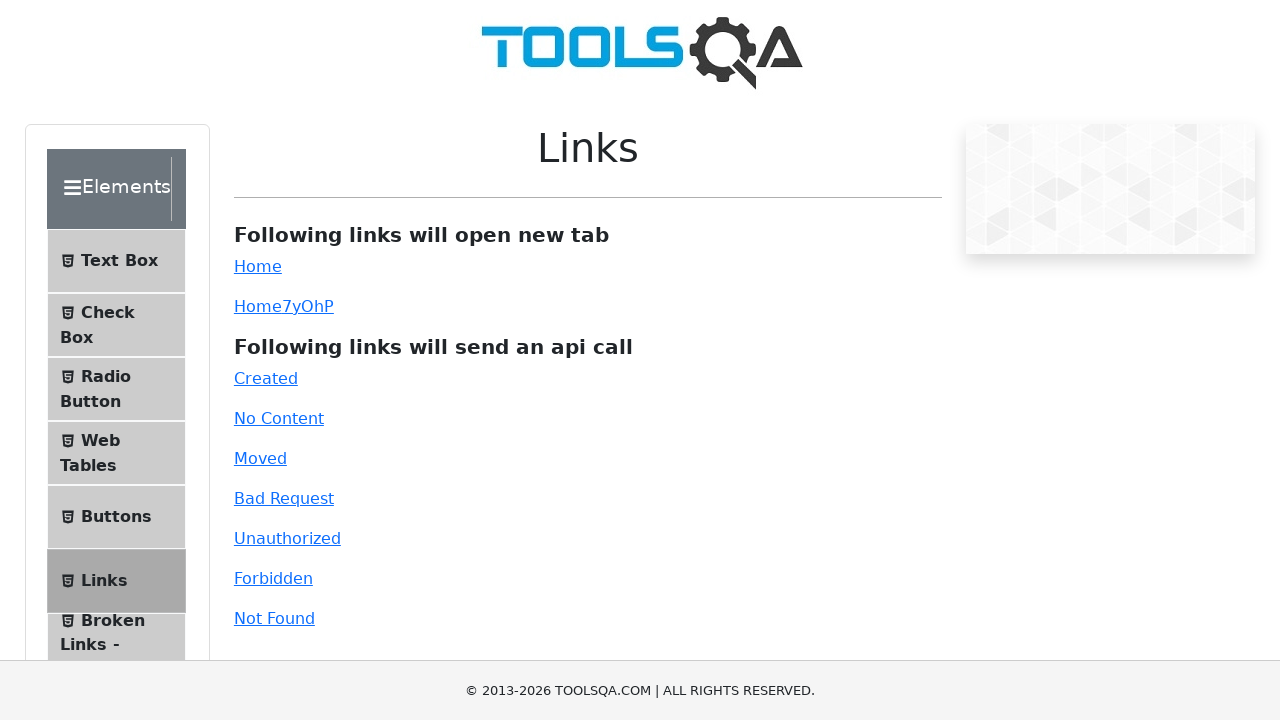

Verified link with href 'https://demoqa.com' is visible
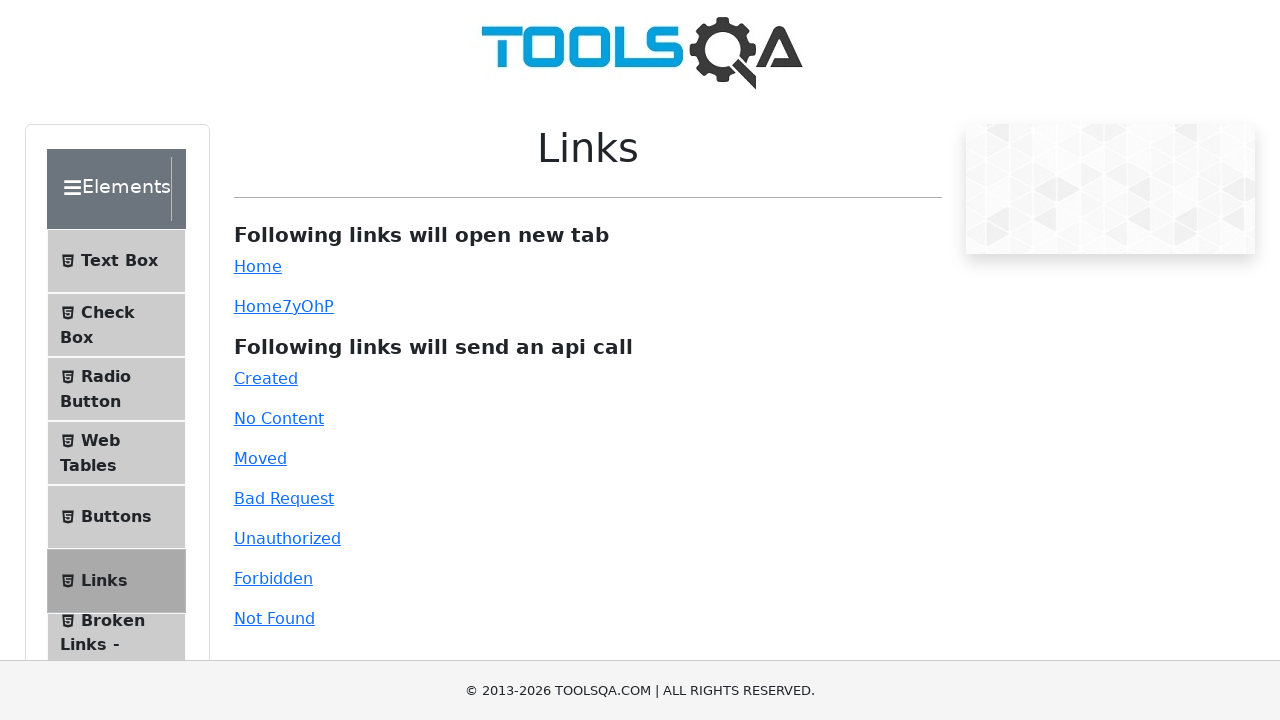

Scrolled link with href 'https://demoqa.com' into view if needed
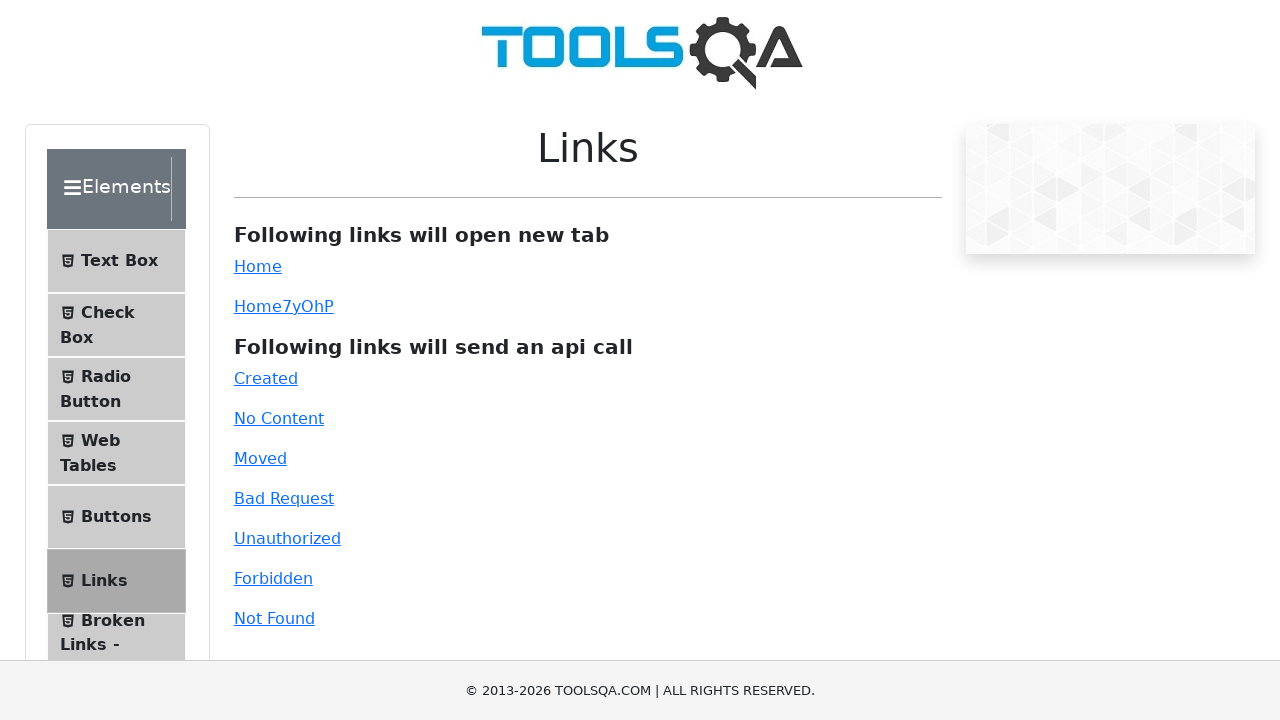

Retrieved href attribute from link: /text-box
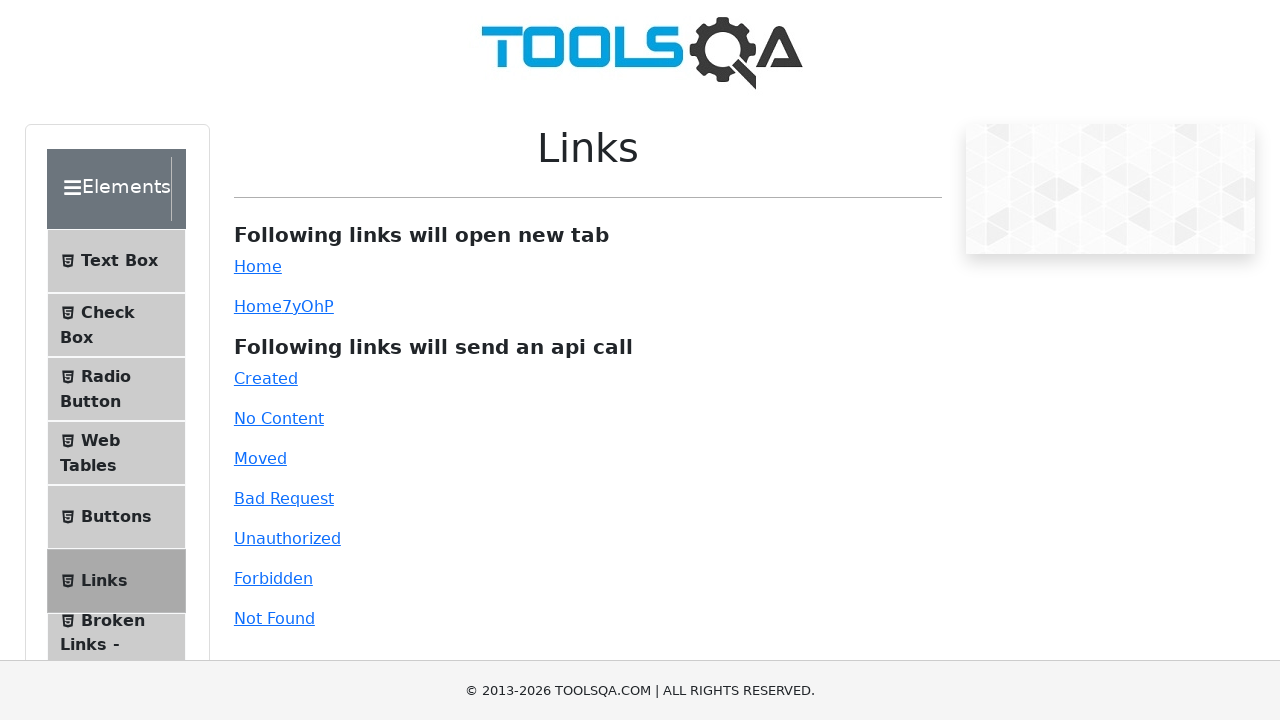

Verified link with href '/text-box' is visible
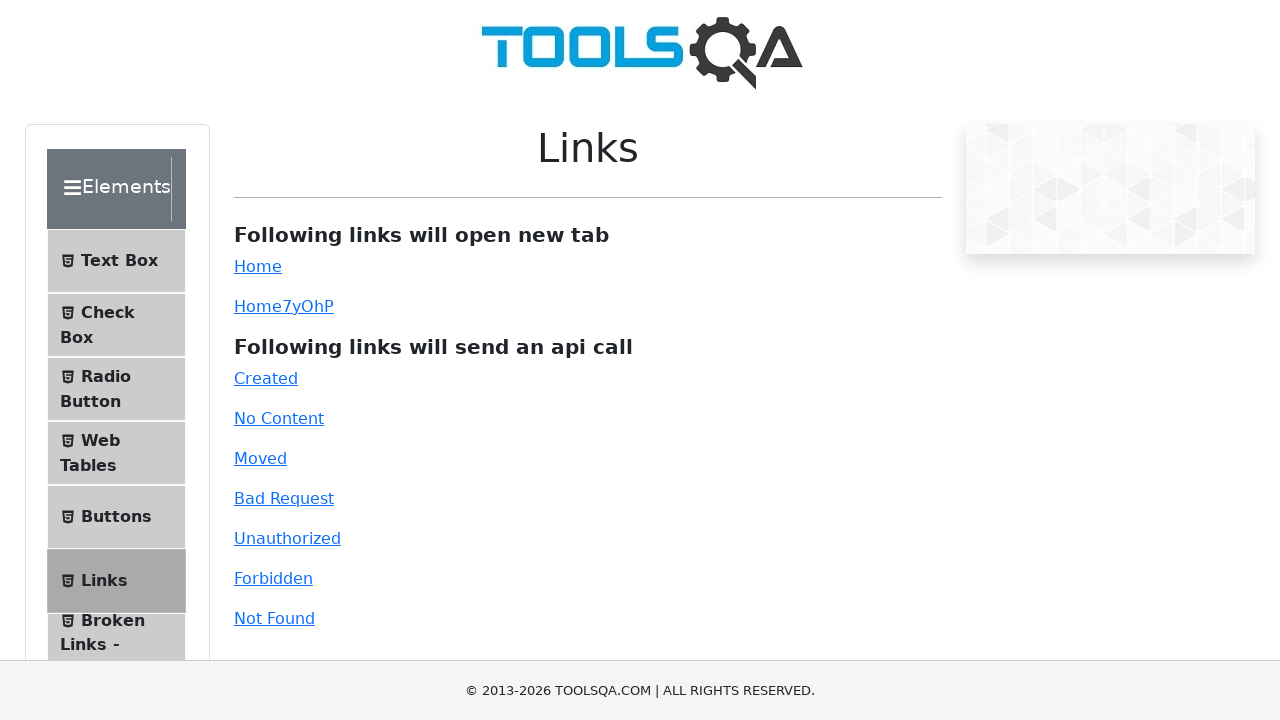

Scrolled link with href '/text-box' into view if needed
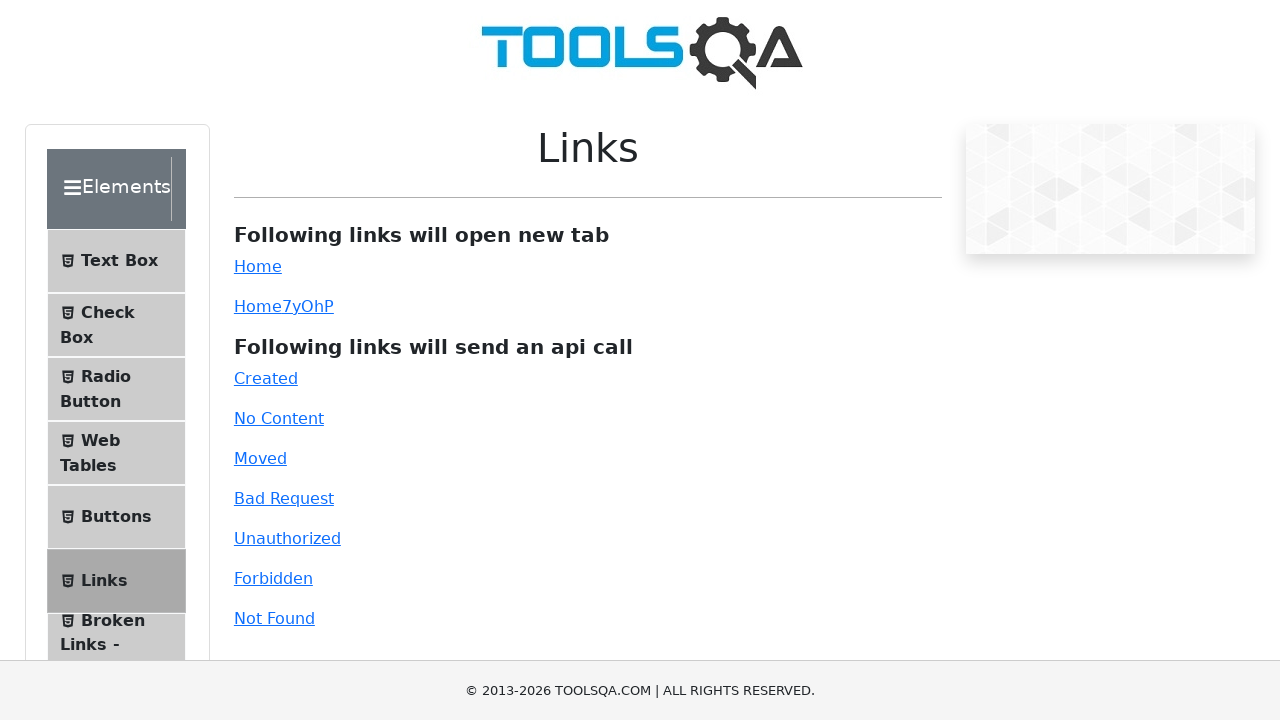

Retrieved href attribute from link: /checkbox
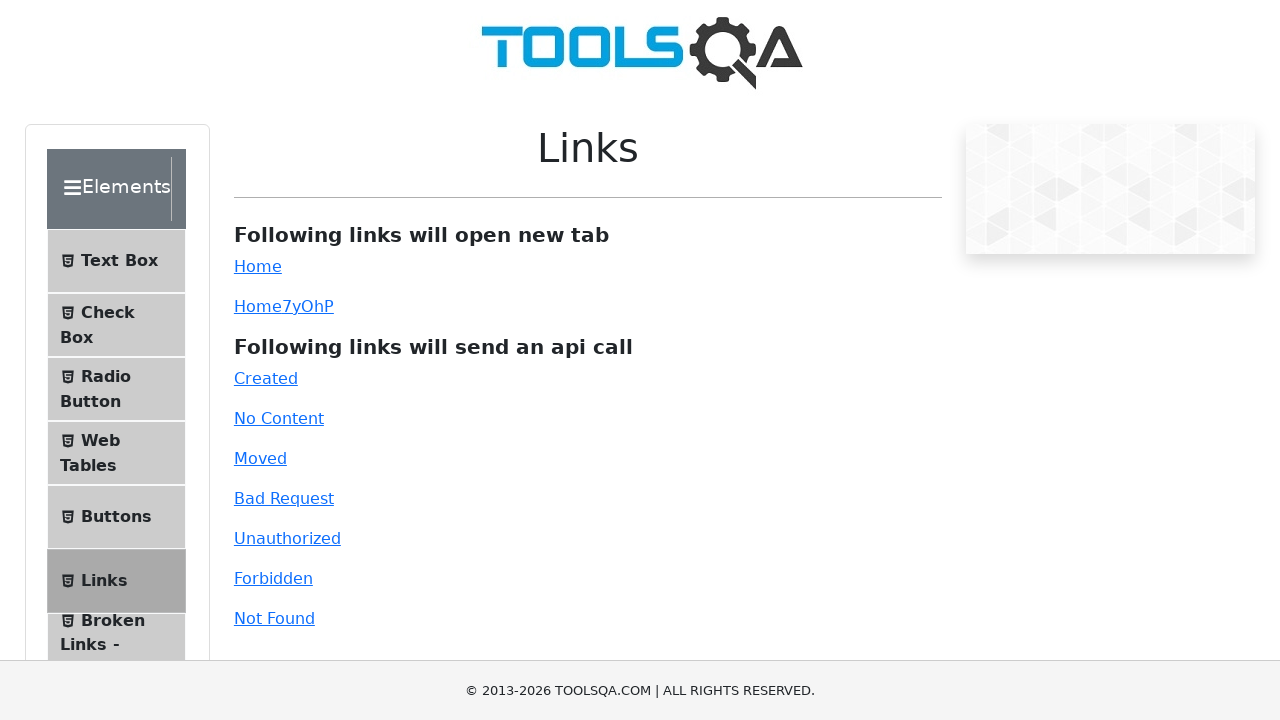

Verified link with href '/checkbox' is visible
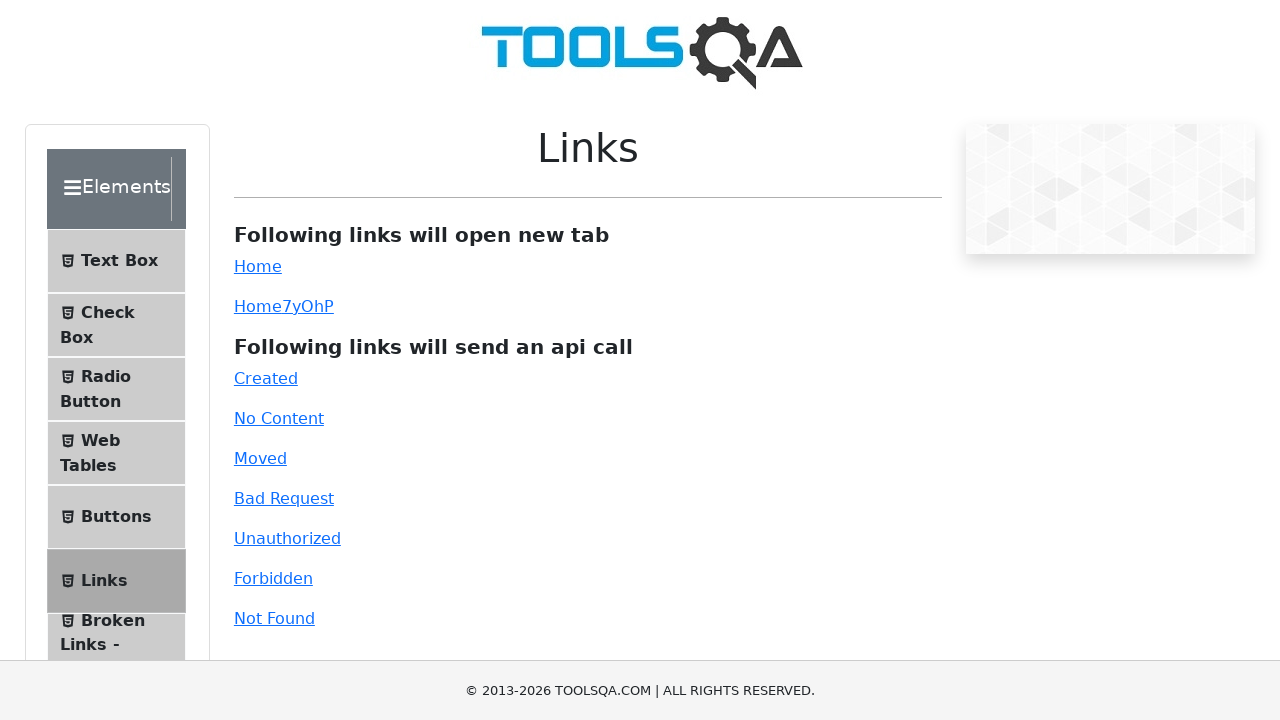

Scrolled link with href '/checkbox' into view if needed
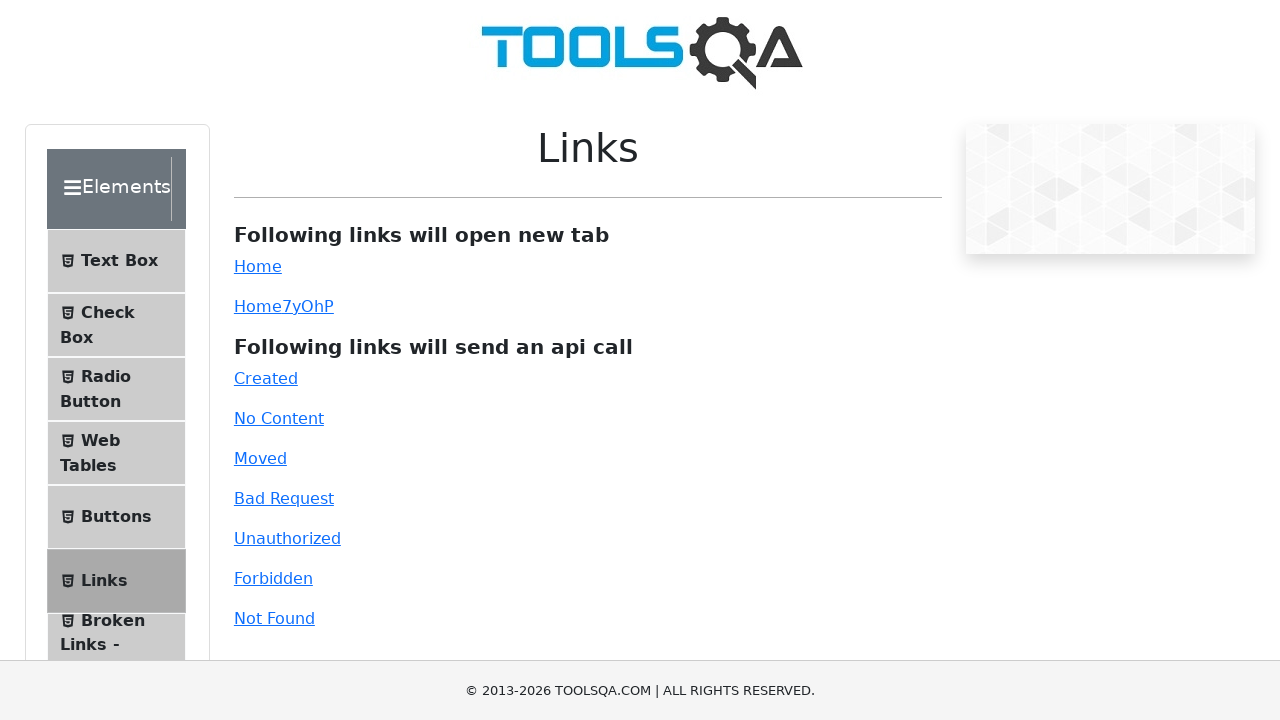

Retrieved href attribute from link: /radio-button
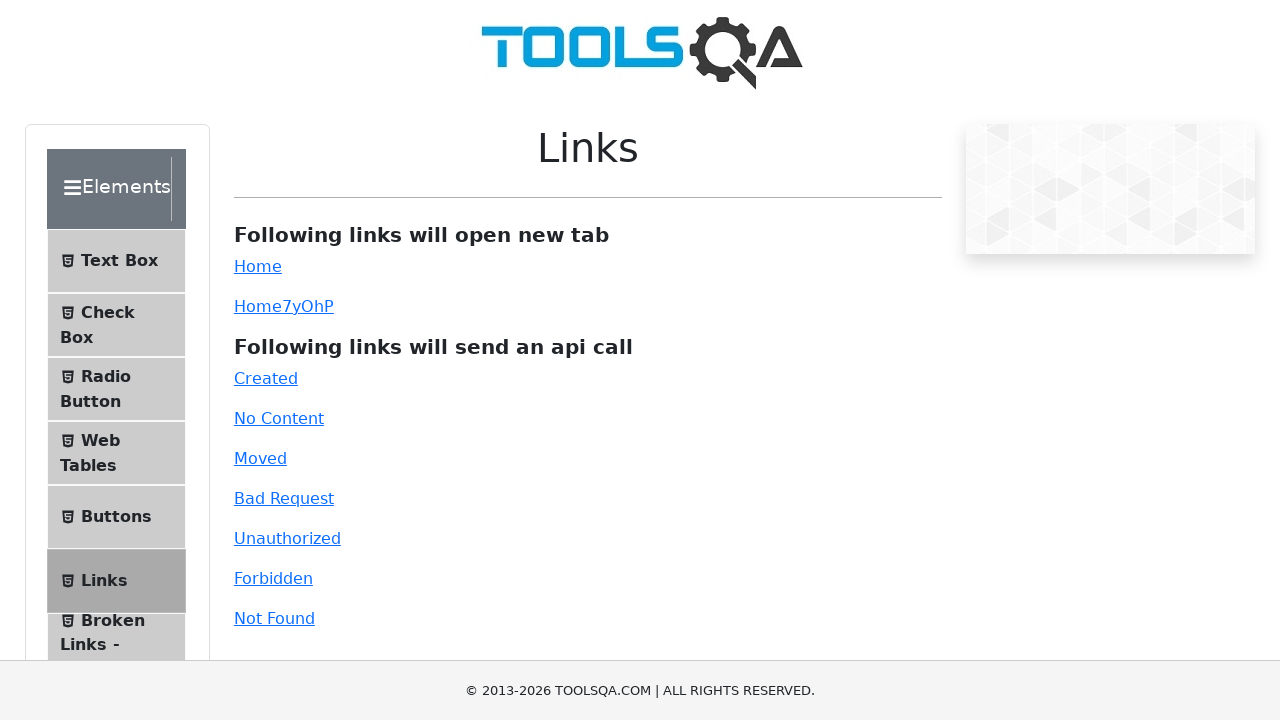

Verified link with href '/radio-button' is visible
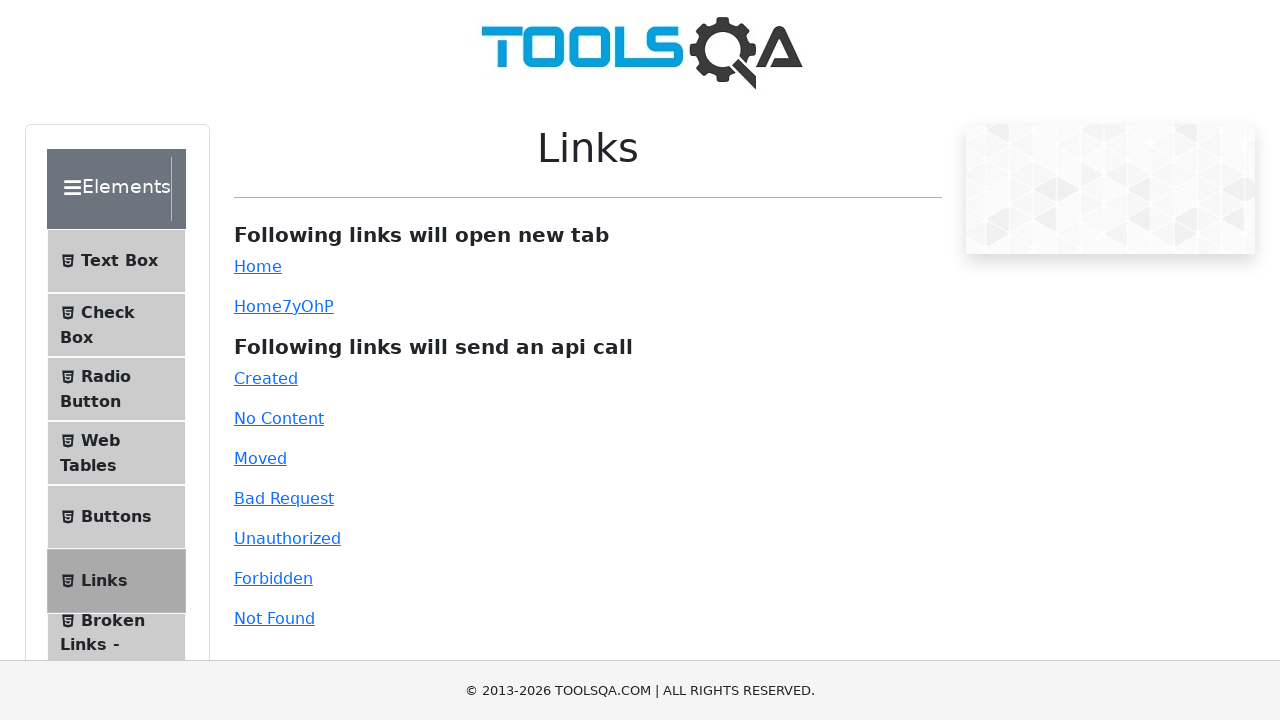

Scrolled link with href '/radio-button' into view if needed
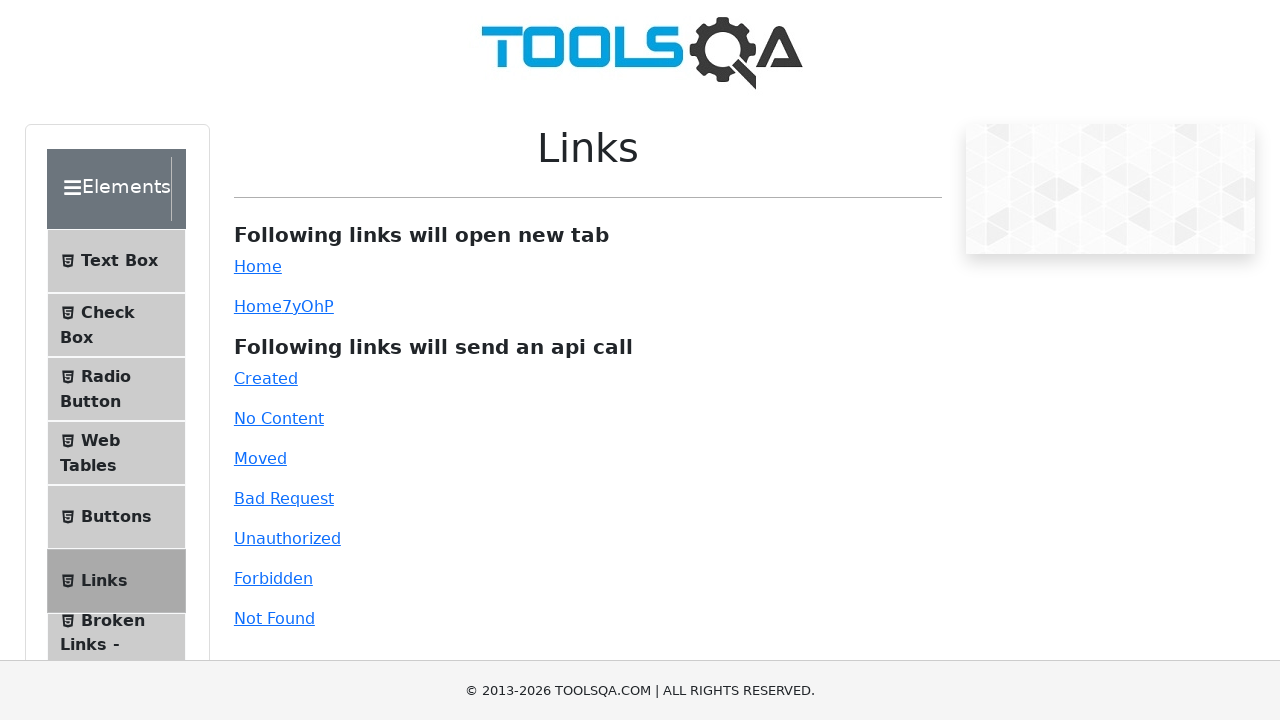

Retrieved href attribute from link: /webtables
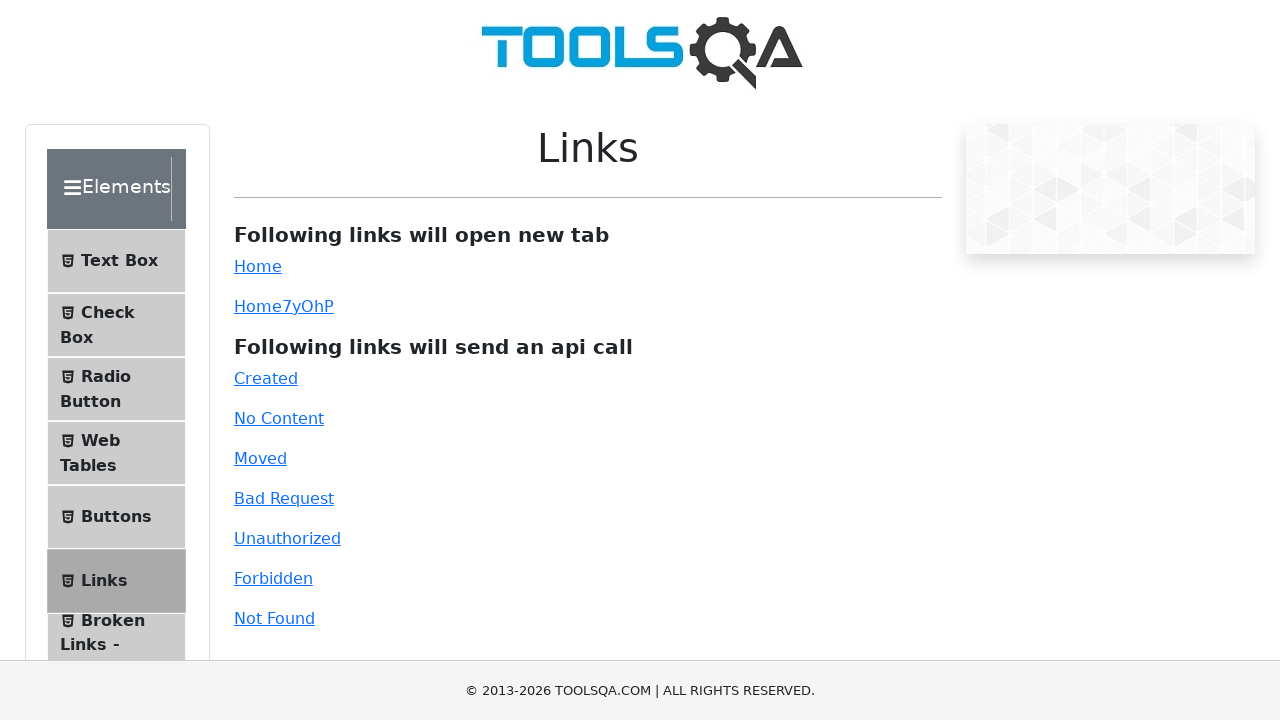

Verified link with href '/webtables' is visible
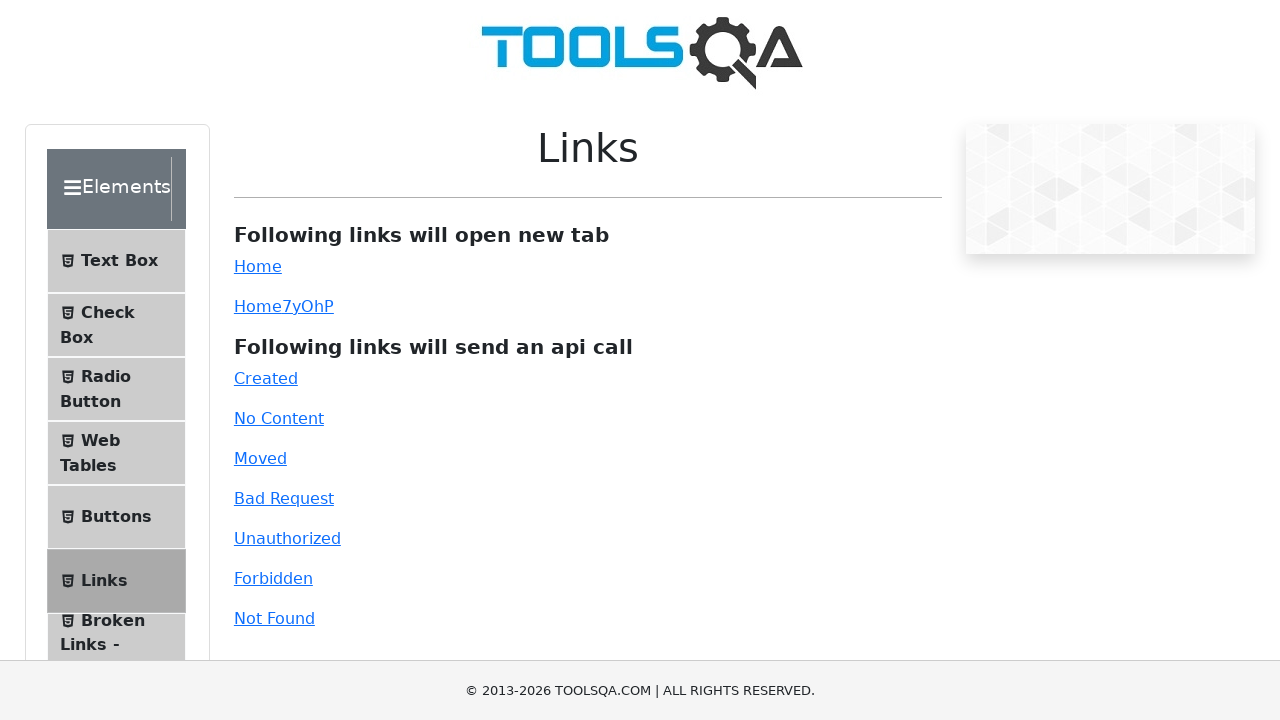

Scrolled link with href '/webtables' into view if needed
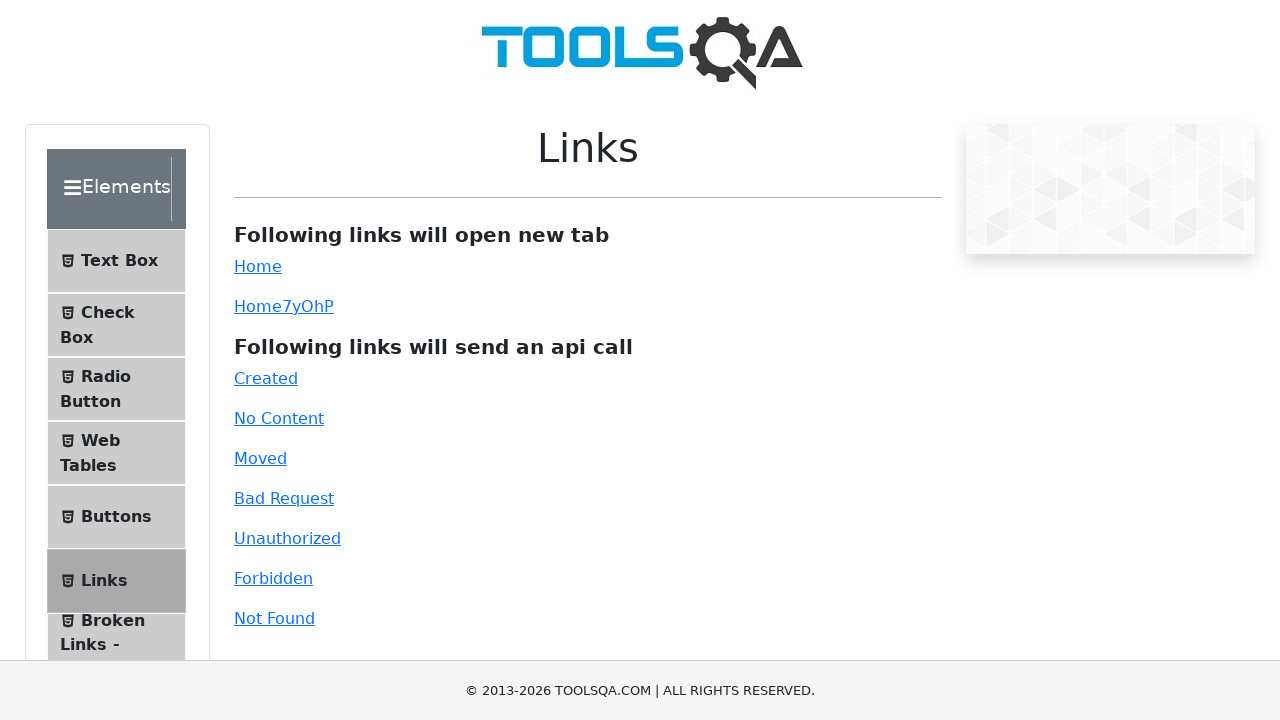

Retrieved href attribute from link: /buttons
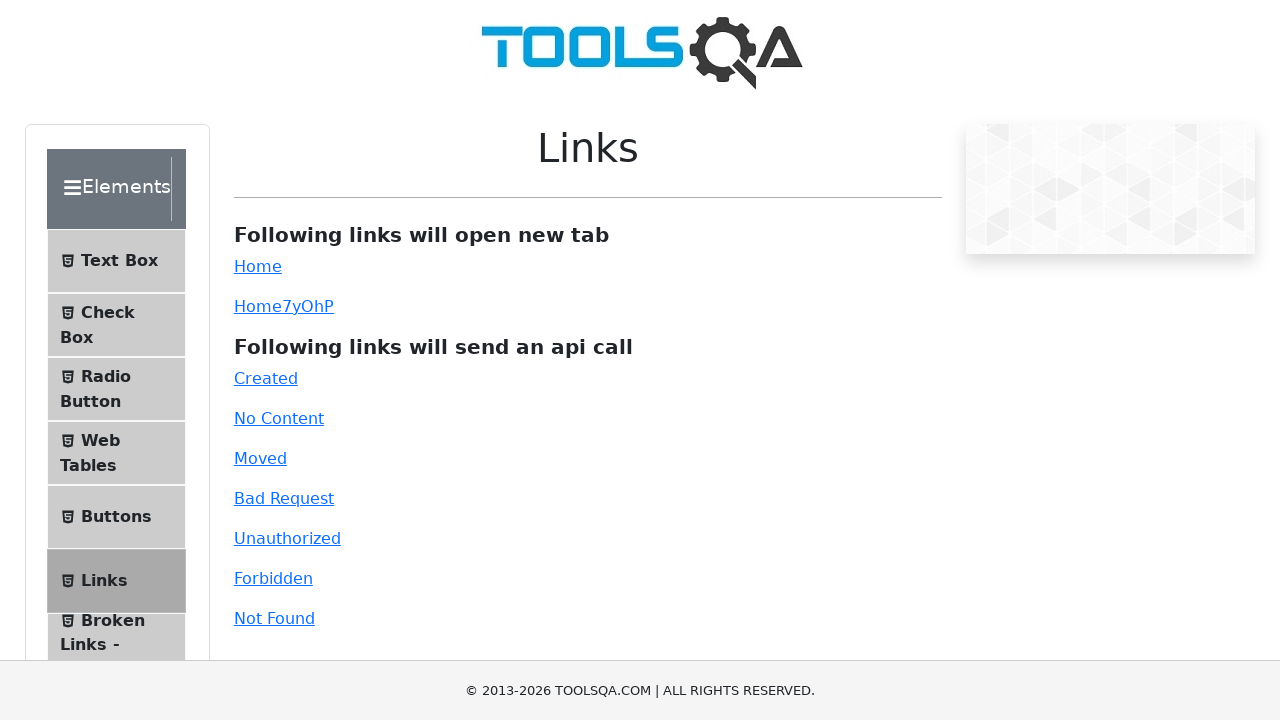

Verified link with href '/buttons' is visible
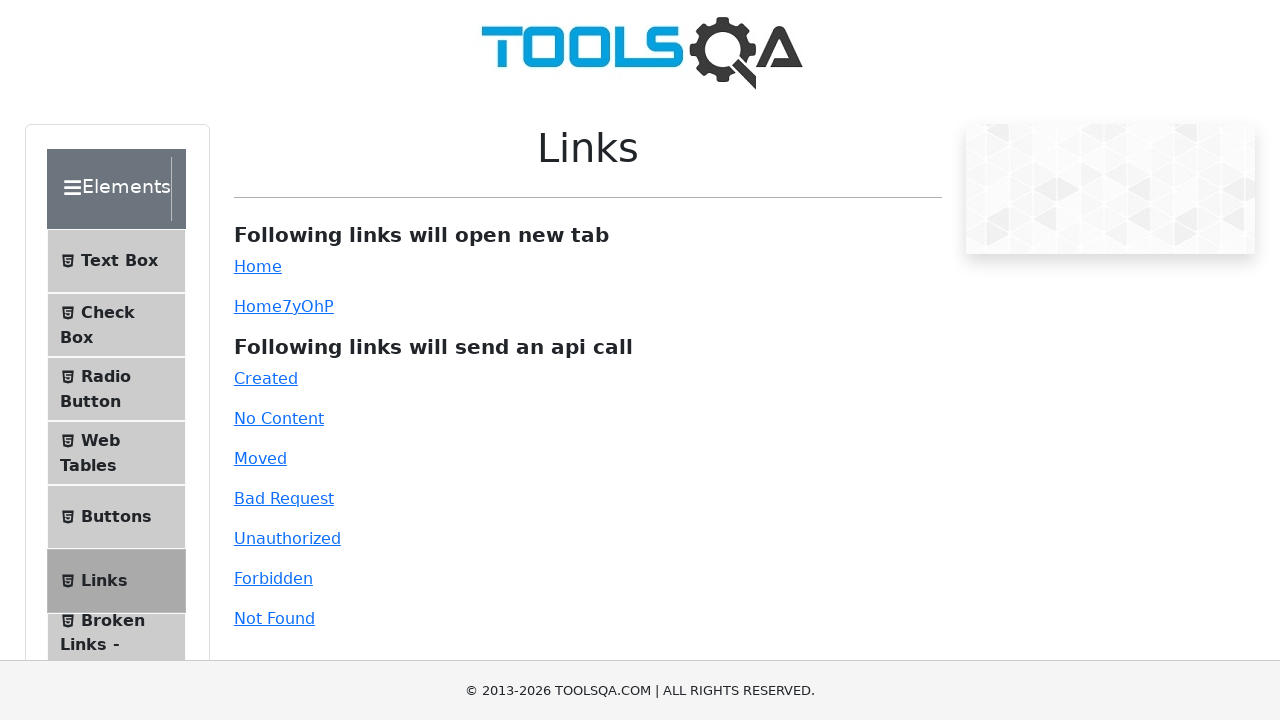

Scrolled link with href '/buttons' into view if needed
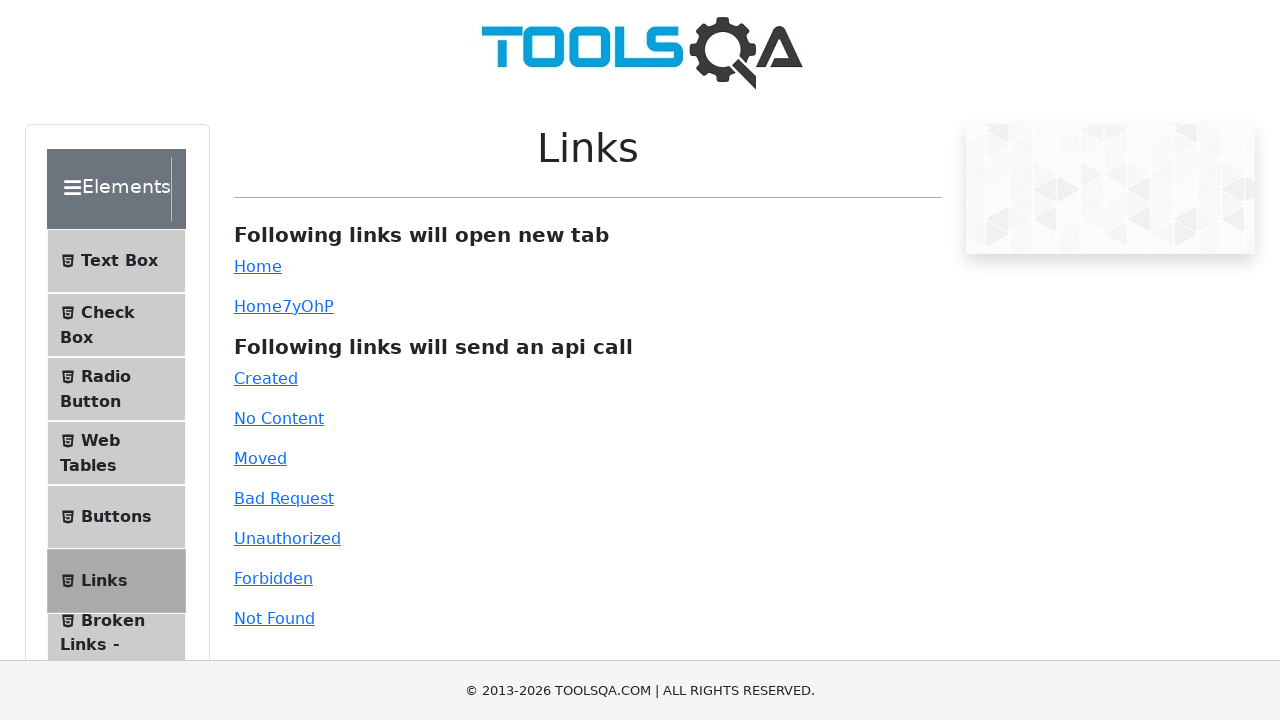

Retrieved href attribute from link: /links
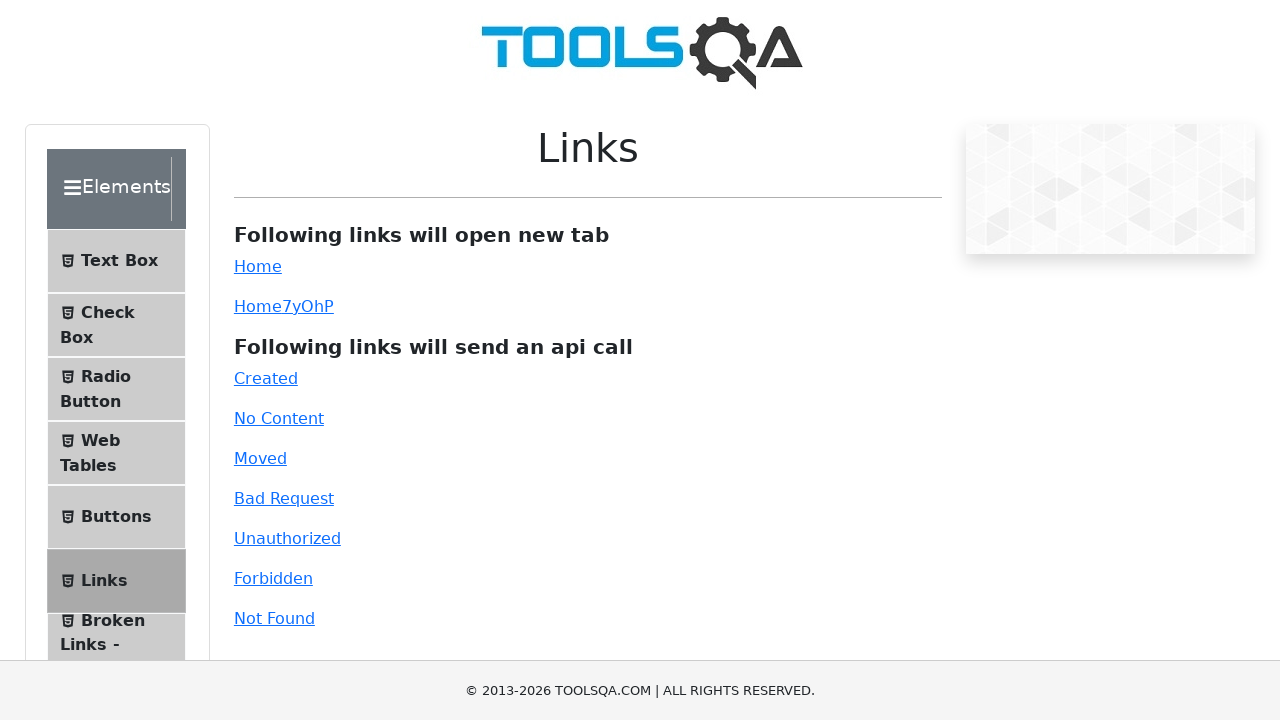

Verified link with href '/links' is visible
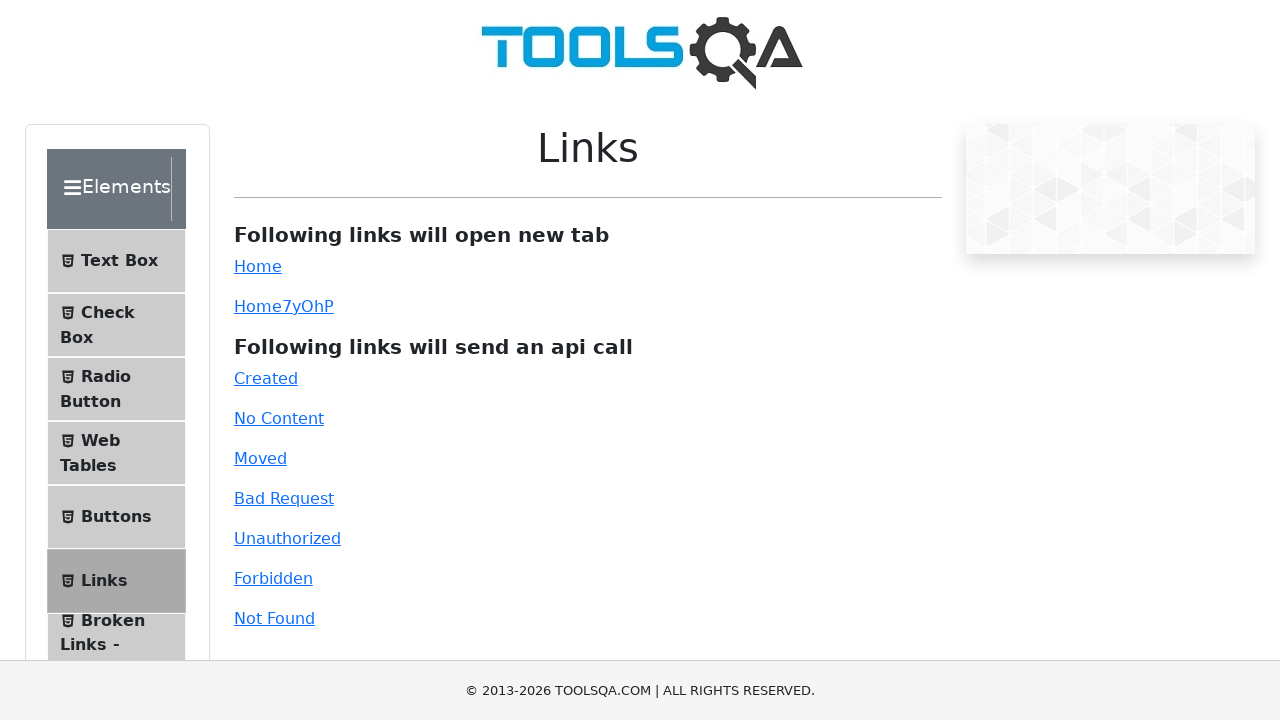

Scrolled link with href '/links' into view if needed
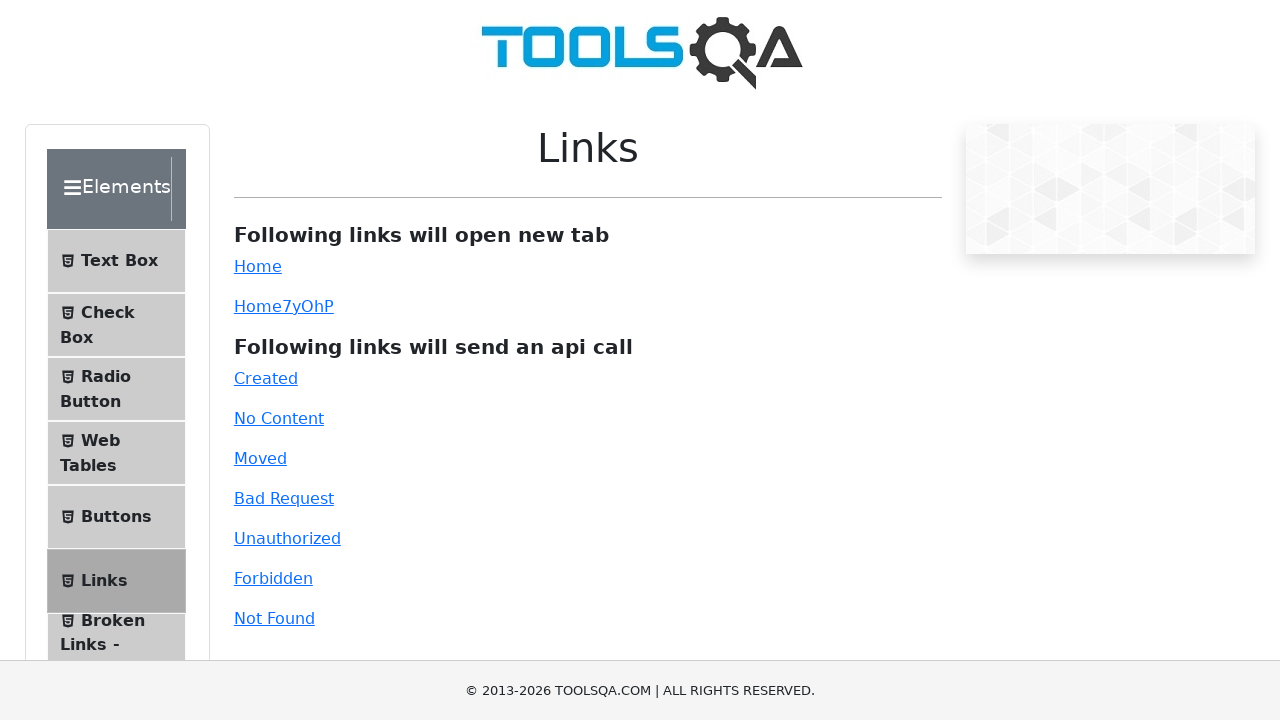

Retrieved href attribute from link: /broken
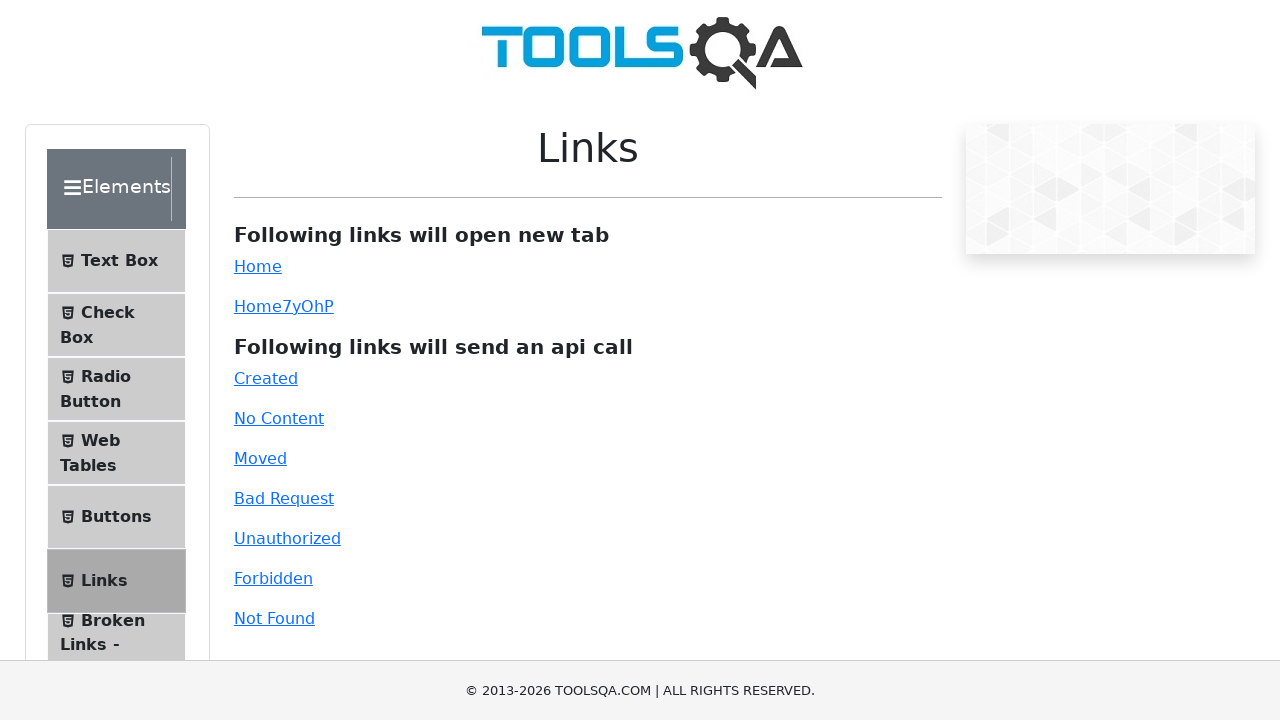

Verified link with href '/broken' is visible
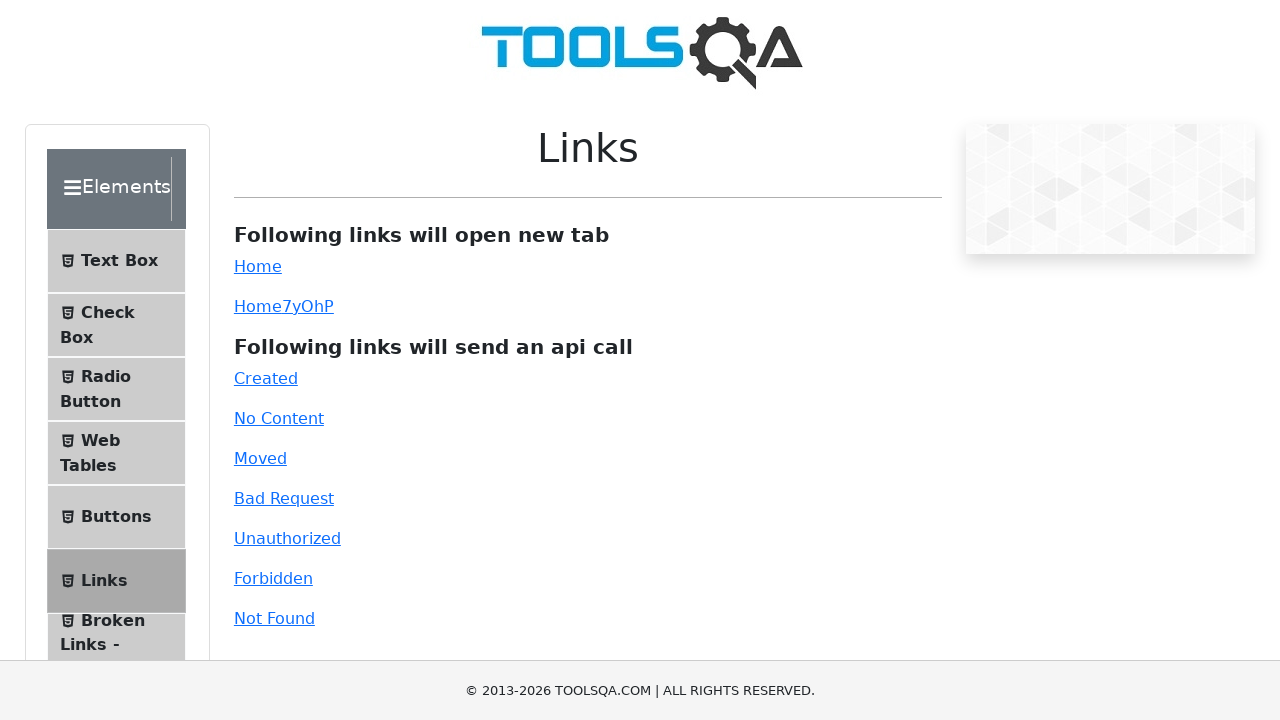

Scrolled link with href '/broken' into view if needed
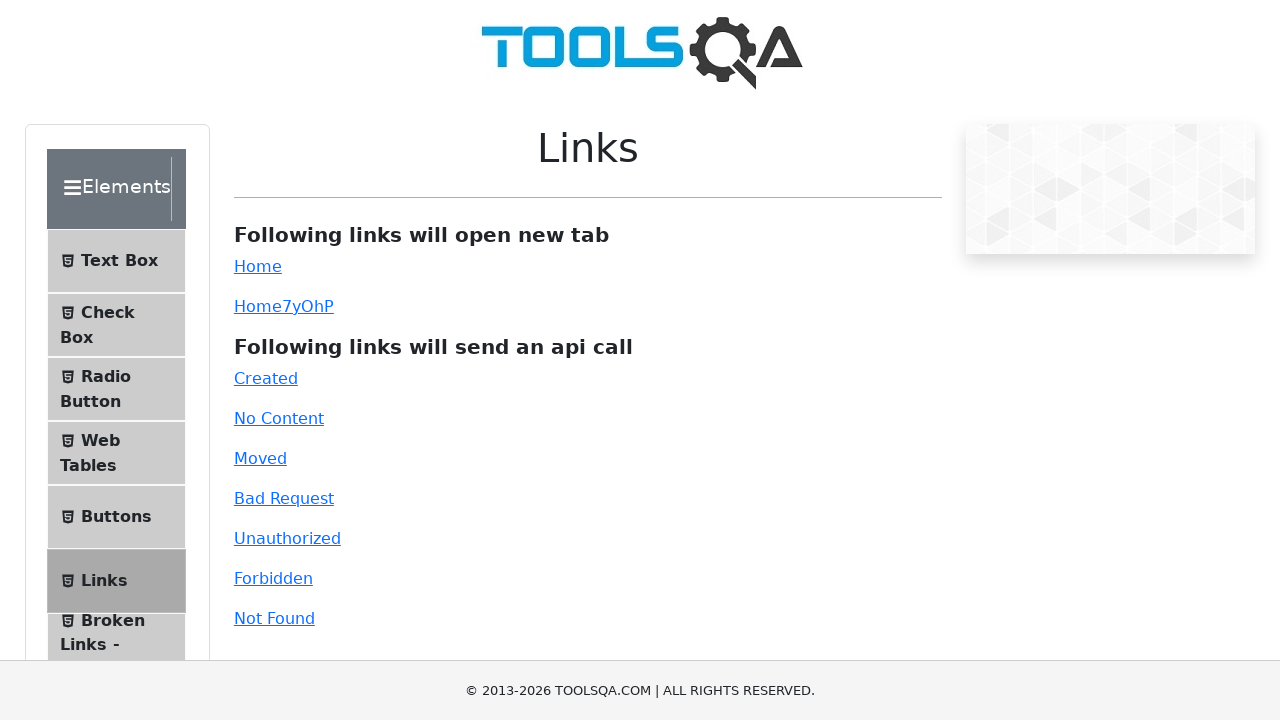

Retrieved href attribute from link: /upload-download
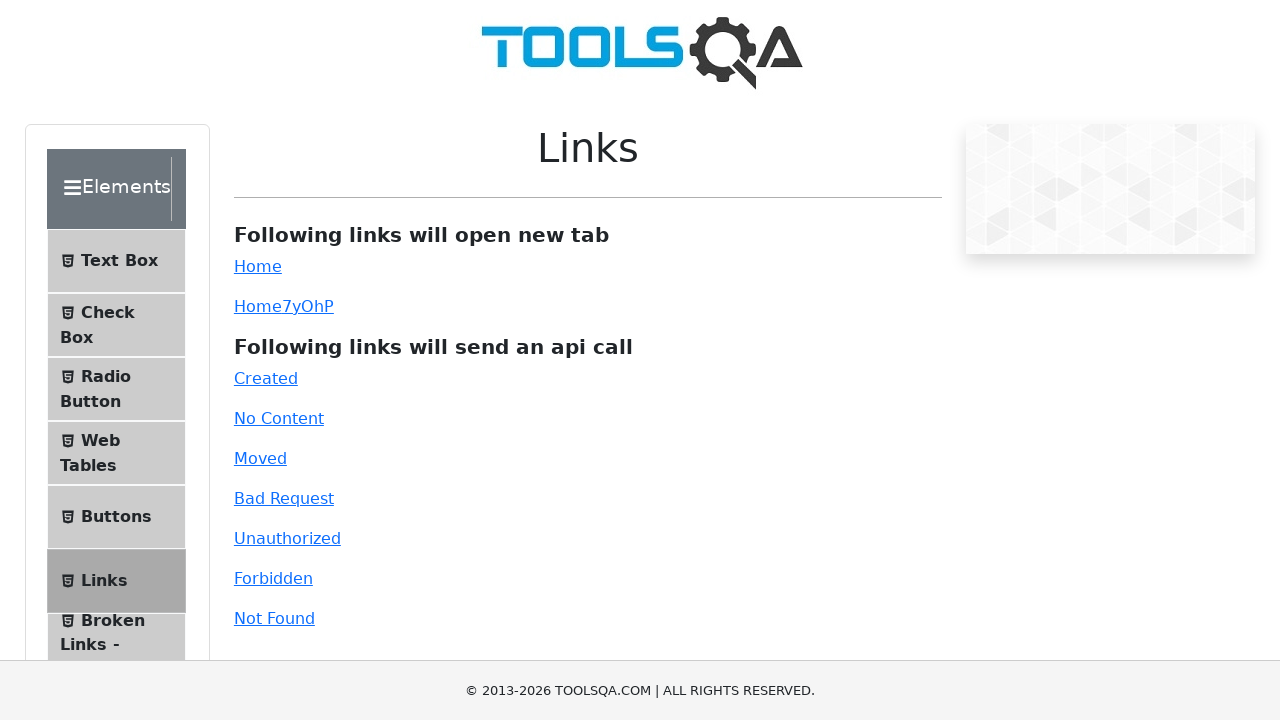

Verified link with href '/upload-download' is visible
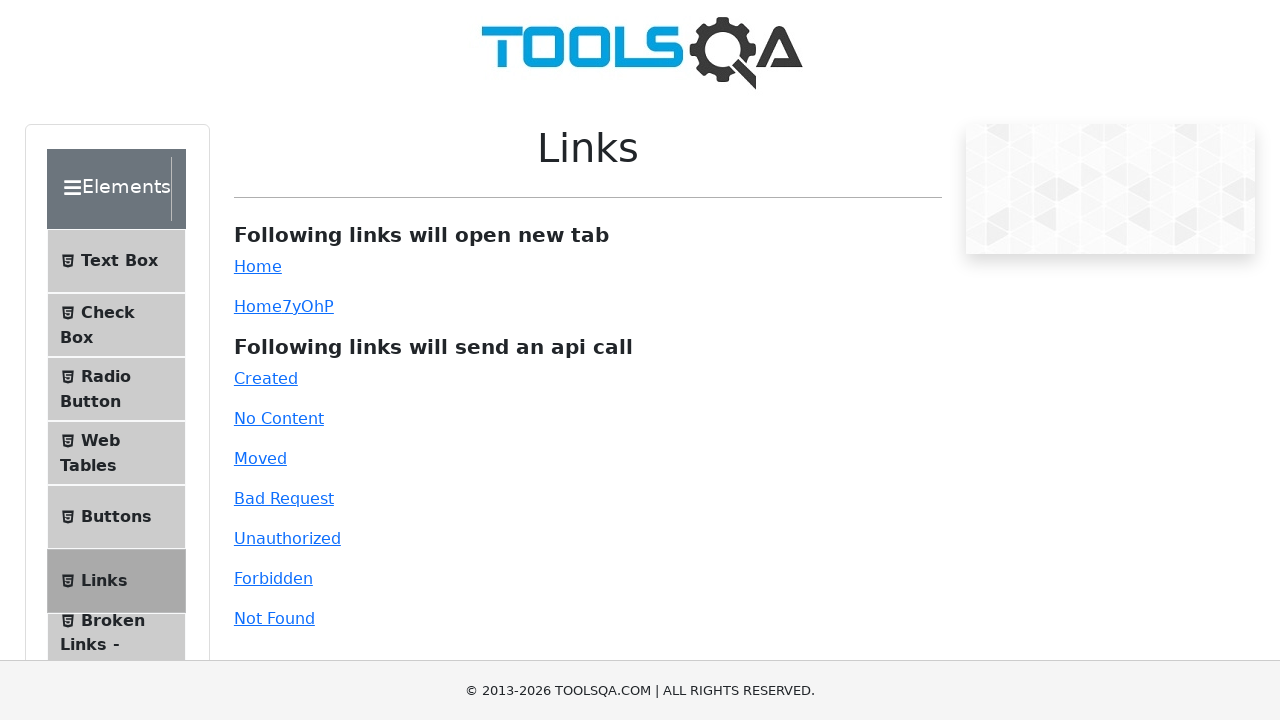

Scrolled link with href '/upload-download' into view if needed
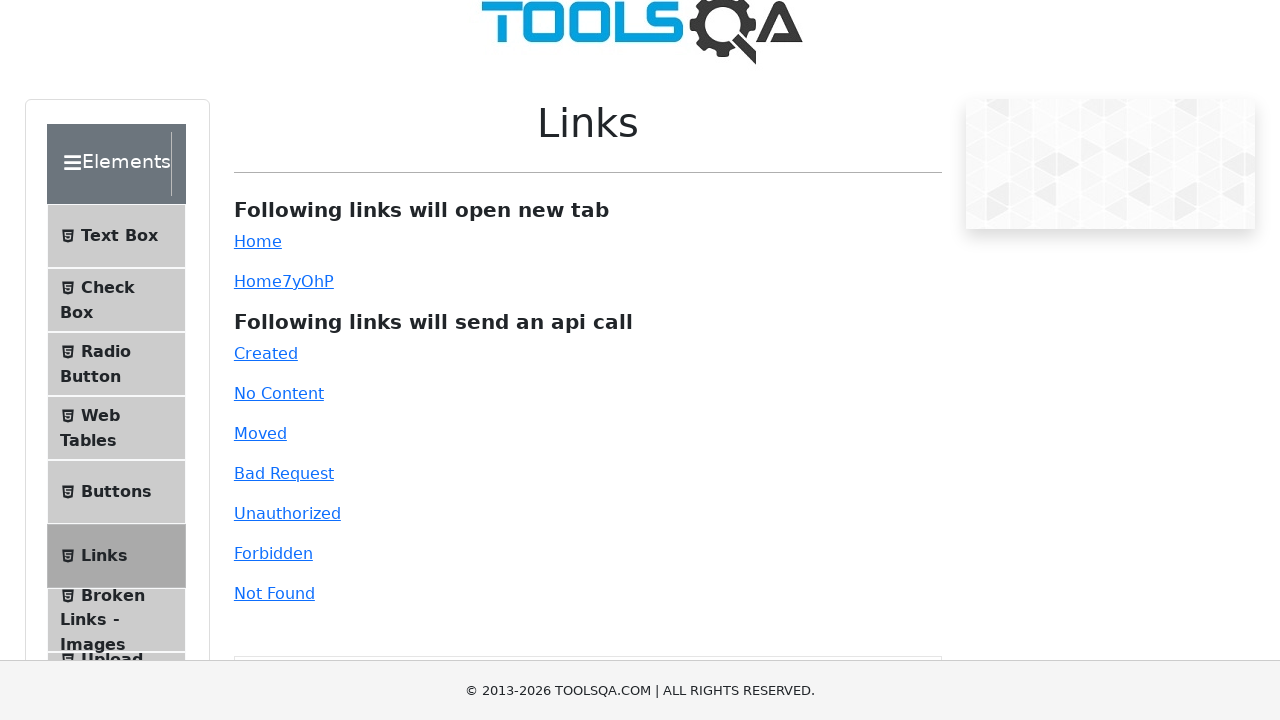

Retrieved href attribute from link: /dynamic-properties
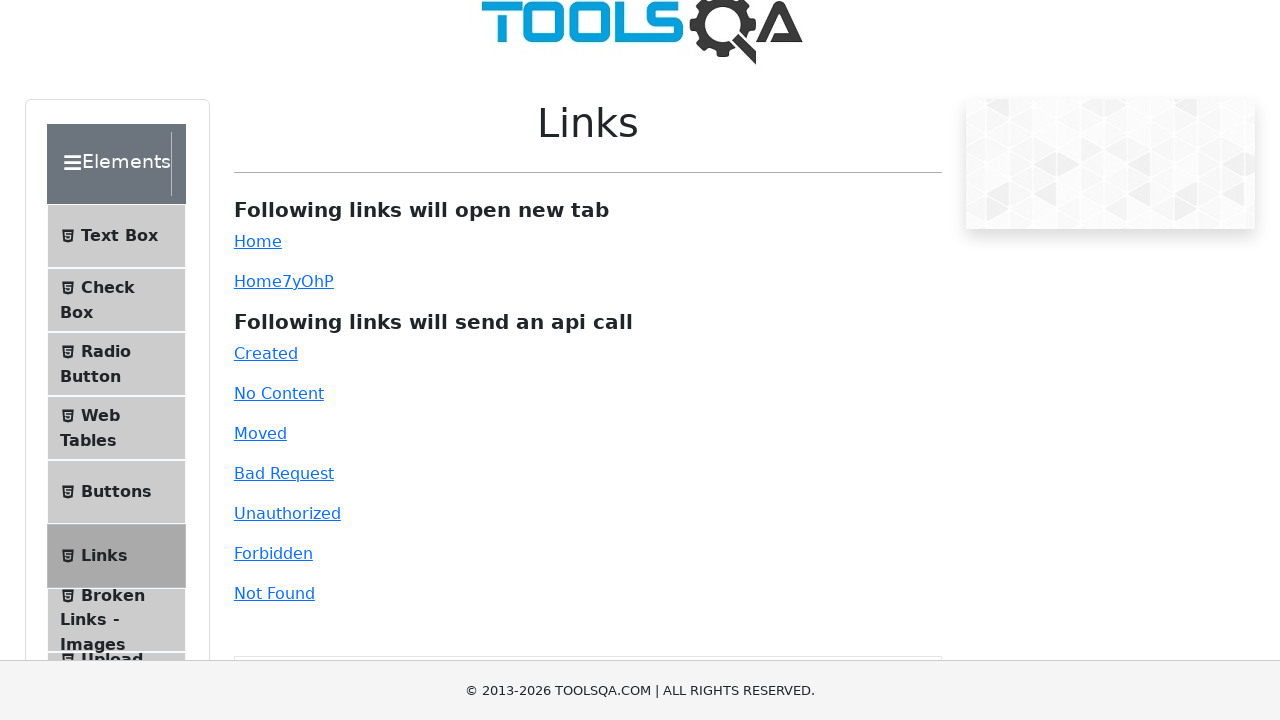

Verified link with href '/dynamic-properties' is visible
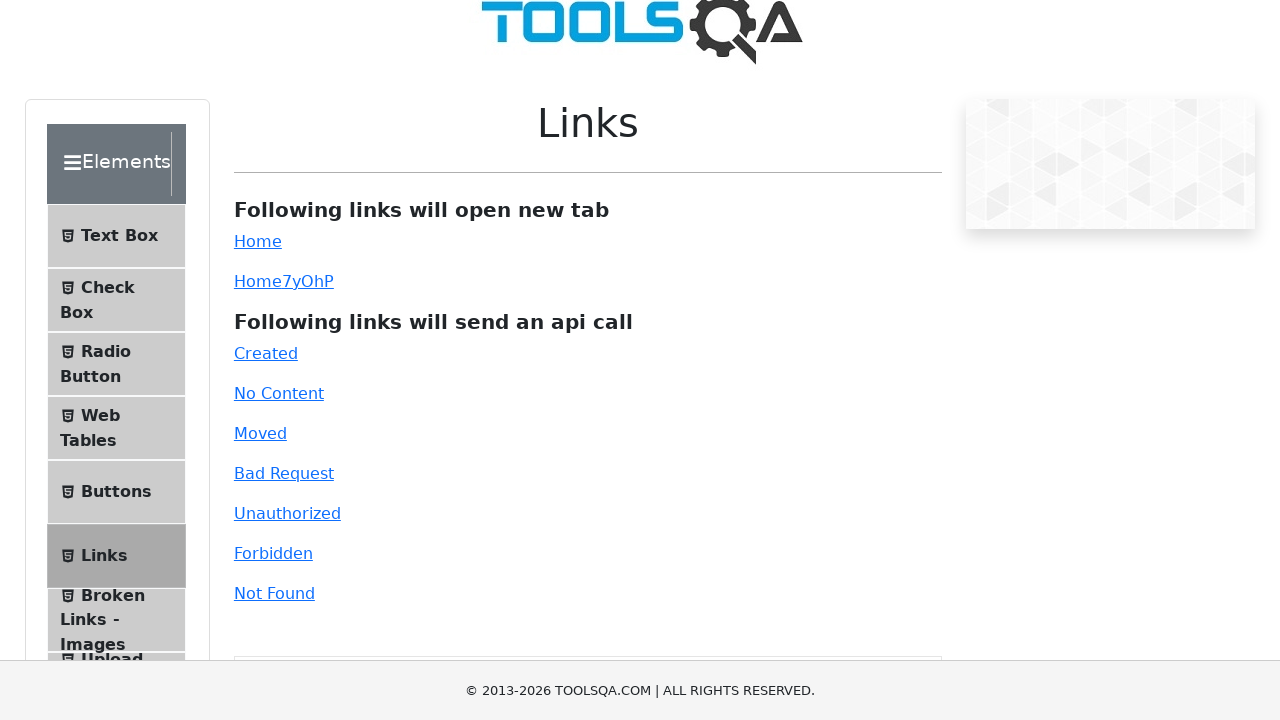

Scrolled link with href '/dynamic-properties' into view if needed
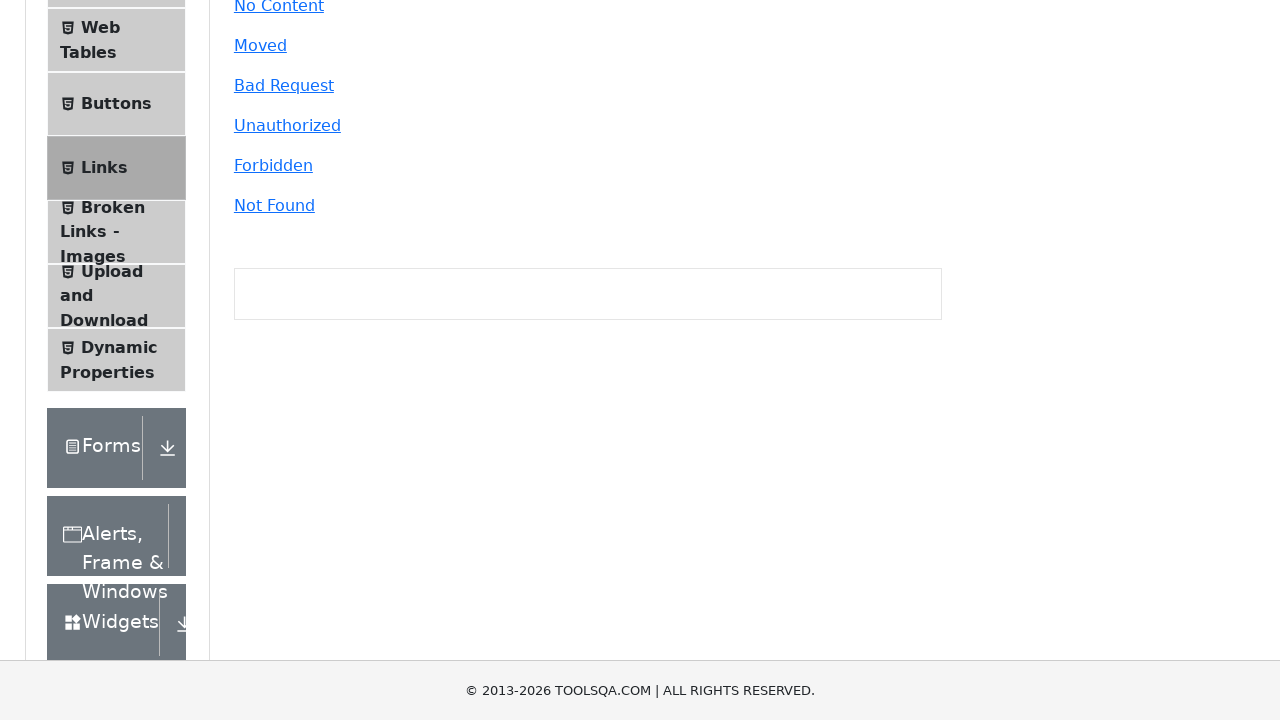

Retrieved href attribute from link: /automation-practice-form
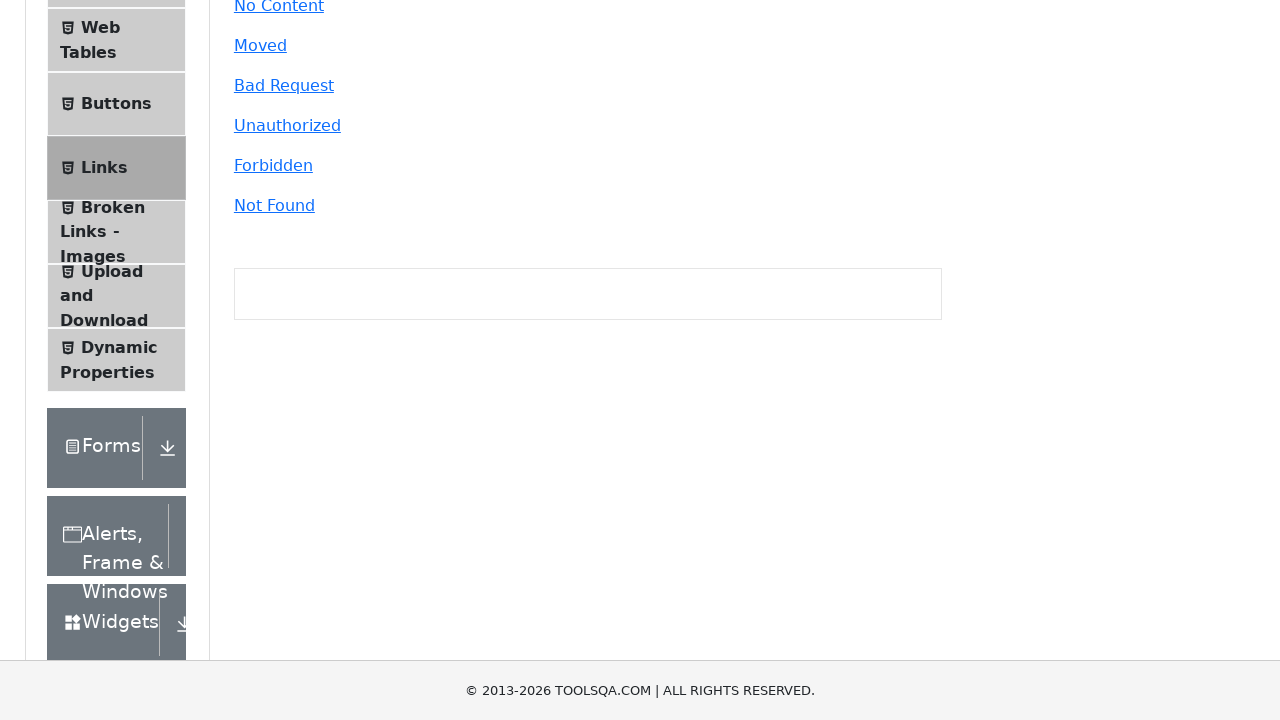

Retrieved href attribute from link: /browser-windows
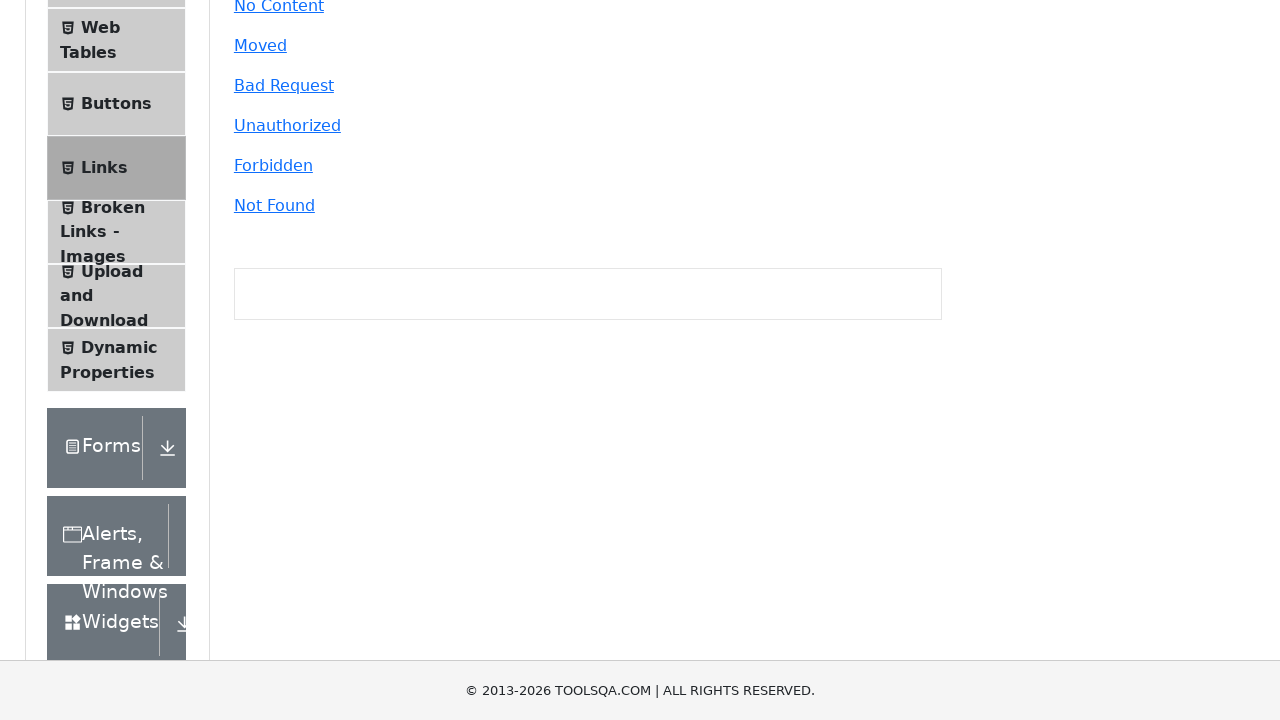

Retrieved href attribute from link: /alerts
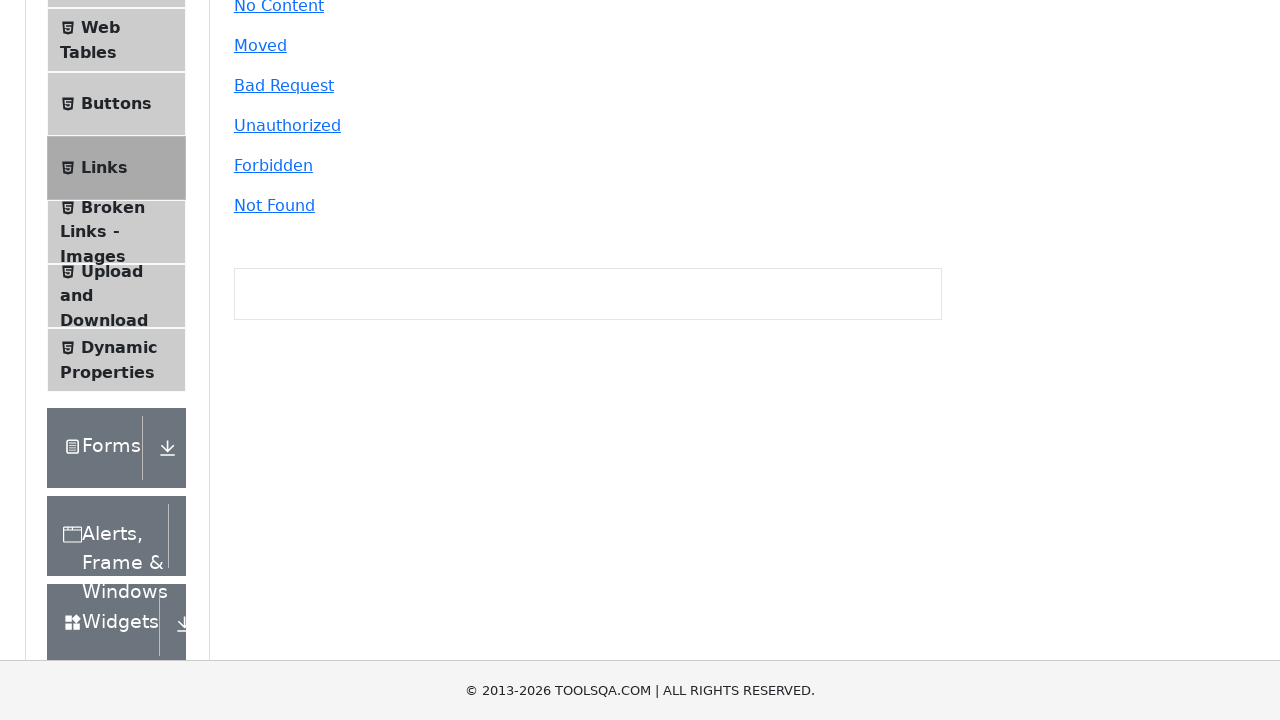

Retrieved href attribute from link: /frames
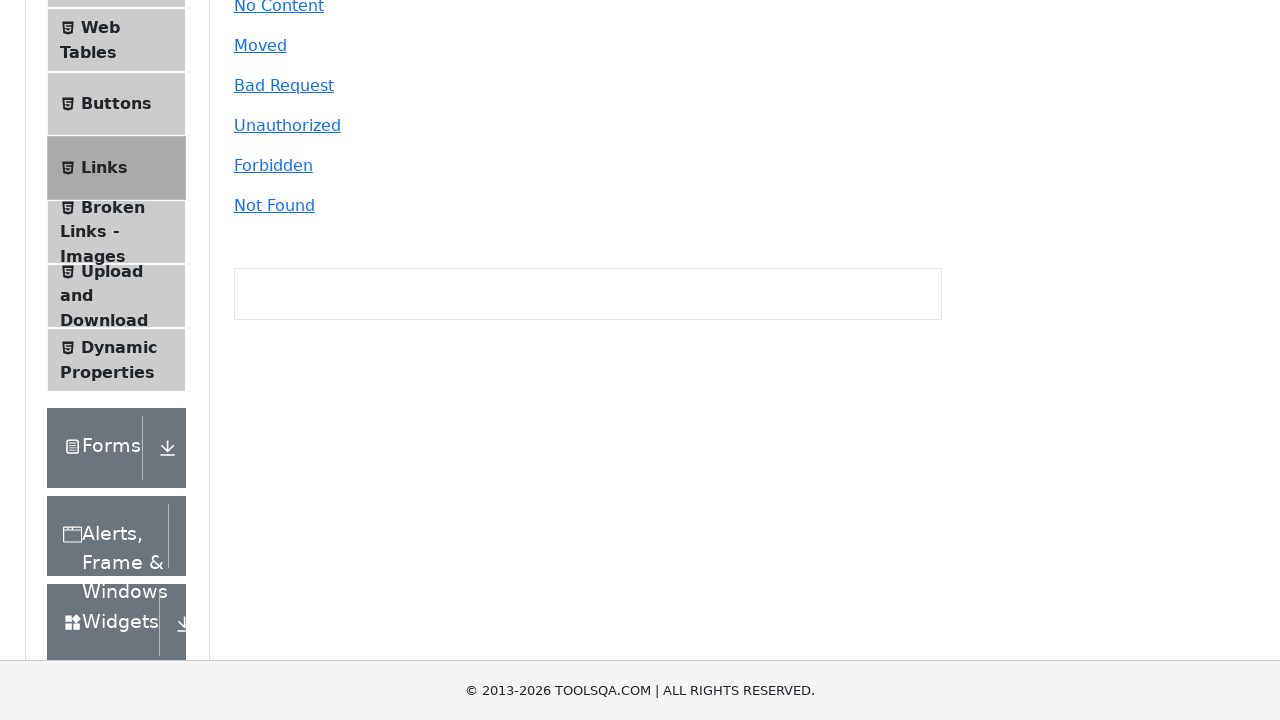

Retrieved href attribute from link: /nestedframes
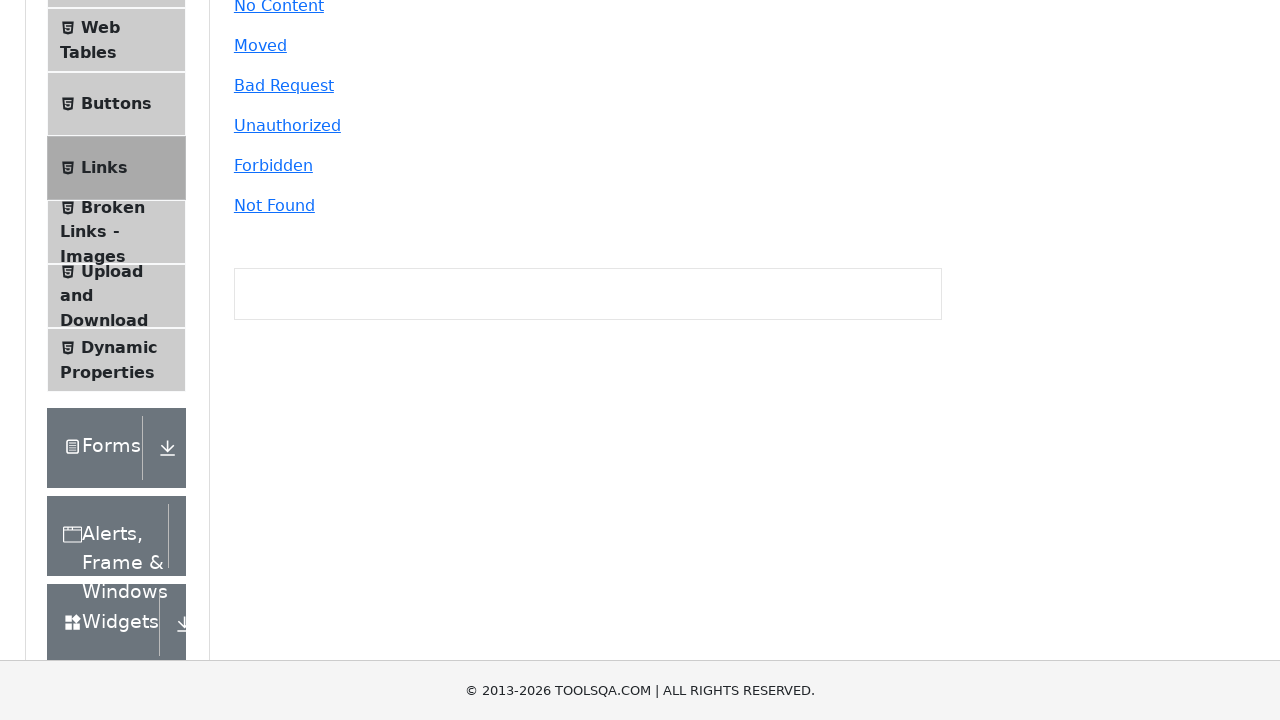

Retrieved href attribute from link: /modal-dialogs
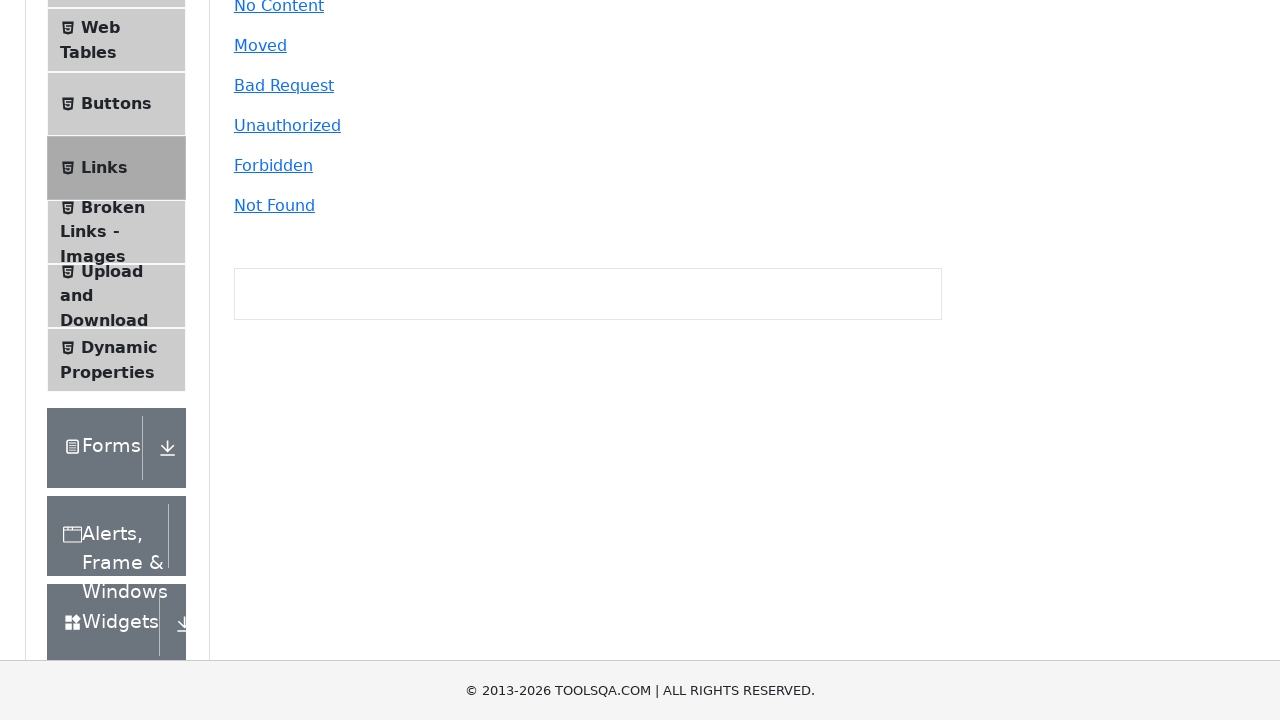

Retrieved href attribute from link: /accordian
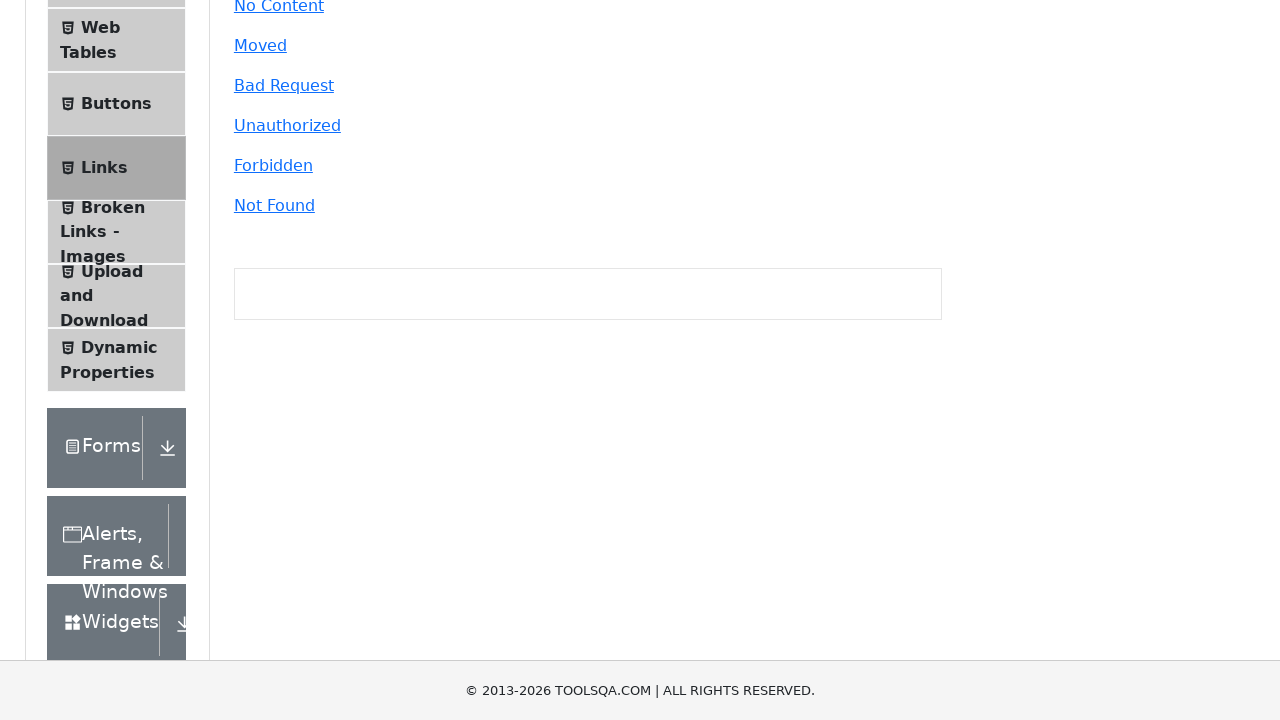

Retrieved href attribute from link: /auto-complete
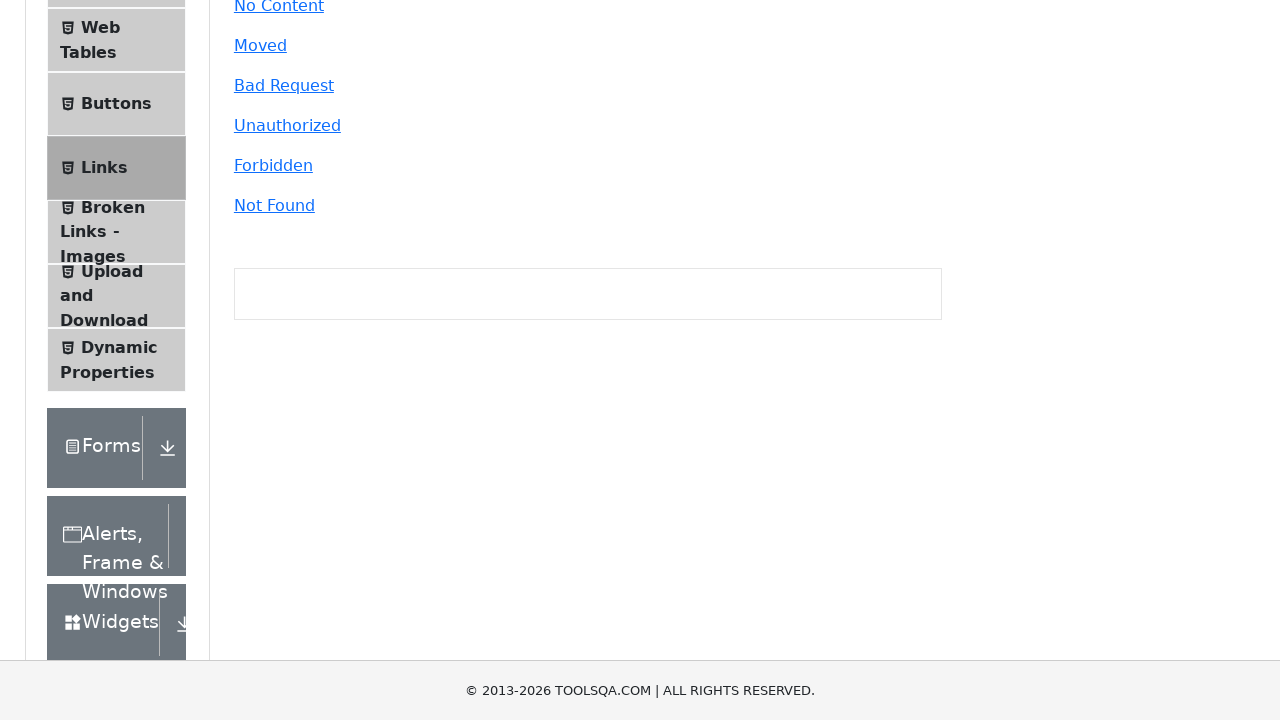

Retrieved href attribute from link: /date-picker
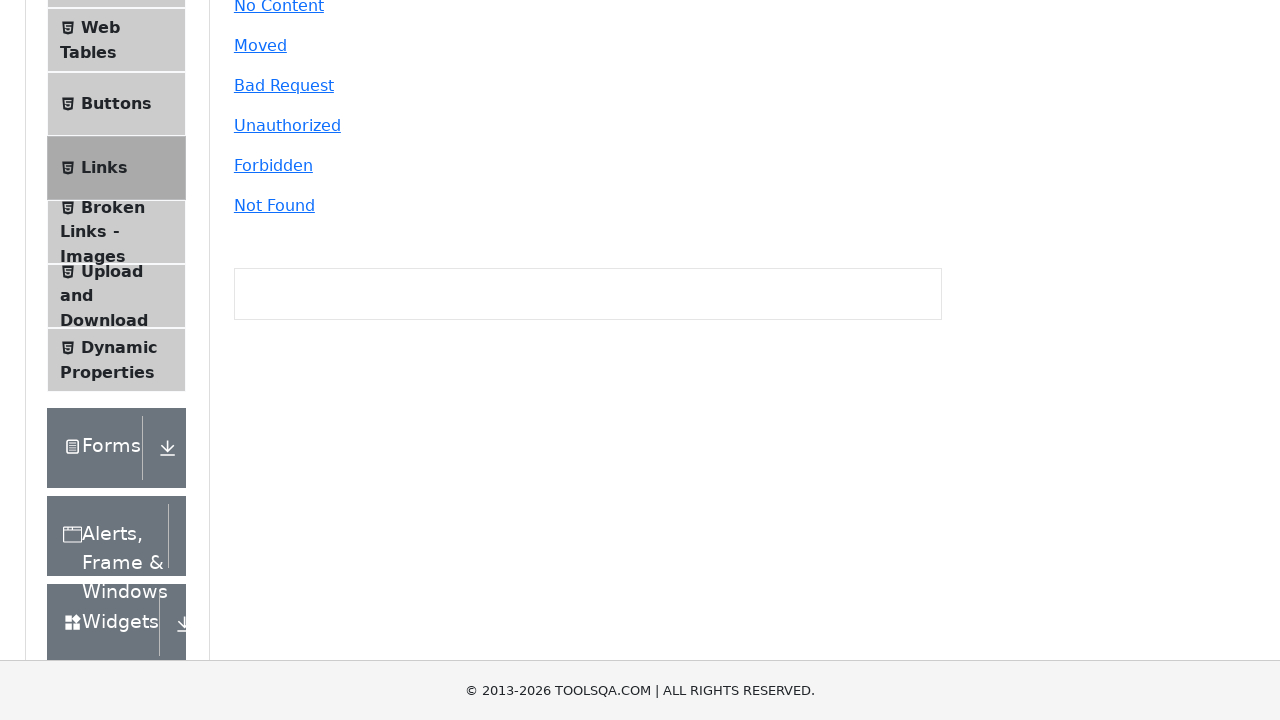

Retrieved href attribute from link: /slider
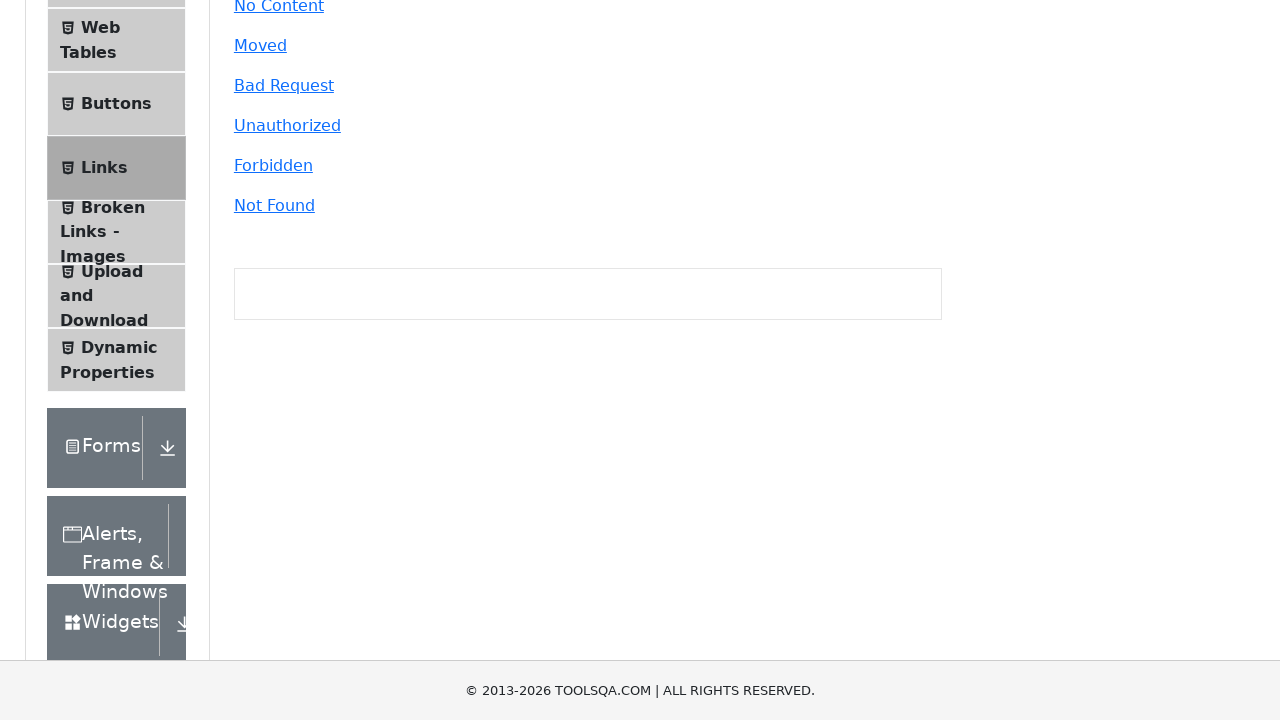

Retrieved href attribute from link: /progress-bar
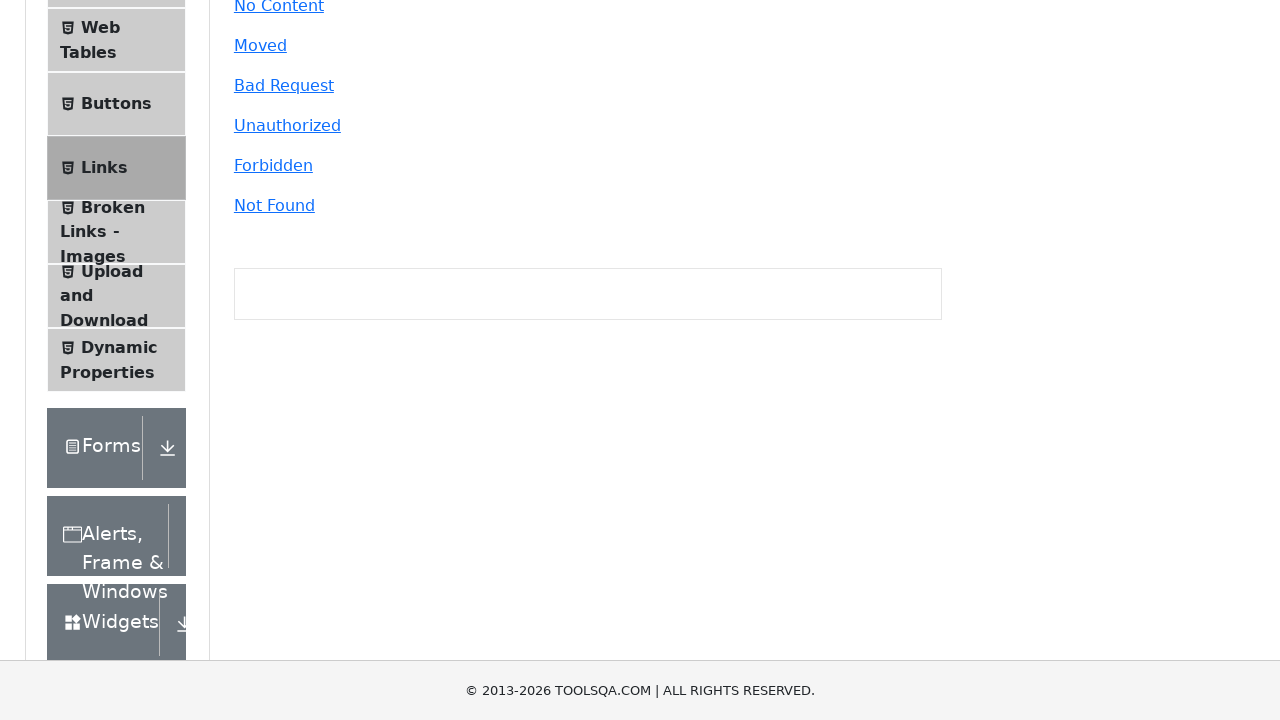

Retrieved href attribute from link: /tabs
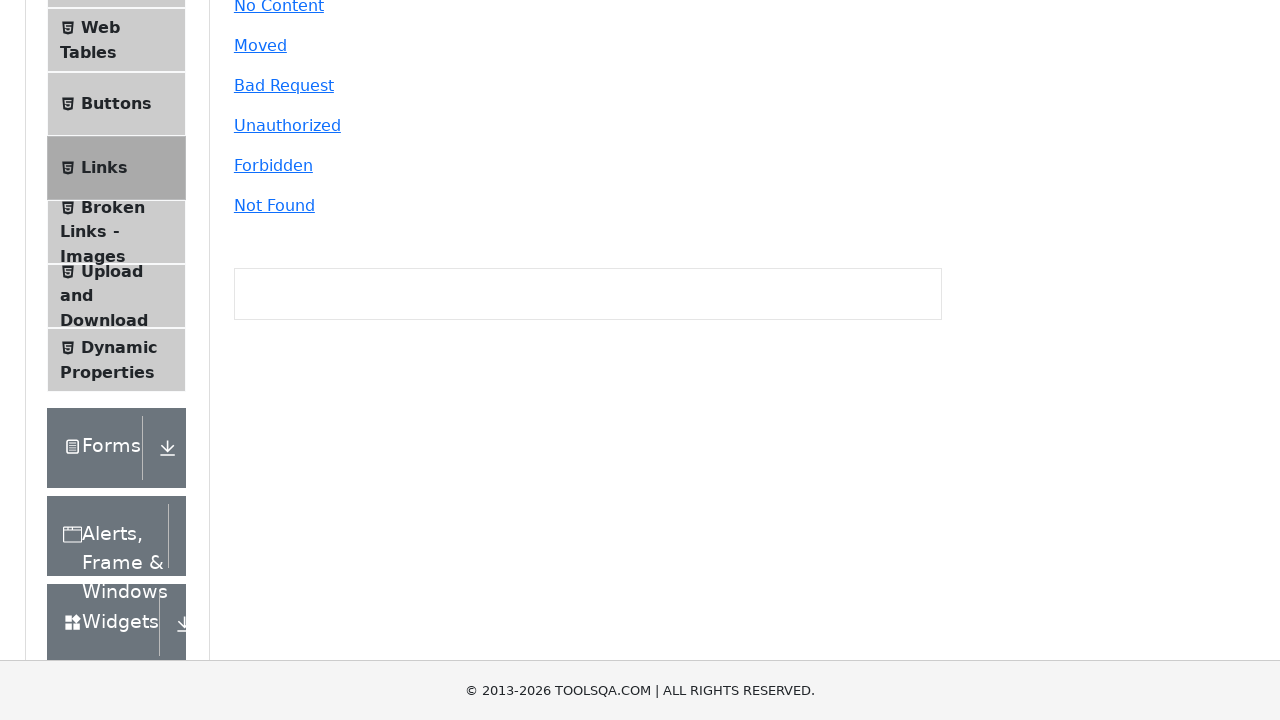

Retrieved href attribute from link: /tool-tips
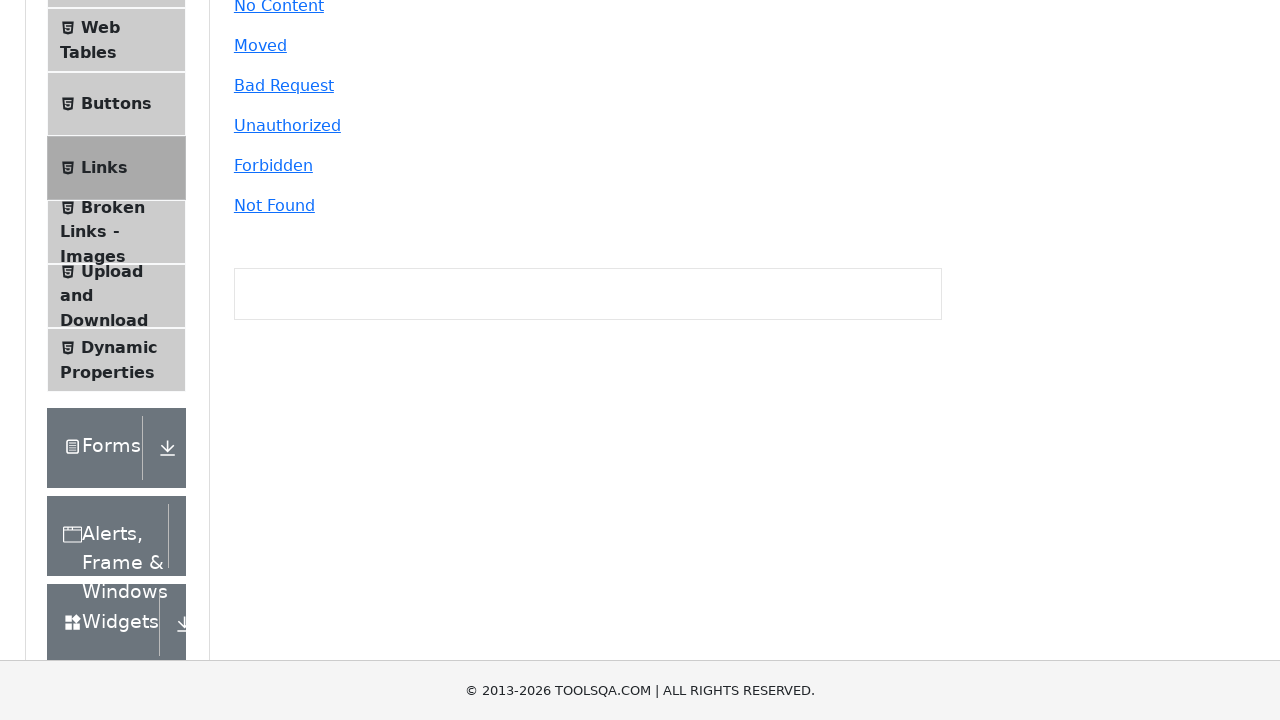

Retrieved href attribute from link: /menu
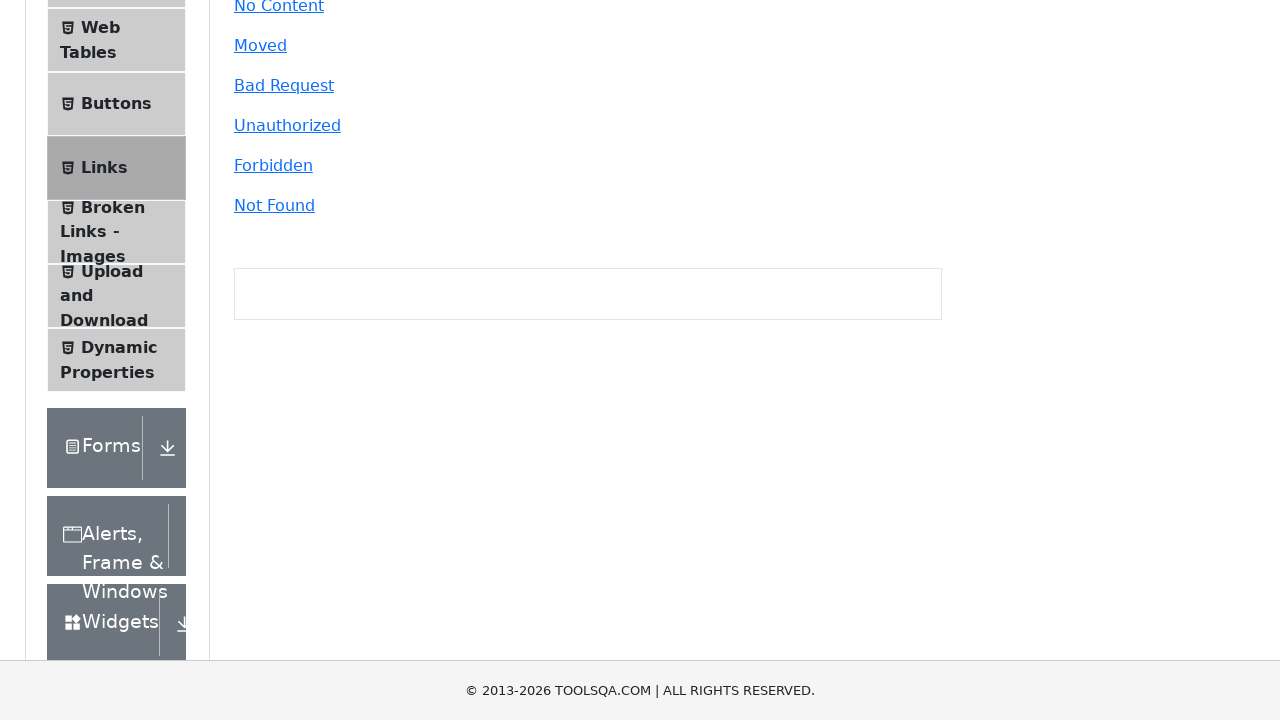

Retrieved href attribute from link: /select-menu
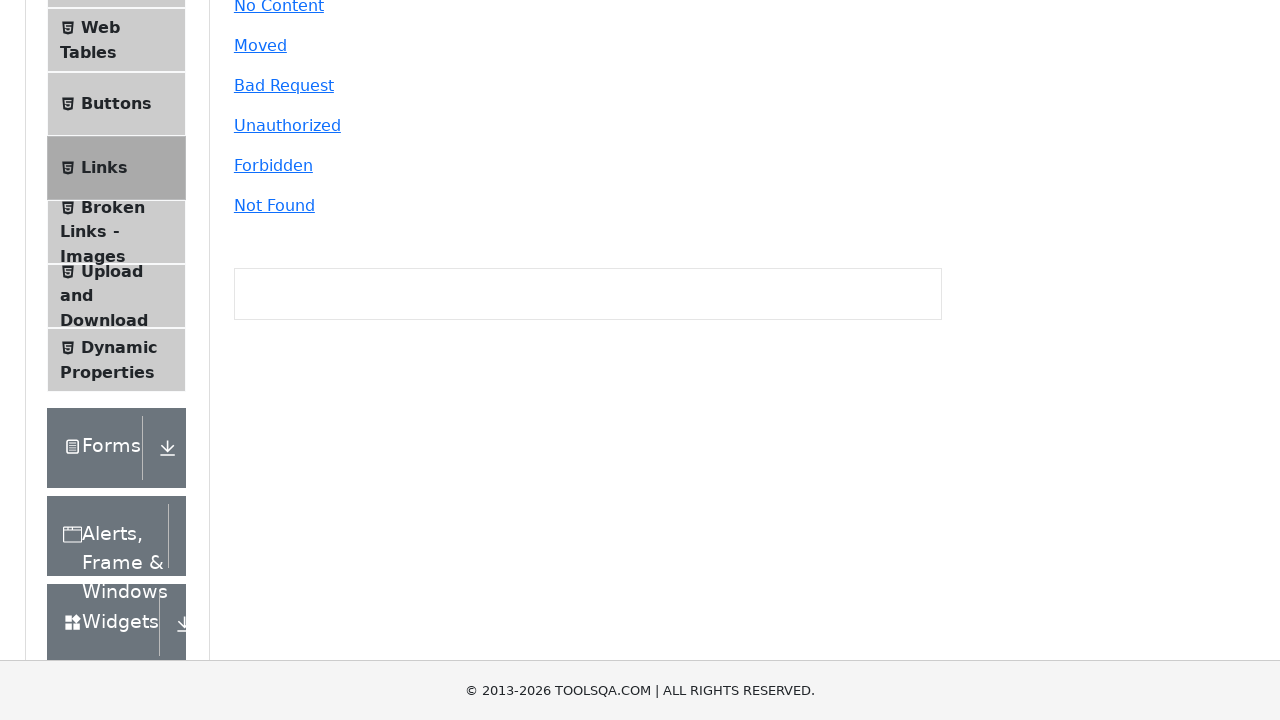

Retrieved href attribute from link: /sortable
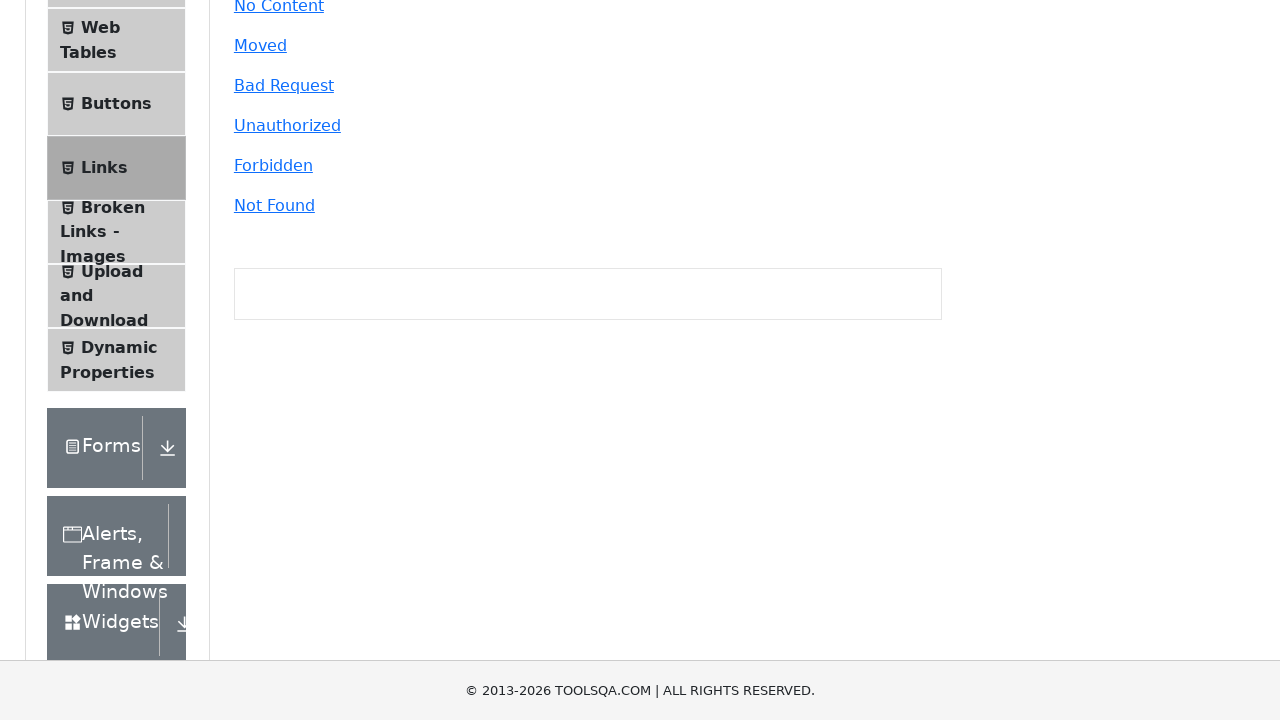

Retrieved href attribute from link: /selectable
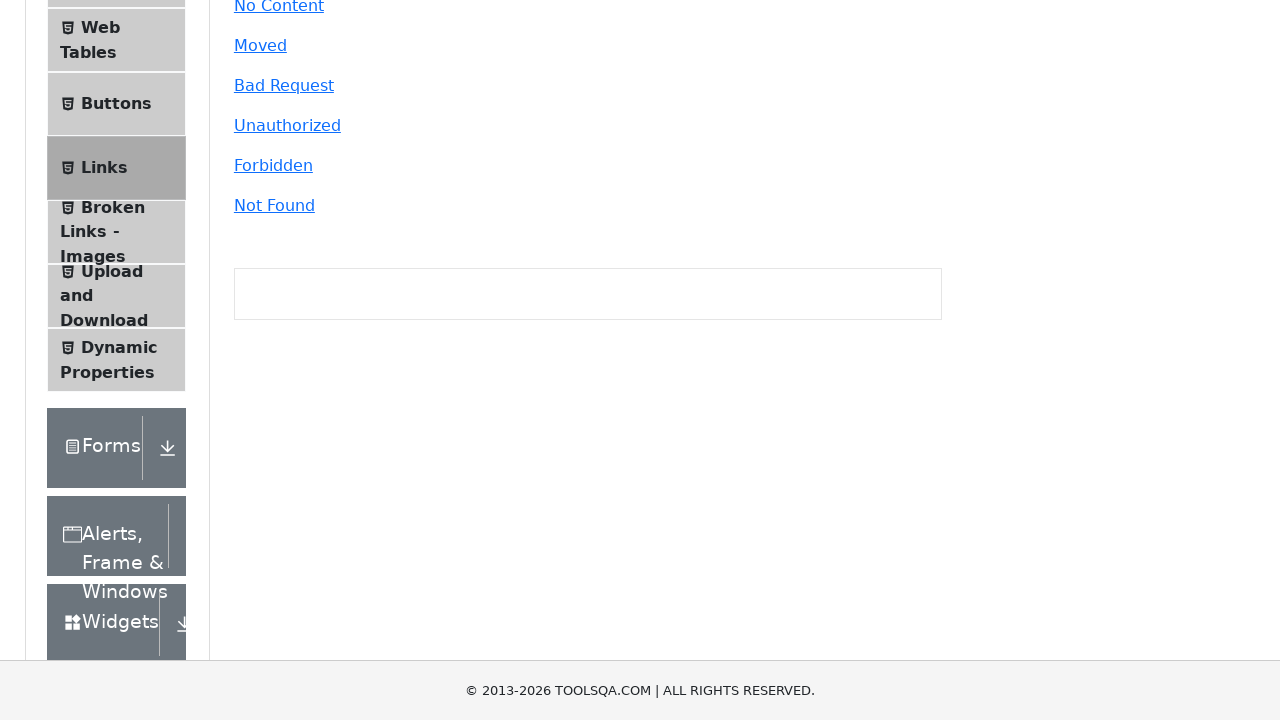

Retrieved href attribute from link: /resizable
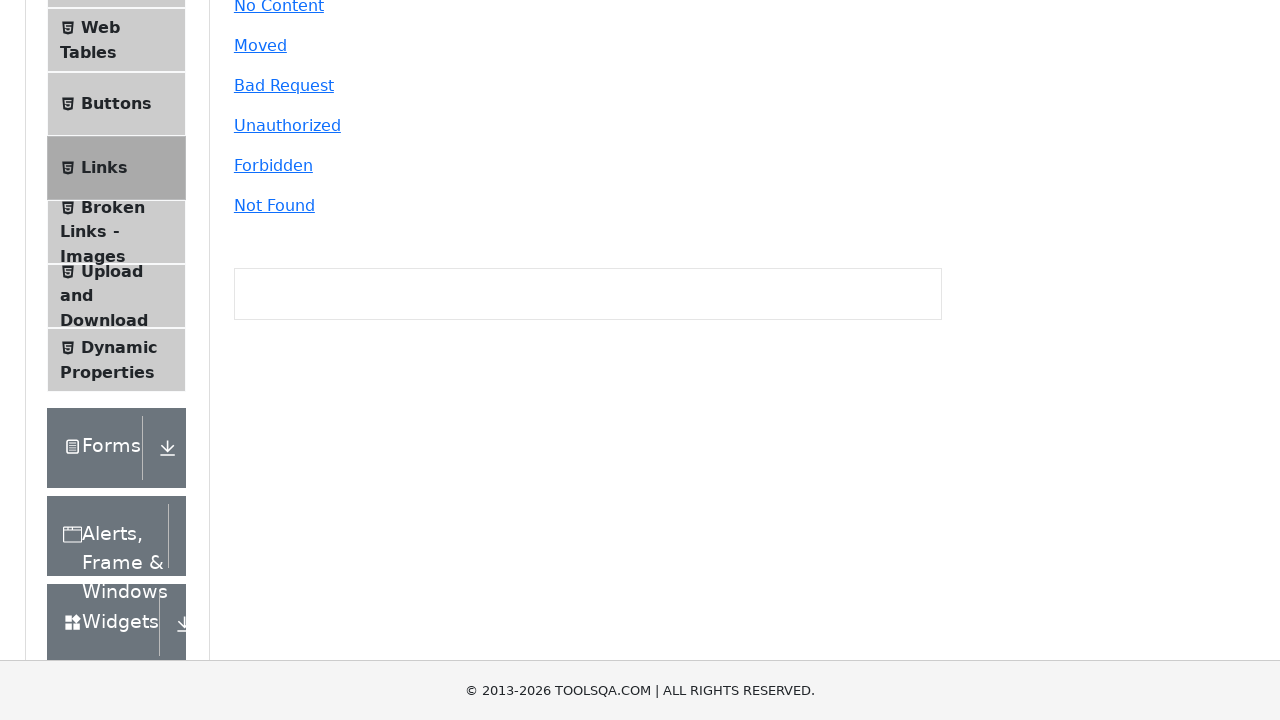

Retrieved href attribute from link: /droppable
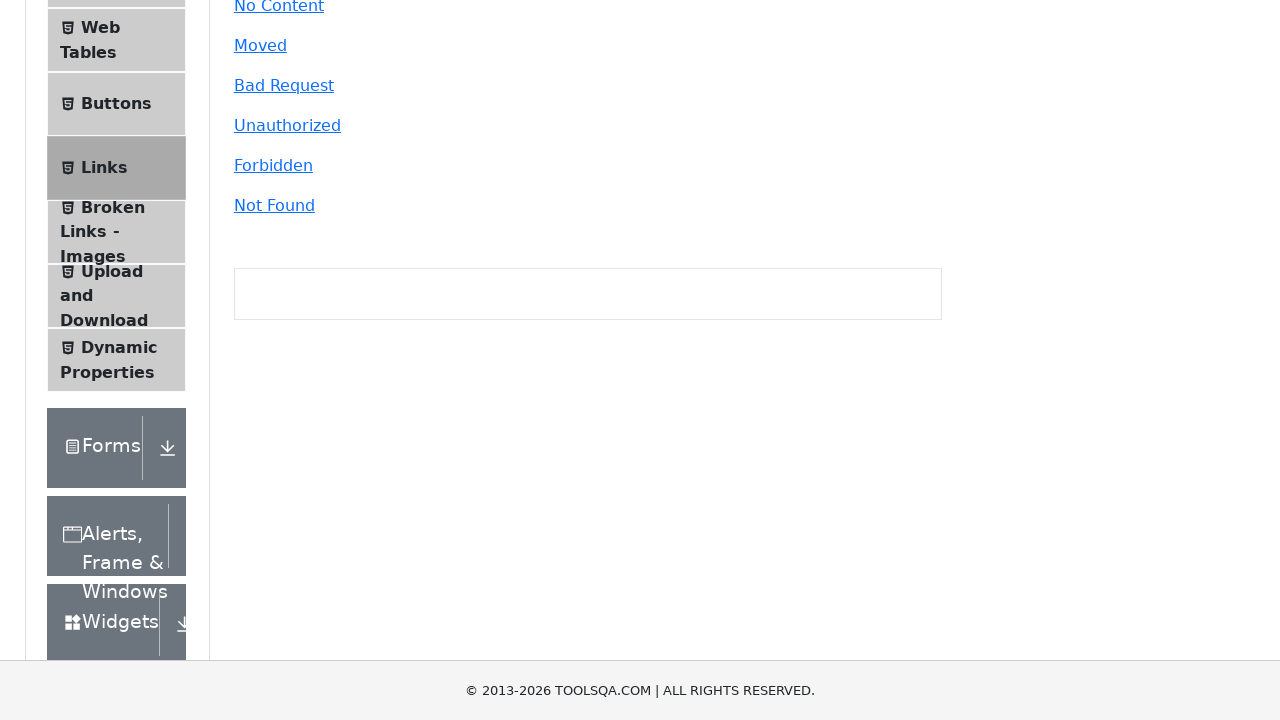

Retrieved href attribute from link: /dragabble
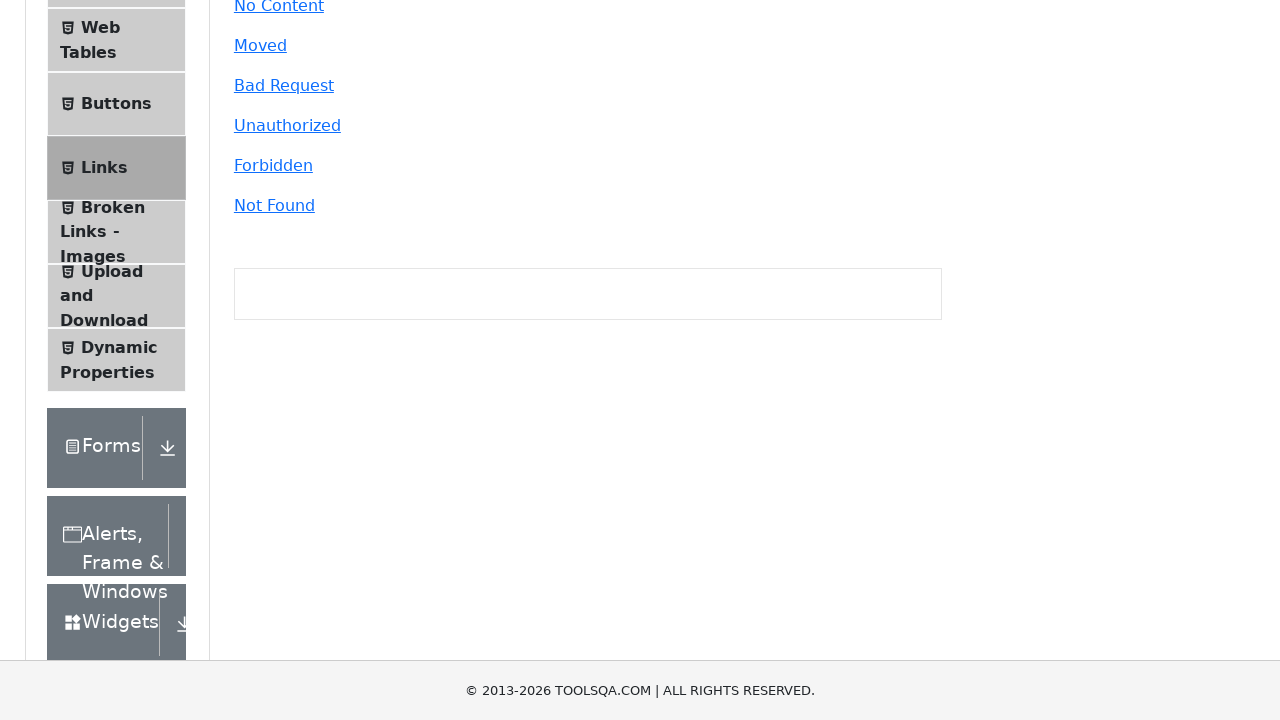

Retrieved href attribute from link: /login
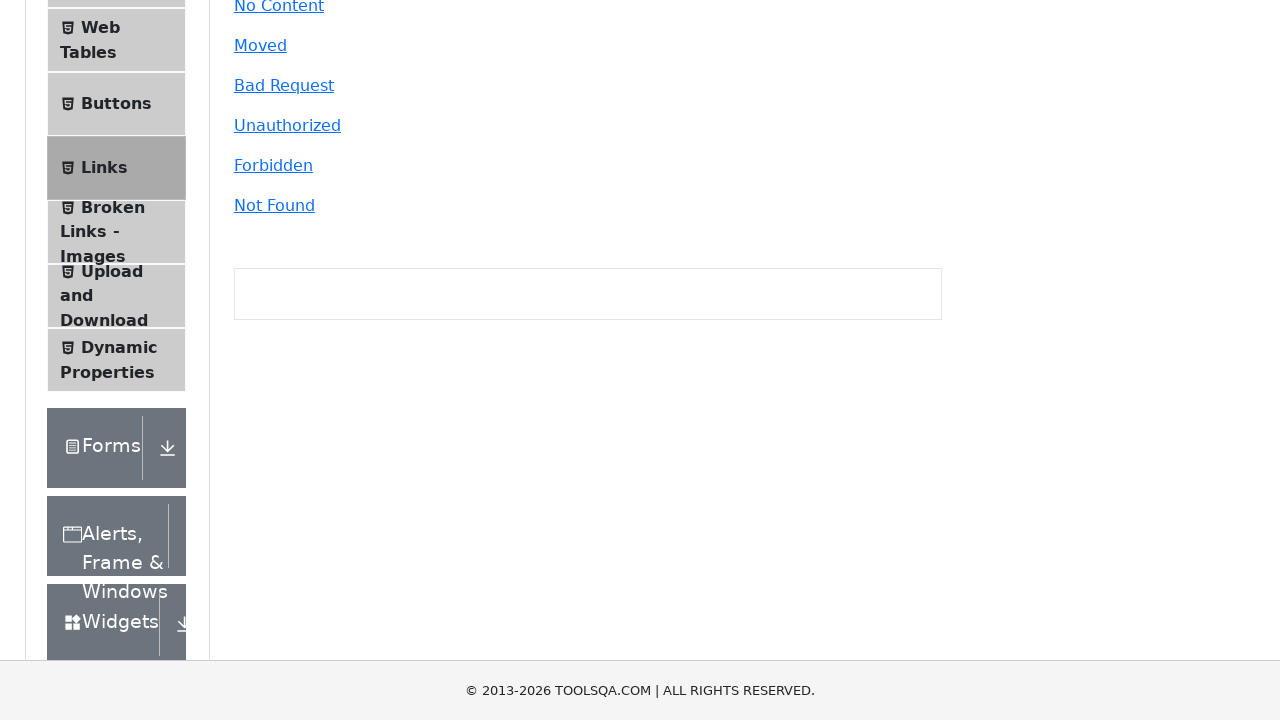

Retrieved href attribute from link: /books
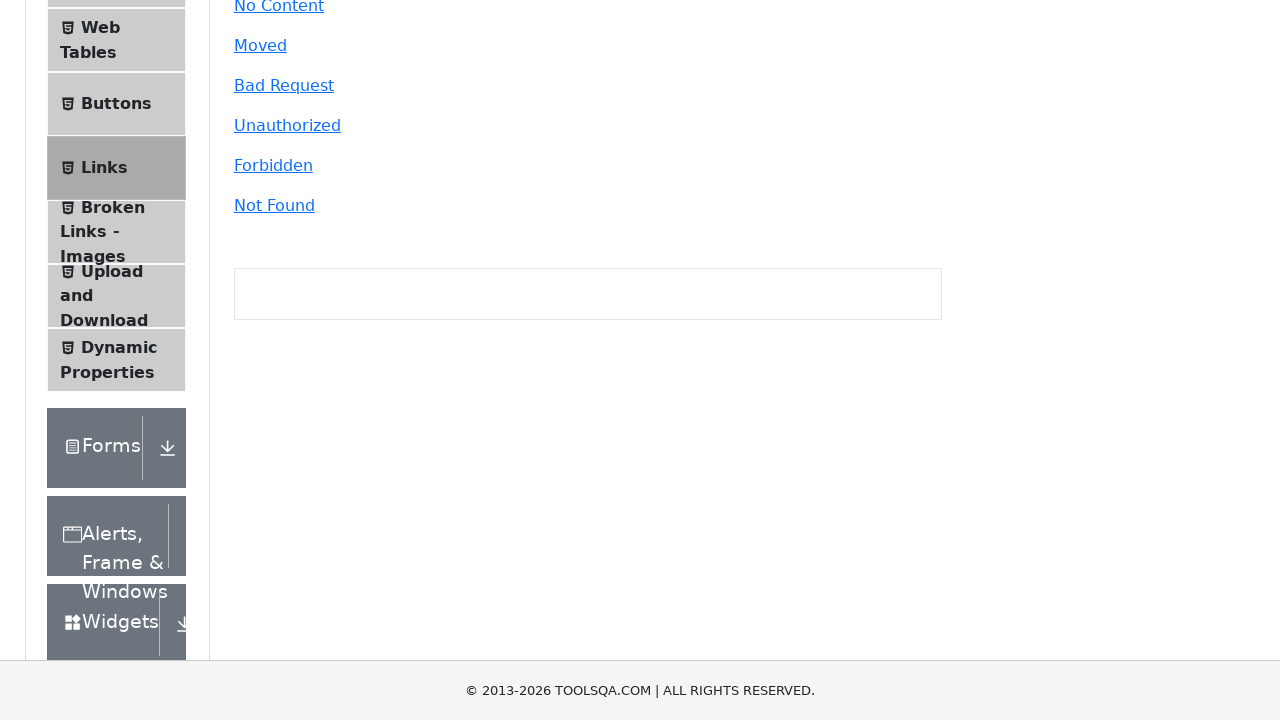

Retrieved href attribute from link: /profile
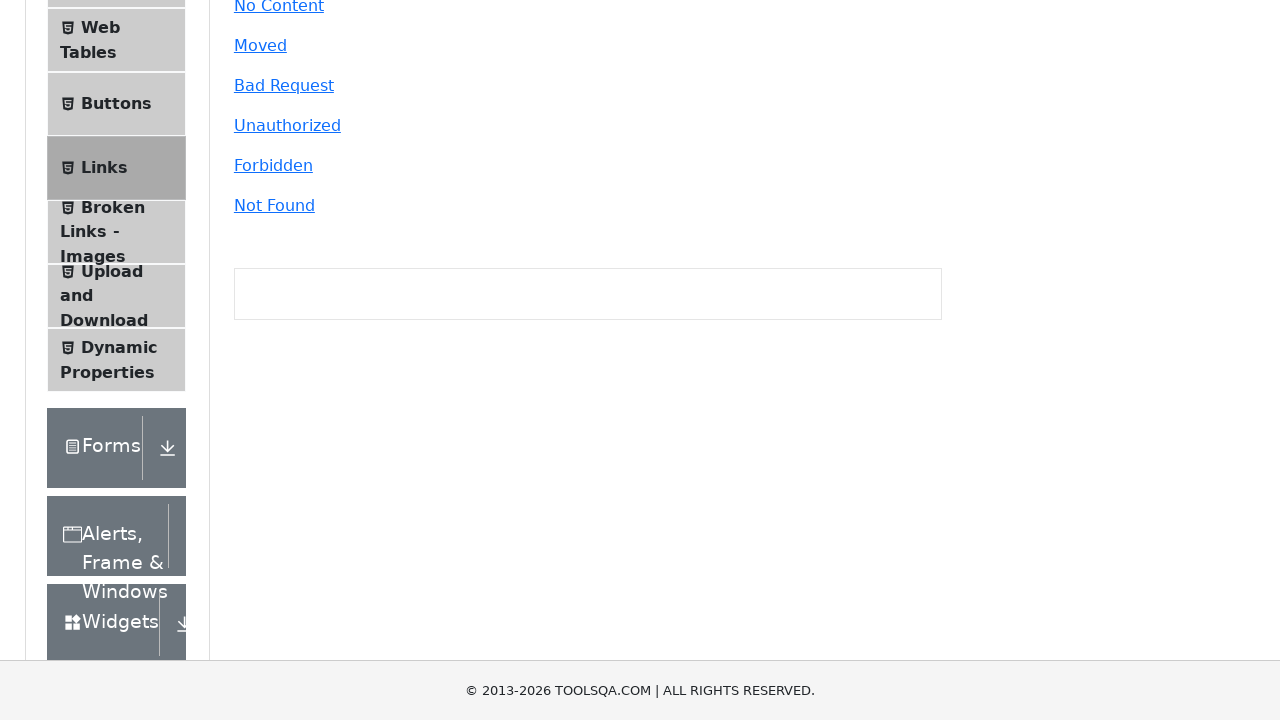

Retrieved href attribute from link: /swagger
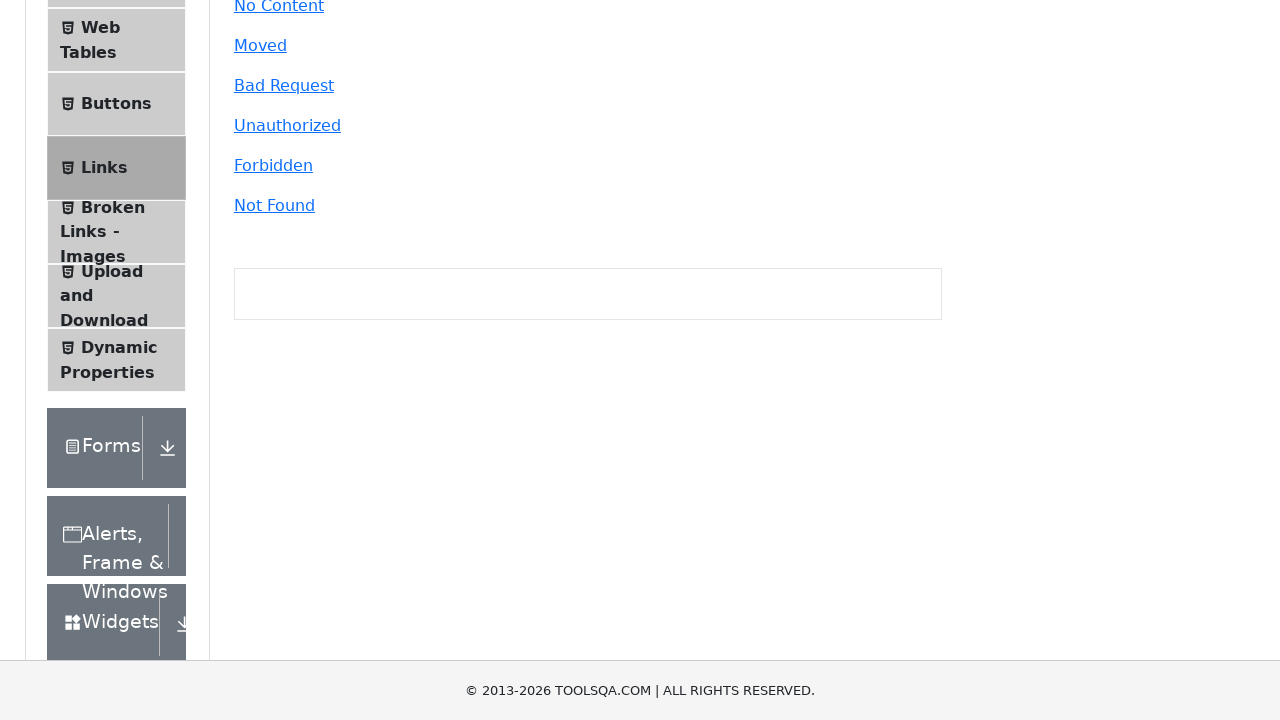

Retrieved href attribute from link: https://demoqa.com
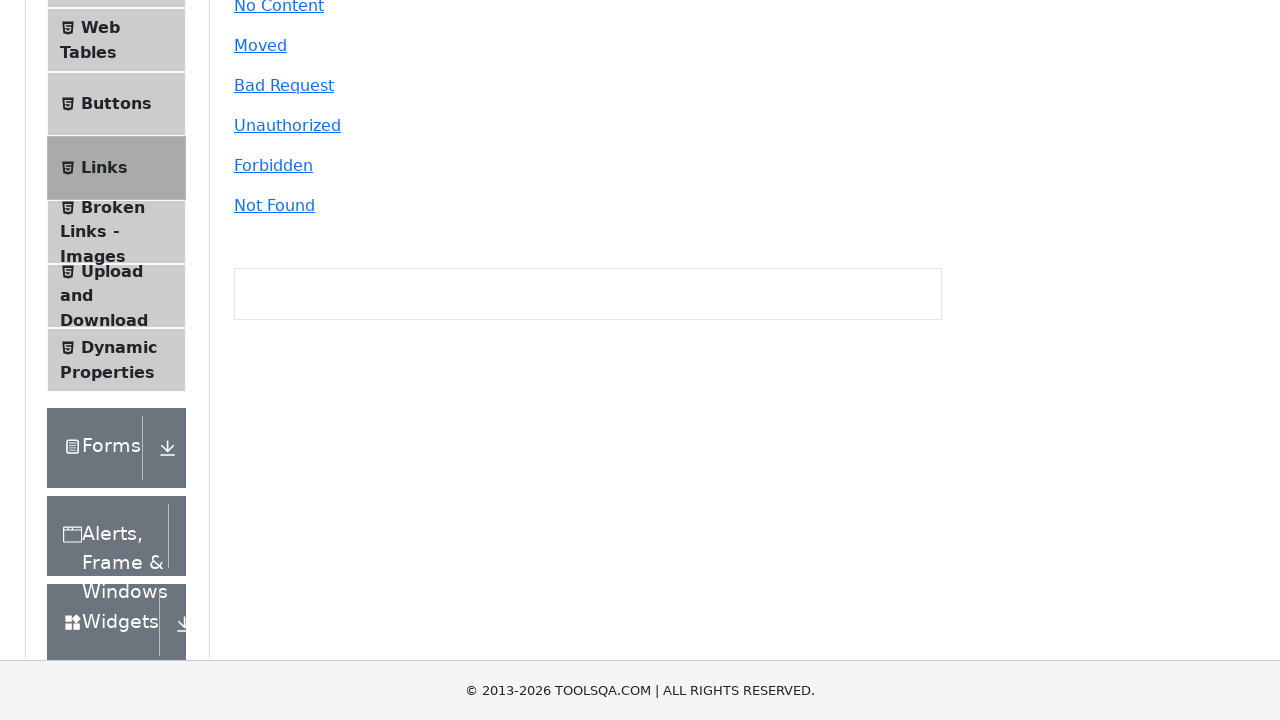

Verified link with href 'https://demoqa.com' is visible
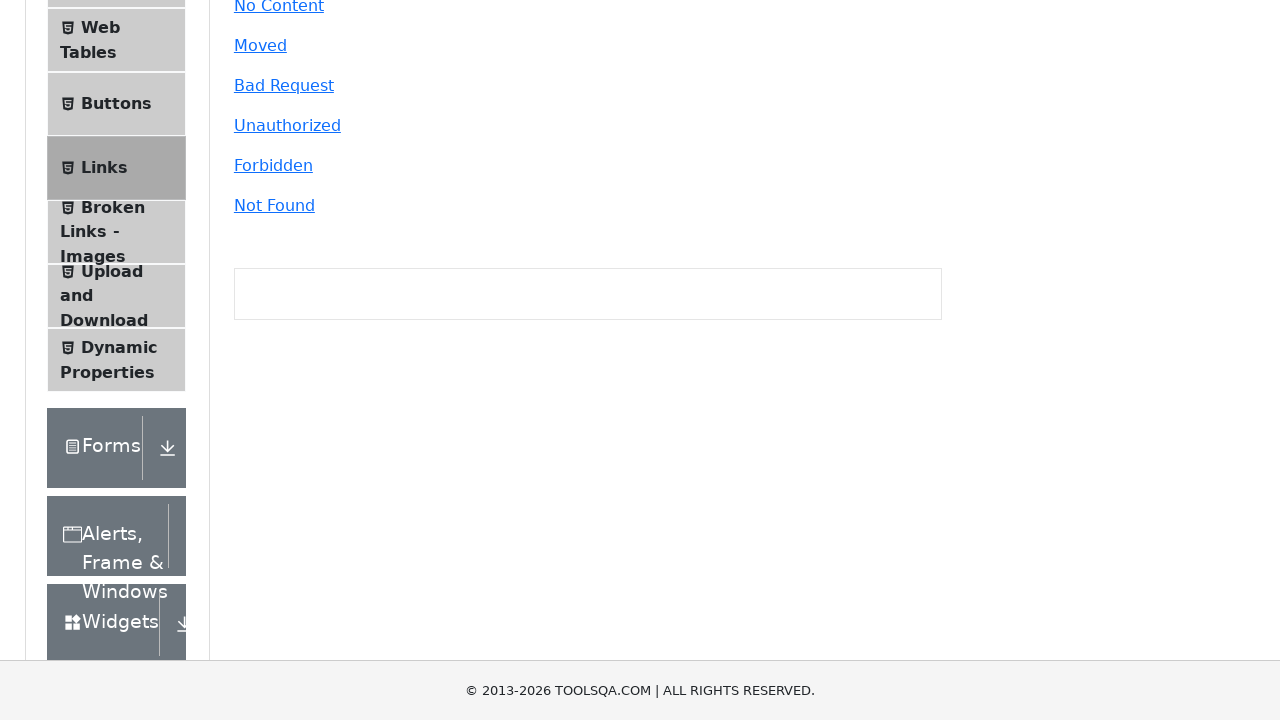

Scrolled link with href 'https://demoqa.com' into view if needed
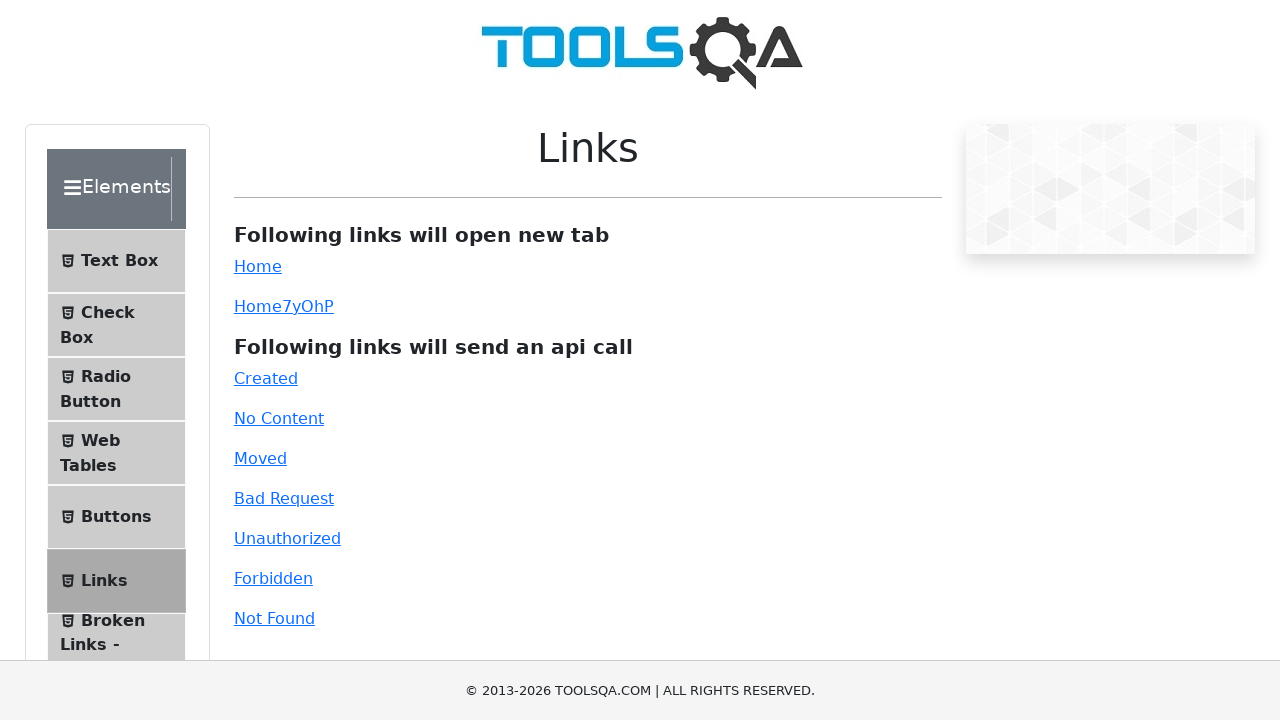

Retrieved href attribute from link: https://demoqa.com
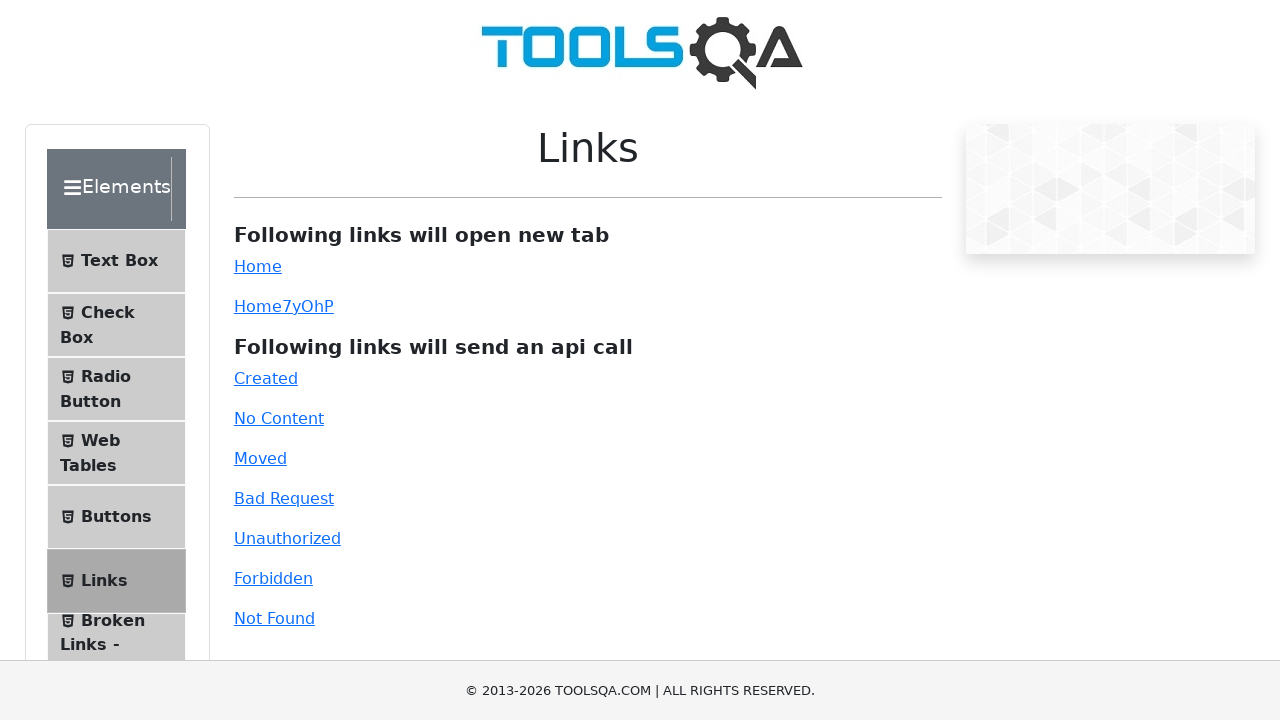

Verified link with href 'https://demoqa.com' is visible
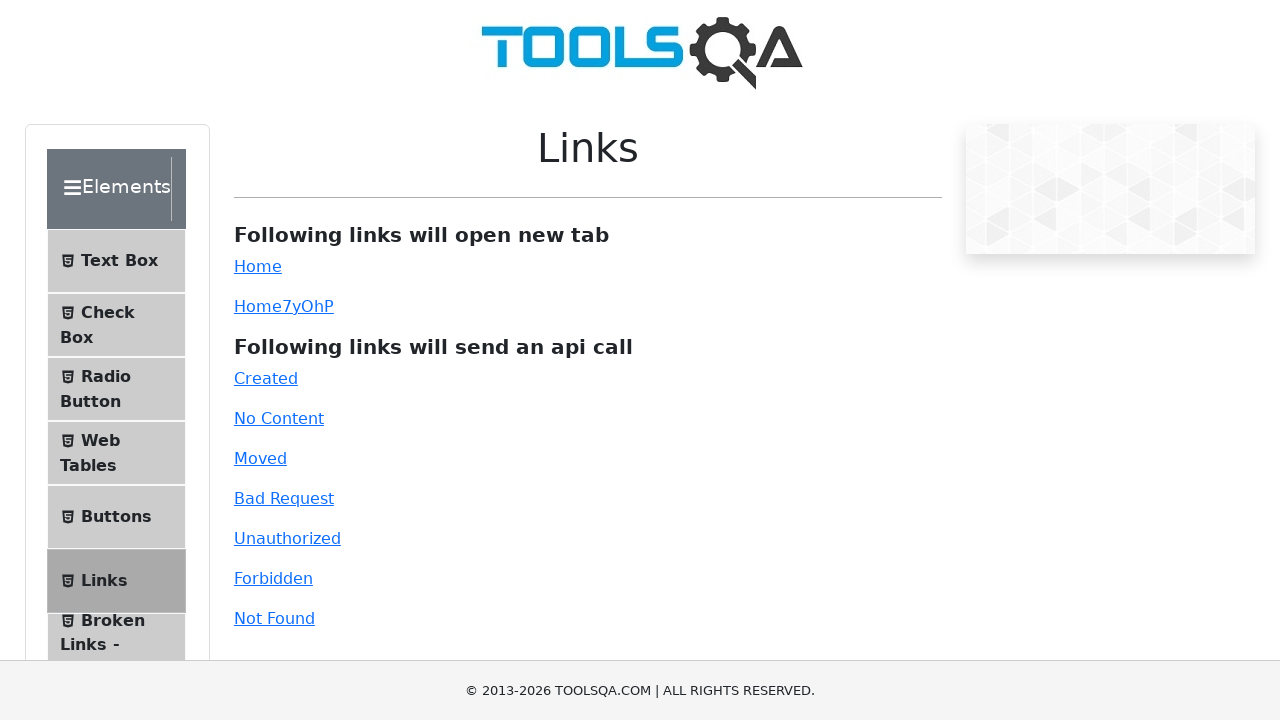

Scrolled link with href 'https://demoqa.com' into view if needed
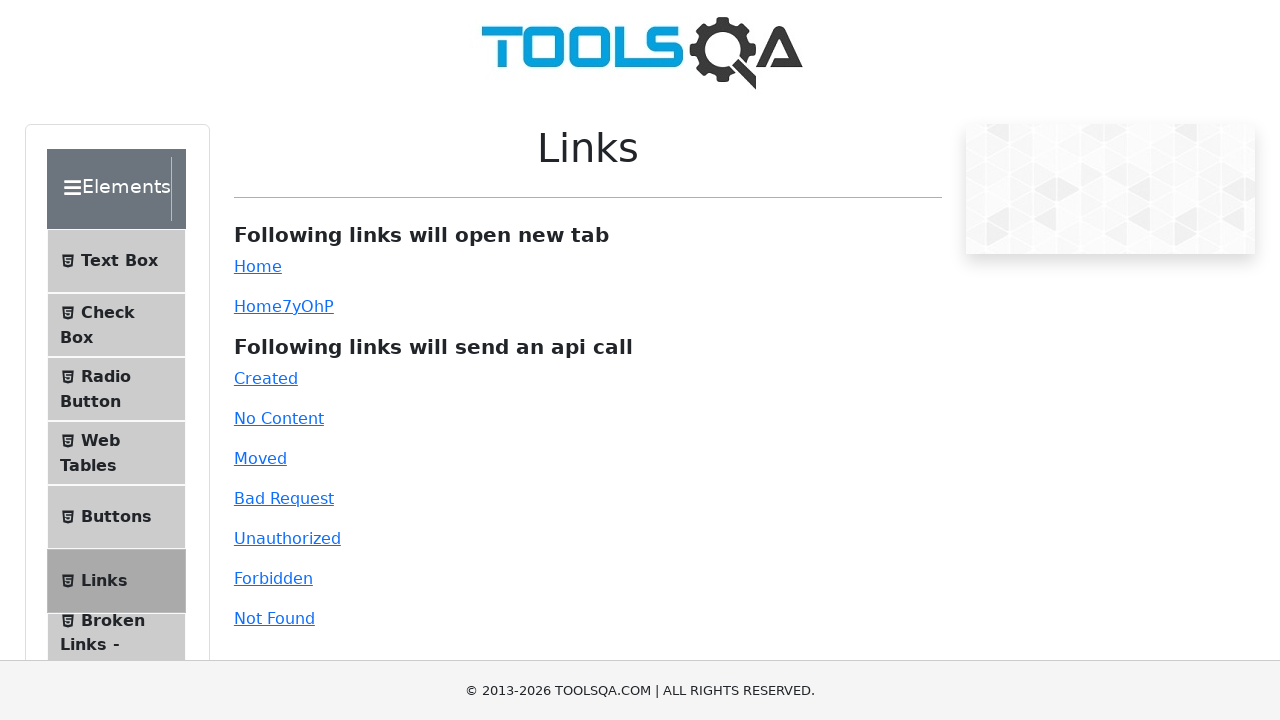

Retrieved href attribute from link: javascript:throw new Error('React has blocked a javascript: URL as a security precaution.')
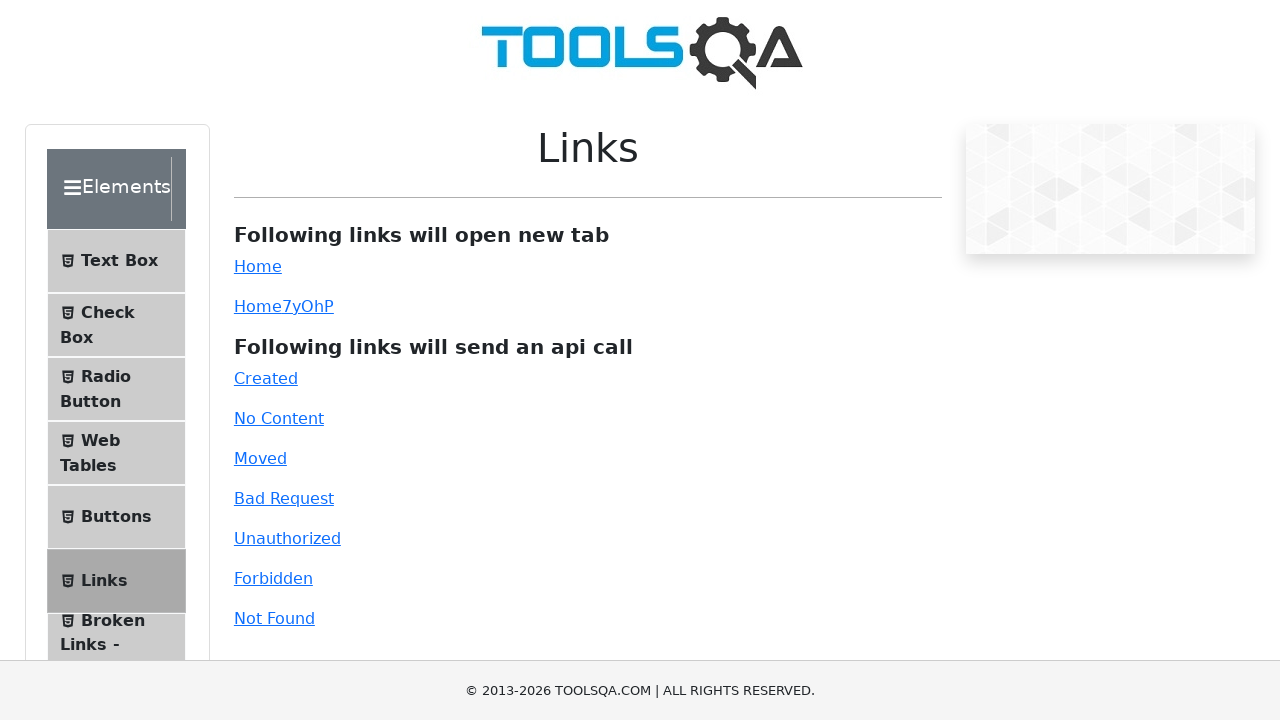

Verified link with href 'javascript:throw new Error('React has blocked a javascript: URL as a security precaution.')' is visible
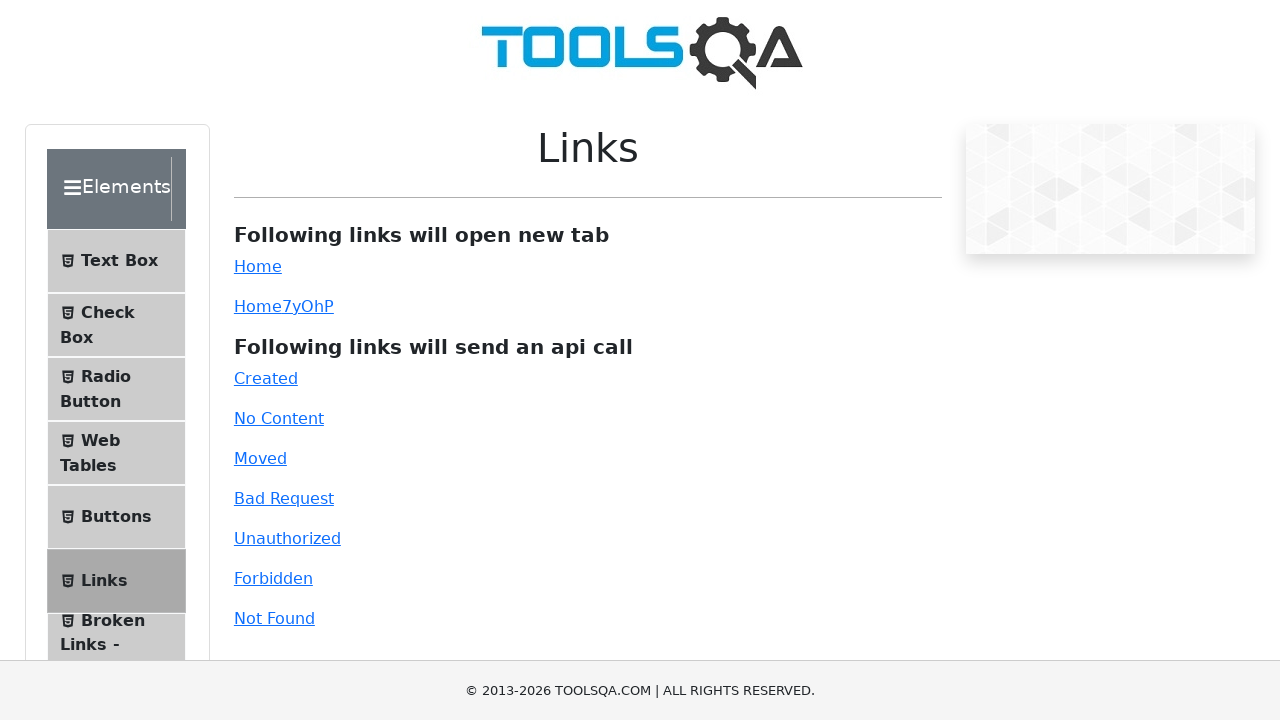

Scrolled link with href 'javascript:throw new Error('React has blocked a javascript: URL as a security precaution.')' into view if needed
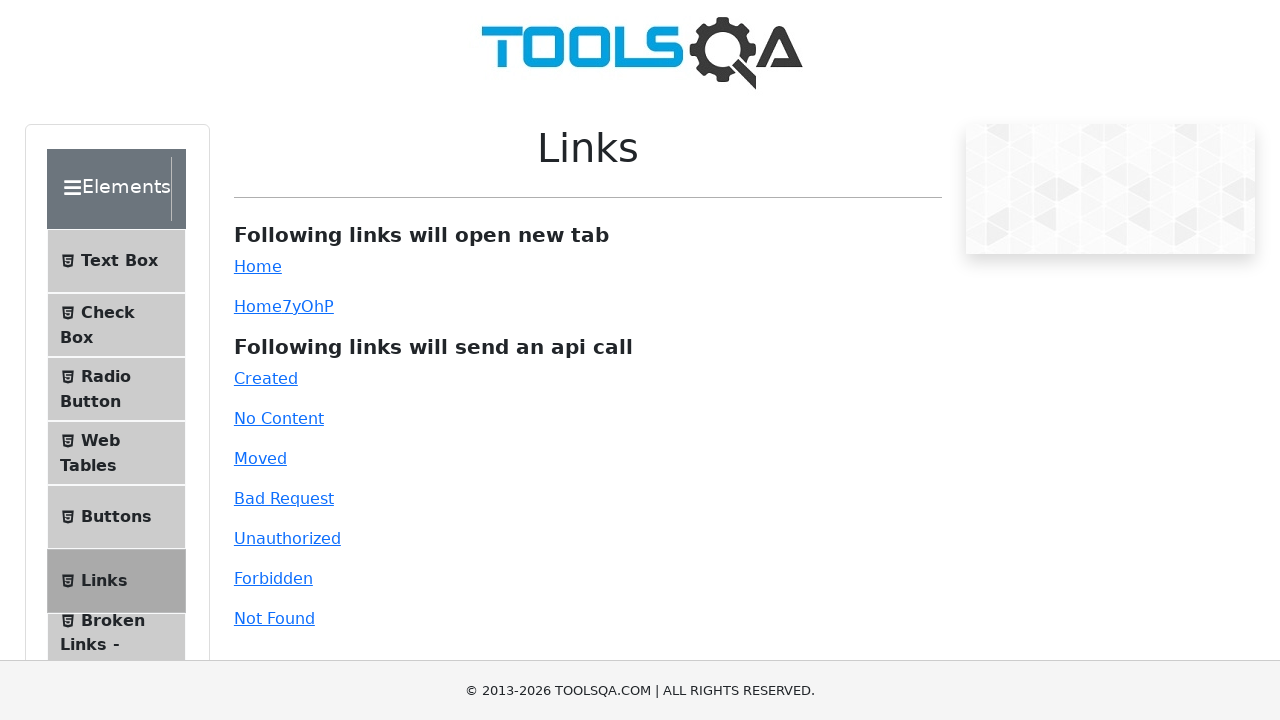

Retrieved href attribute from link: javascript:throw new Error('React has blocked a javascript: URL as a security precaution.')
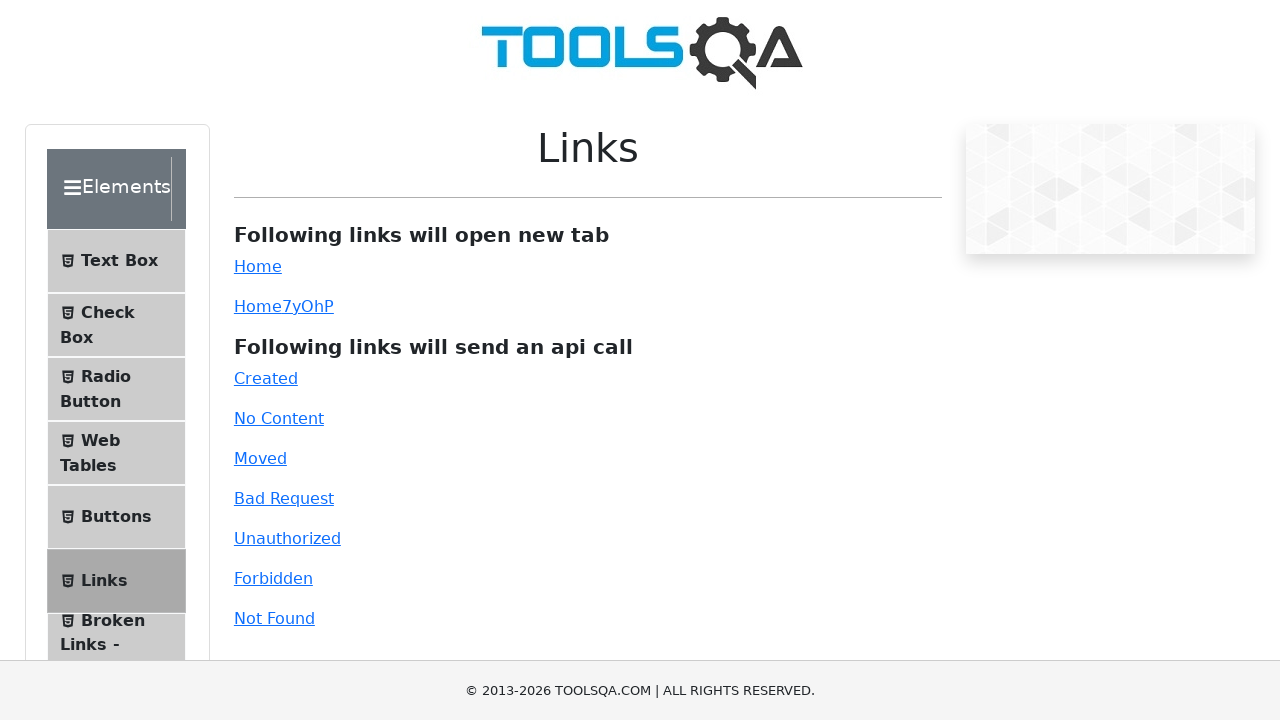

Verified link with href 'javascript:throw new Error('React has blocked a javascript: URL as a security precaution.')' is visible
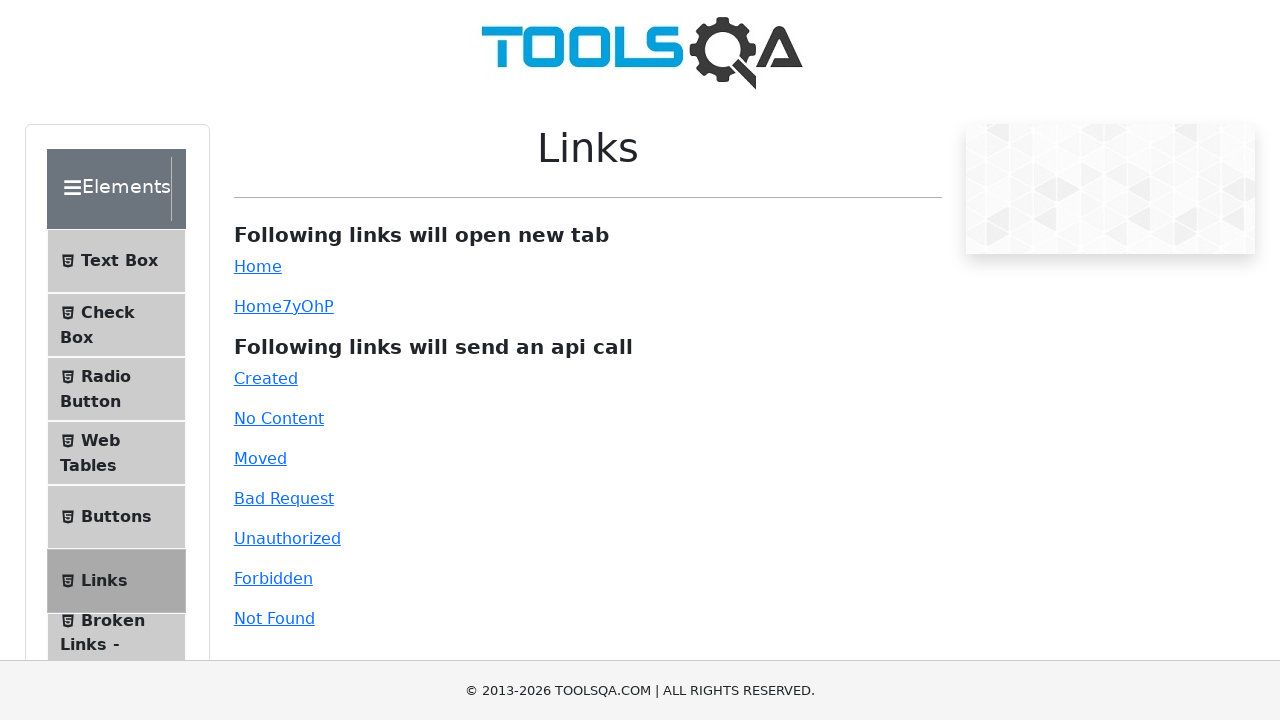

Scrolled link with href 'javascript:throw new Error('React has blocked a javascript: URL as a security precaution.')' into view if needed
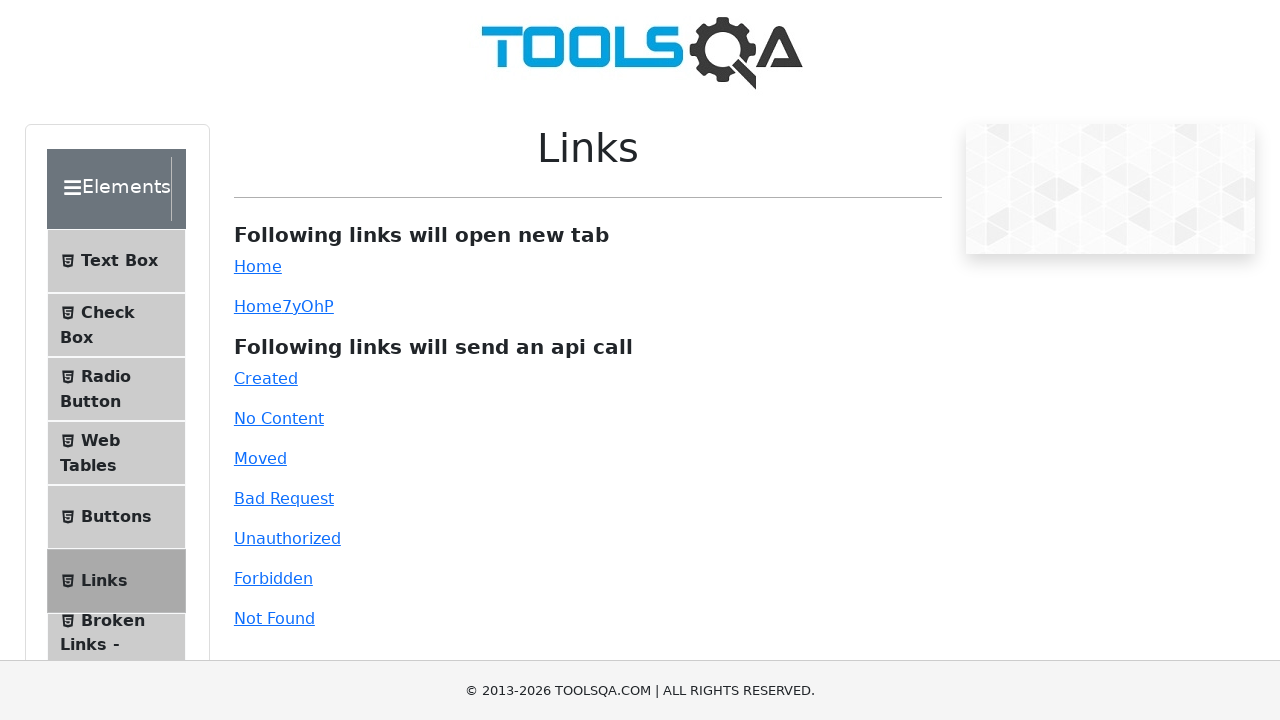

Retrieved href attribute from link: javascript:throw new Error('React has blocked a javascript: URL as a security precaution.')
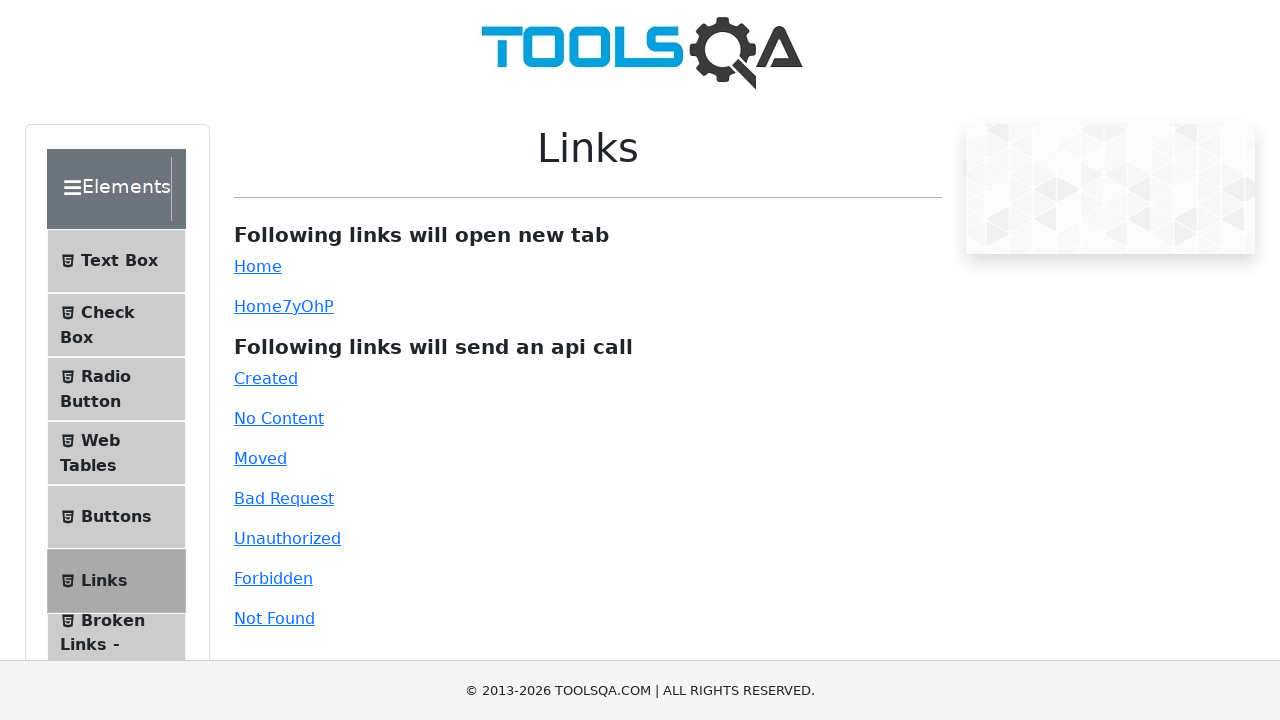

Verified link with href 'javascript:throw new Error('React has blocked a javascript: URL as a security precaution.')' is visible
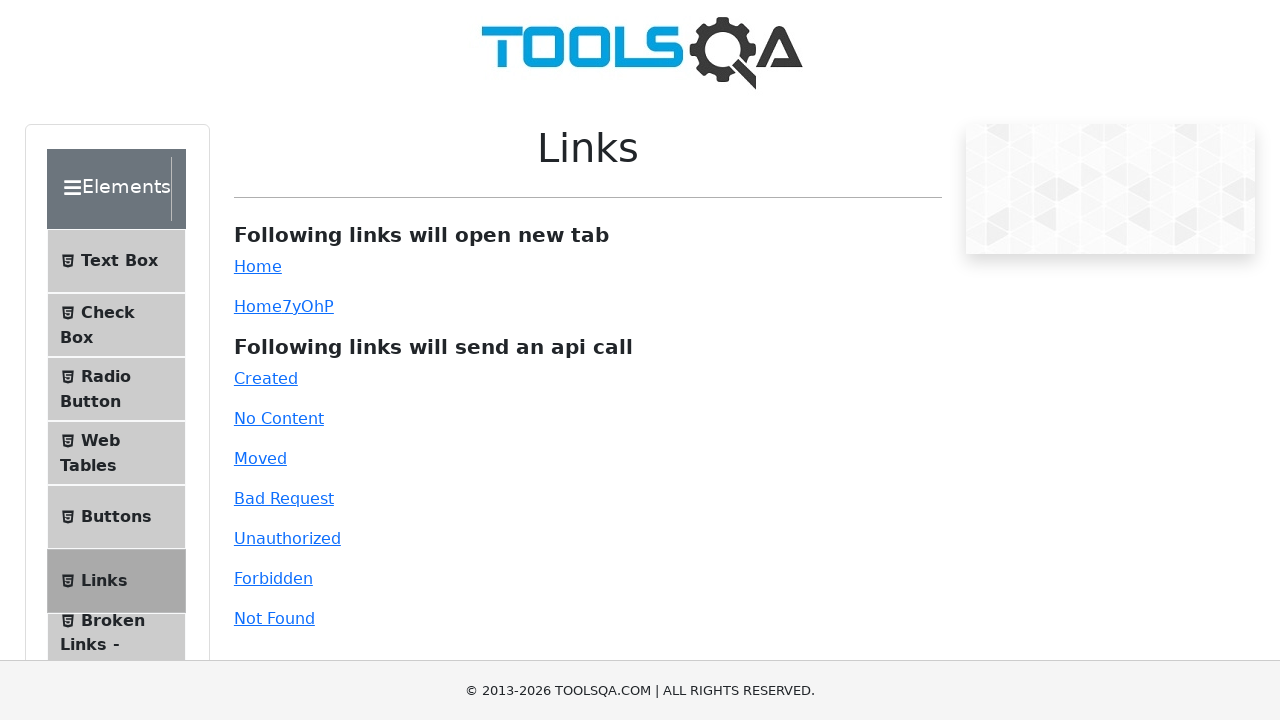

Scrolled link with href 'javascript:throw new Error('React has blocked a javascript: URL as a security precaution.')' into view if needed
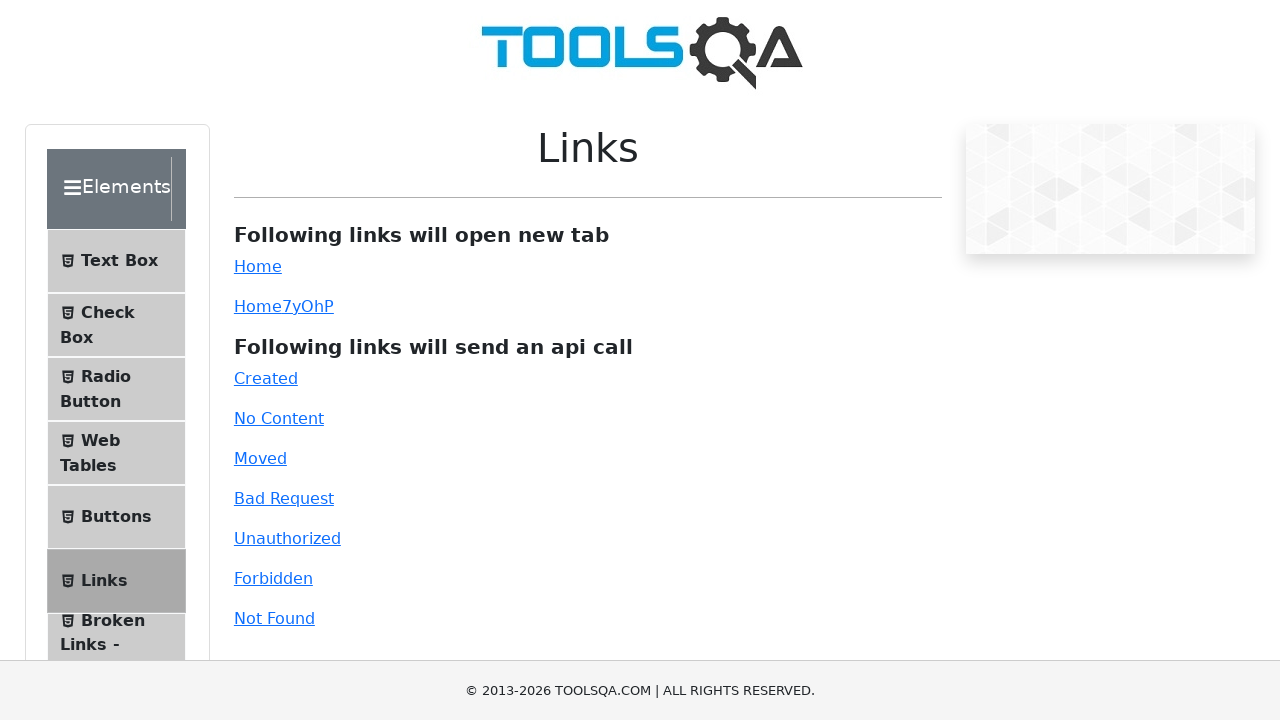

Retrieved href attribute from link: javascript:throw new Error('React has blocked a javascript: URL as a security precaution.')
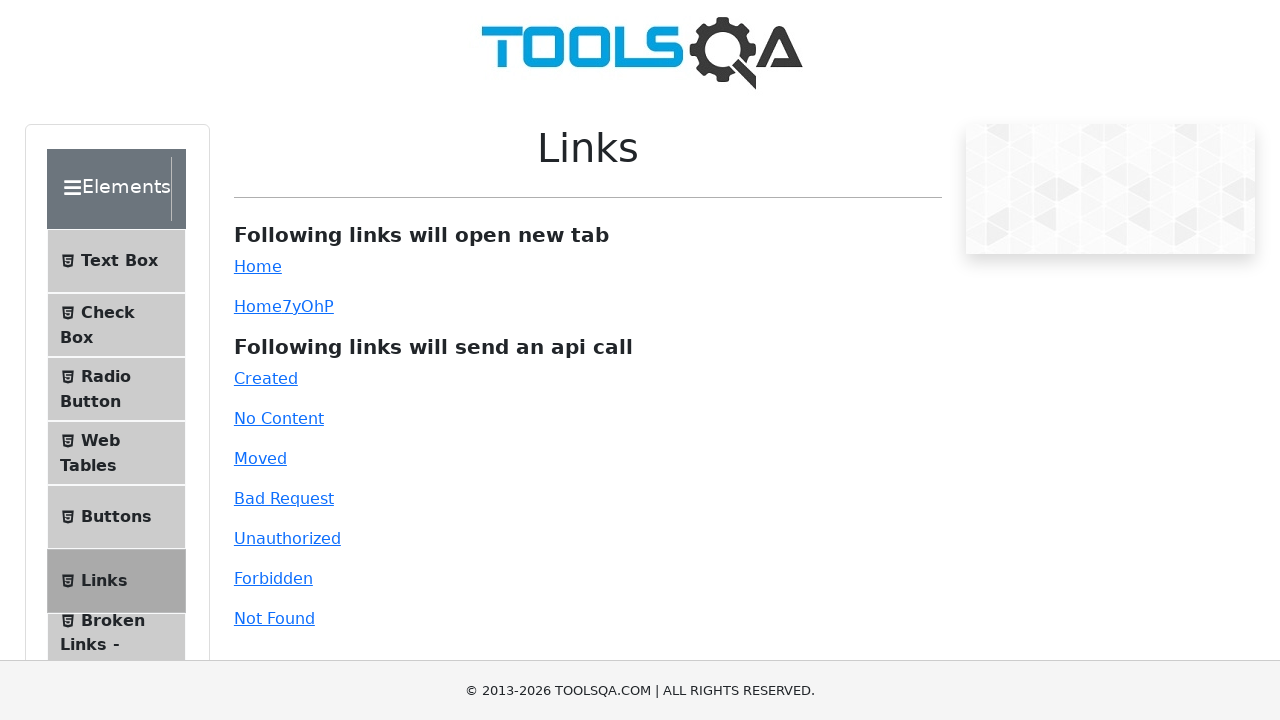

Verified link with href 'javascript:throw new Error('React has blocked a javascript: URL as a security precaution.')' is visible
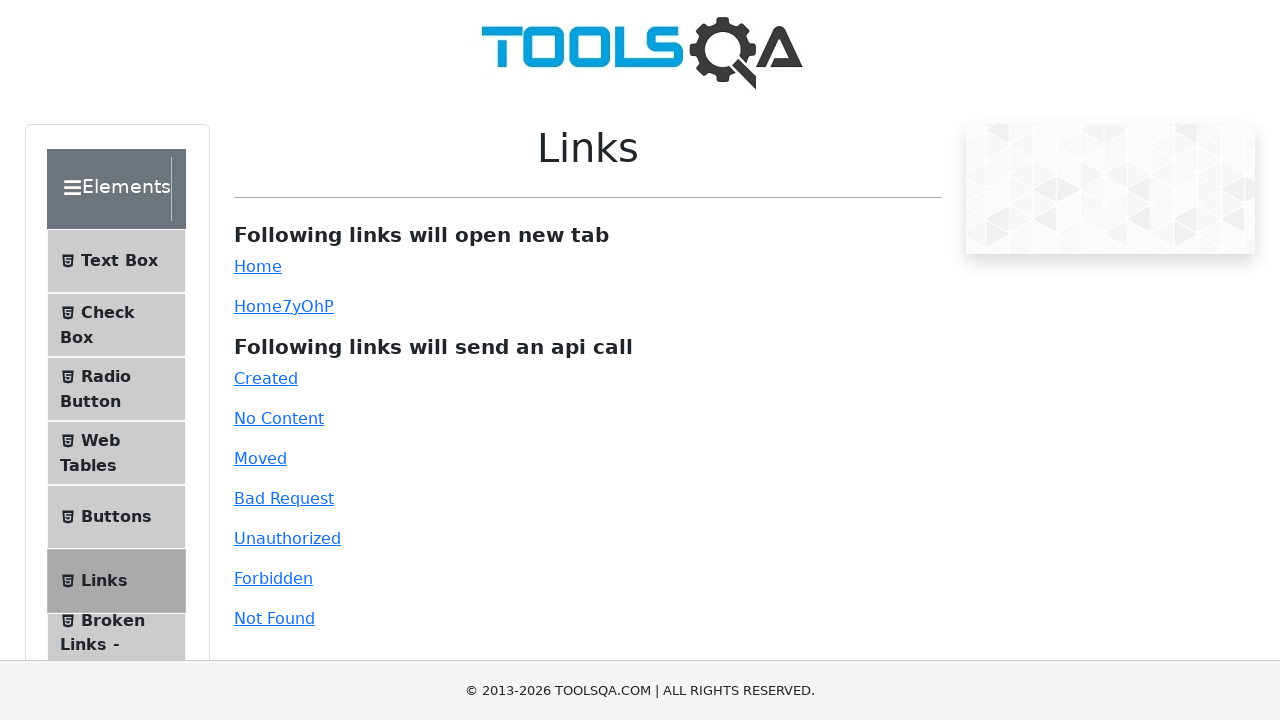

Scrolled link with href 'javascript:throw new Error('React has blocked a javascript: URL as a security precaution.')' into view if needed
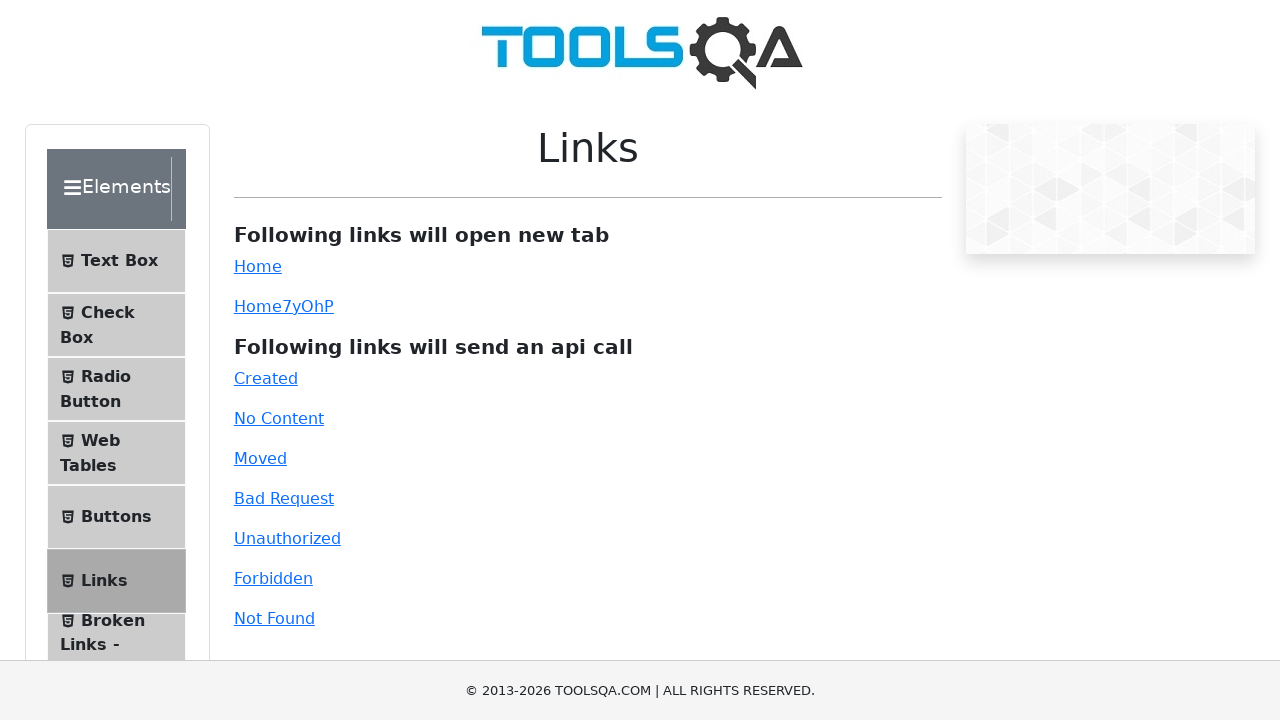

Retrieved href attribute from link: javascript:throw new Error('React has blocked a javascript: URL as a security precaution.')
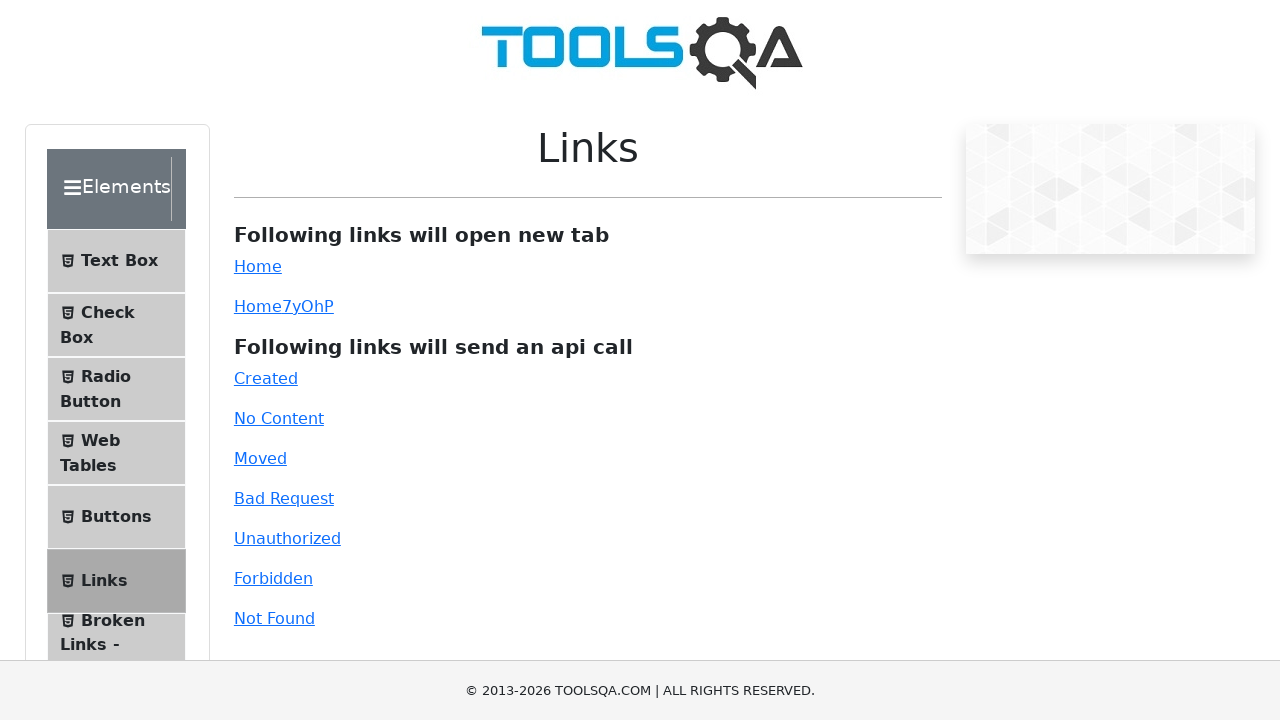

Verified link with href 'javascript:throw new Error('React has blocked a javascript: URL as a security precaution.')' is visible
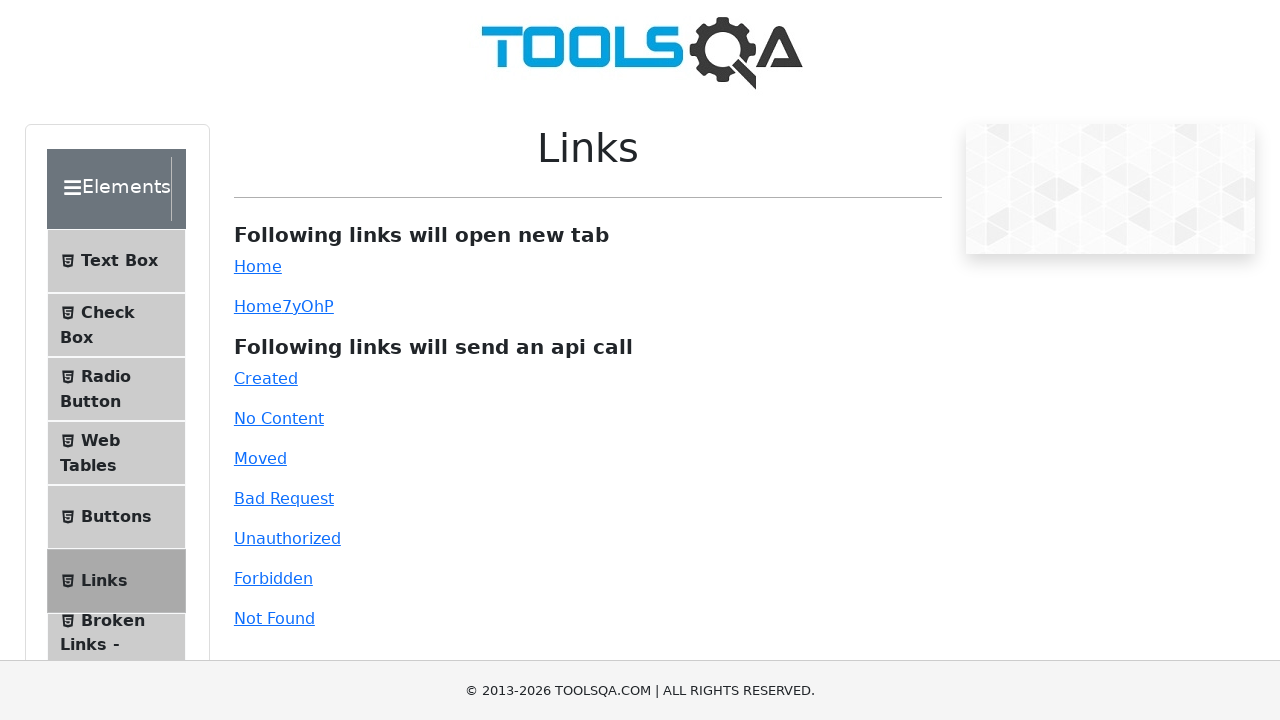

Scrolled link with href 'javascript:throw new Error('React has blocked a javascript: URL as a security precaution.')' into view if needed
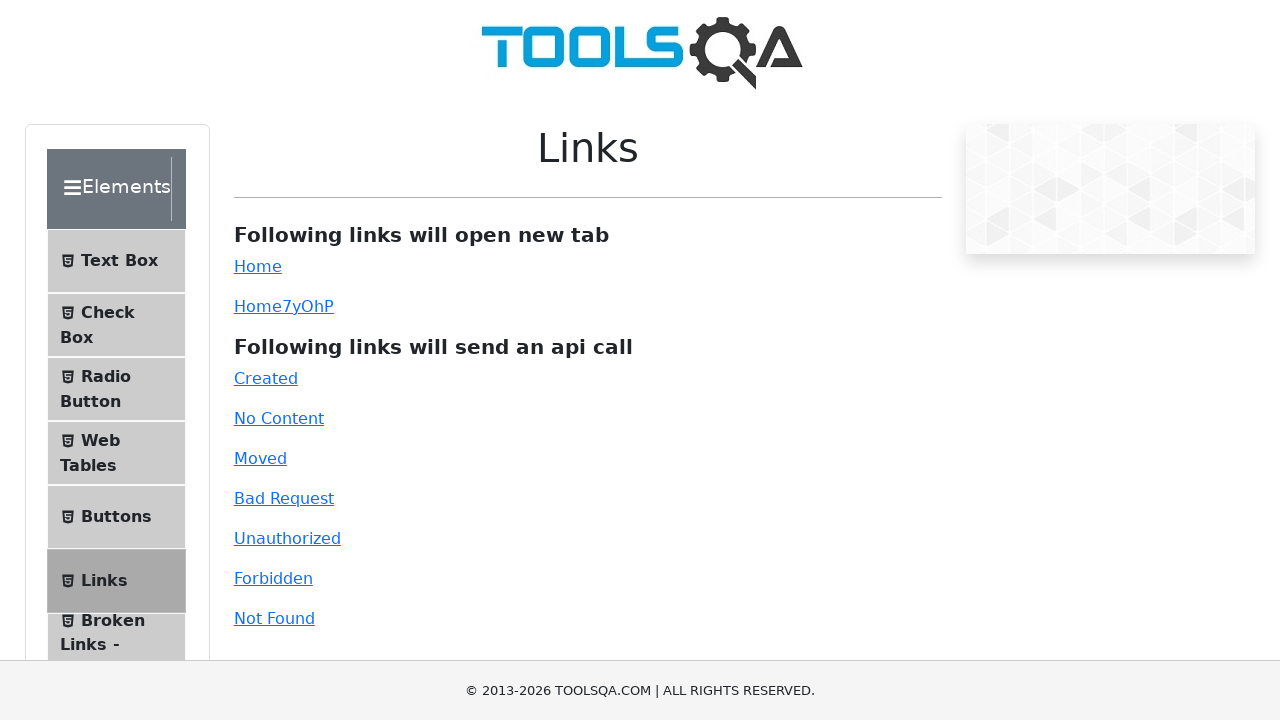

Retrieved href attribute from link: javascript:throw new Error('React has blocked a javascript: URL as a security precaution.')
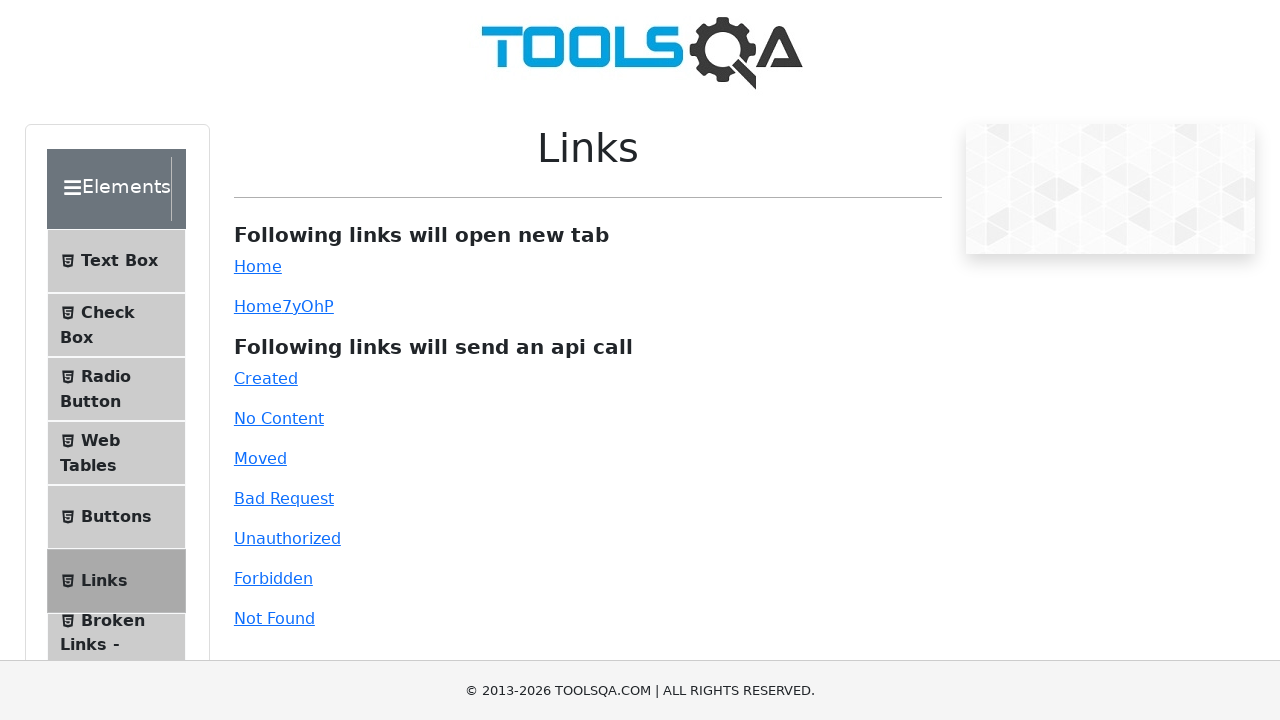

Verified link with href 'javascript:throw new Error('React has blocked a javascript: URL as a security precaution.')' is visible
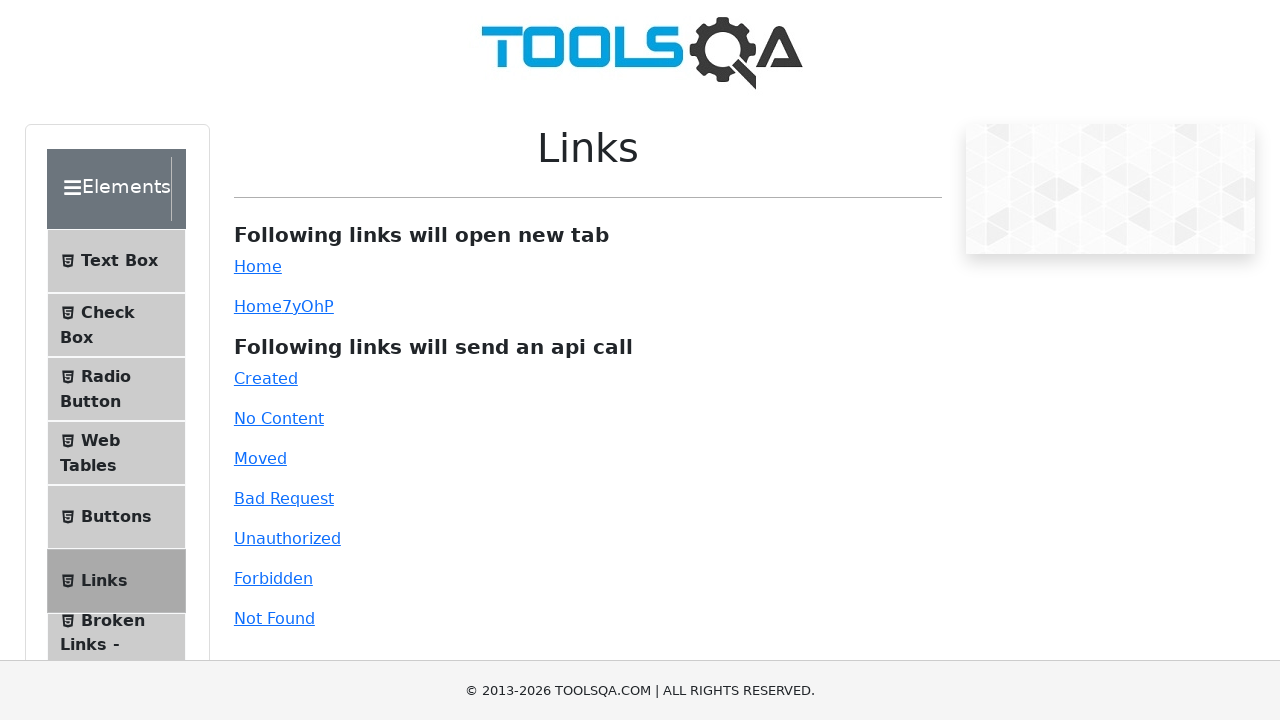

Scrolled link with href 'javascript:throw new Error('React has blocked a javascript: URL as a security precaution.')' into view if needed
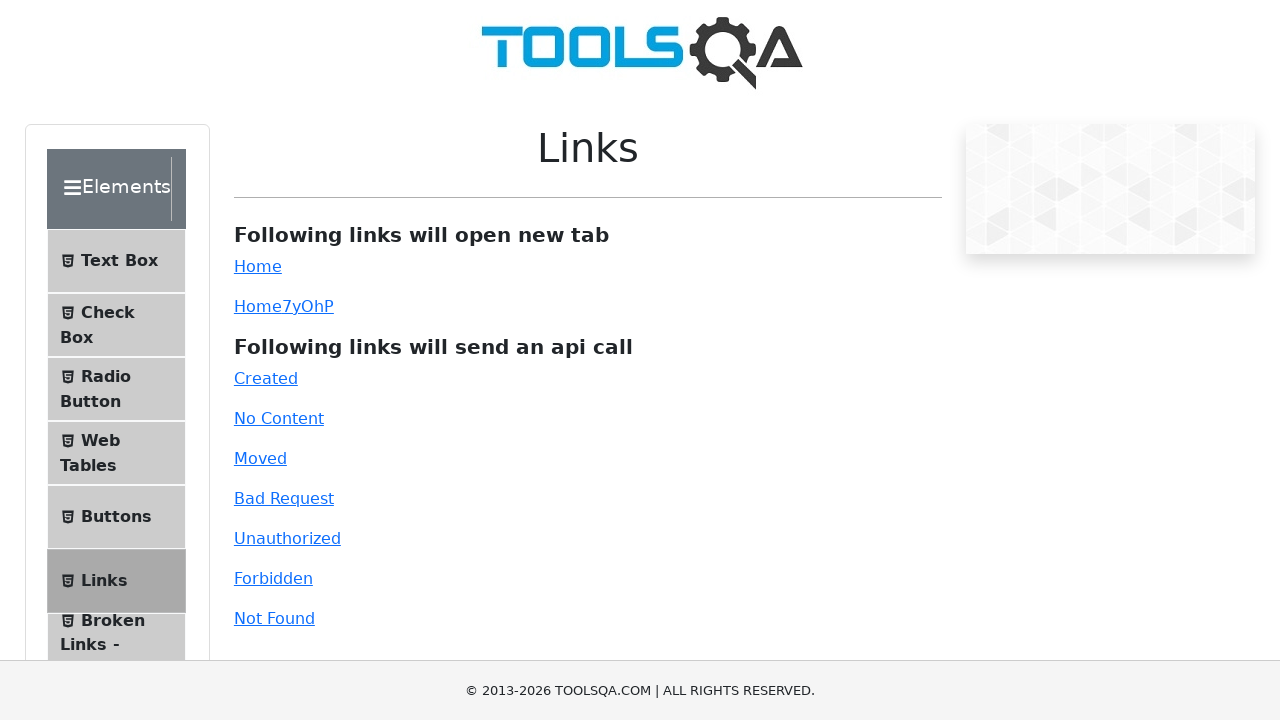

Retrieved href attribute from link: javascript:throw new Error('React has blocked a javascript: URL as a security precaution.')
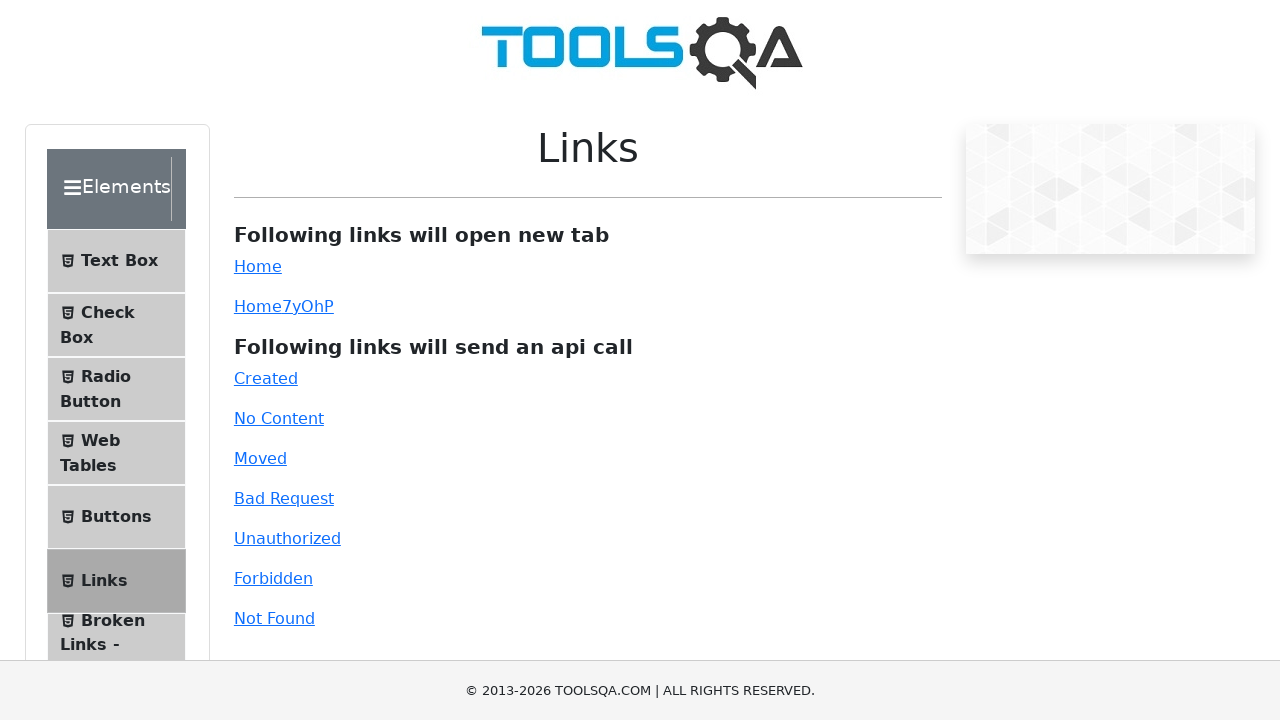

Verified link with href 'javascript:throw new Error('React has blocked a javascript: URL as a security precaution.')' is visible
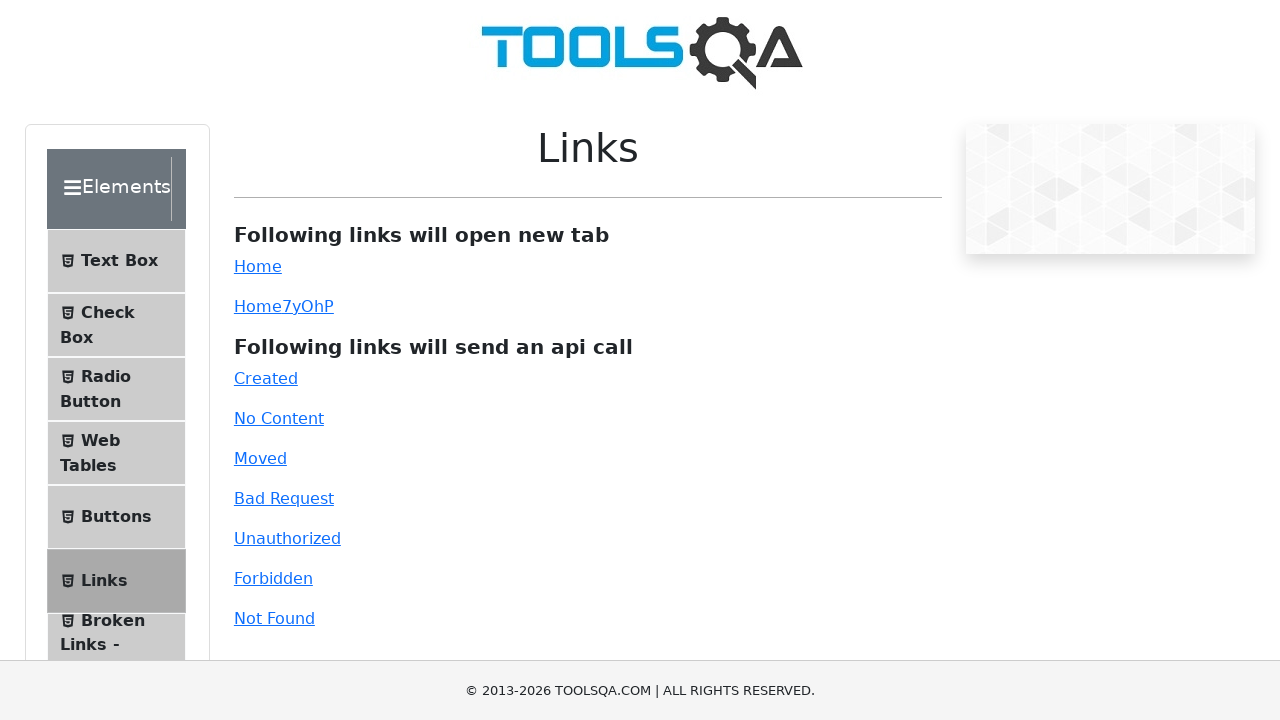

Scrolled link with href 'javascript:throw new Error('React has blocked a javascript: URL as a security precaution.')' into view if needed
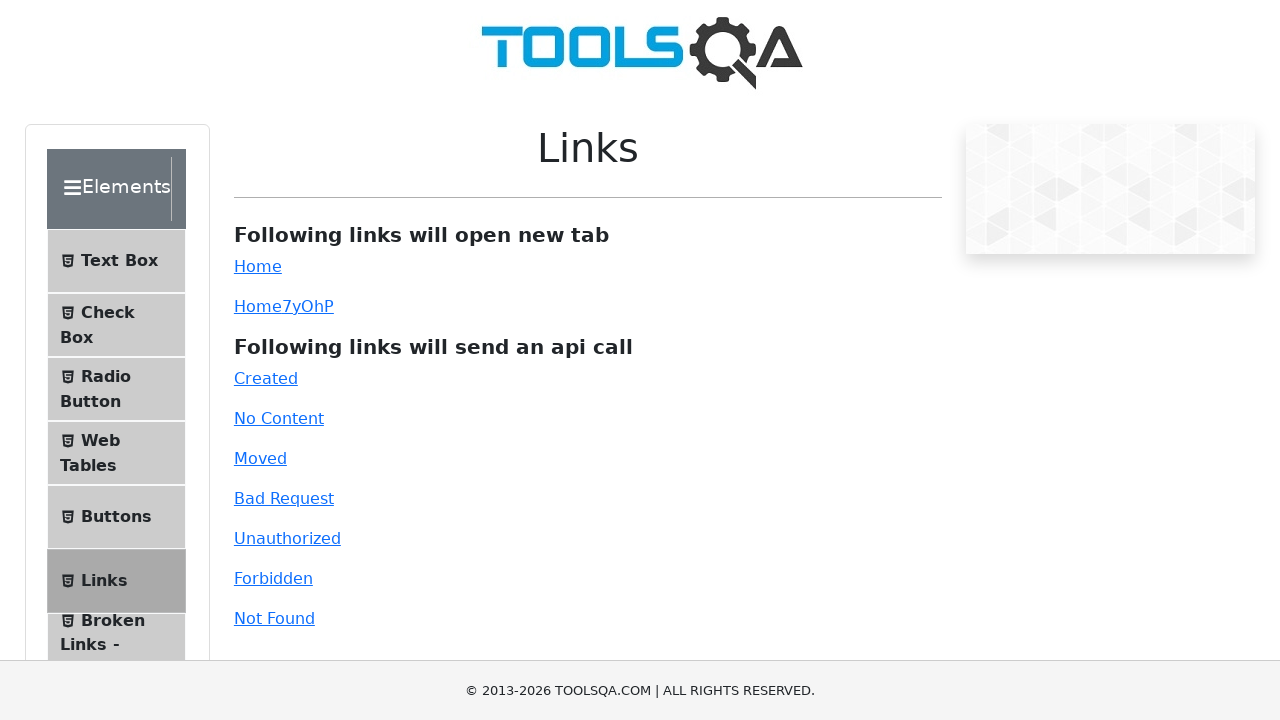

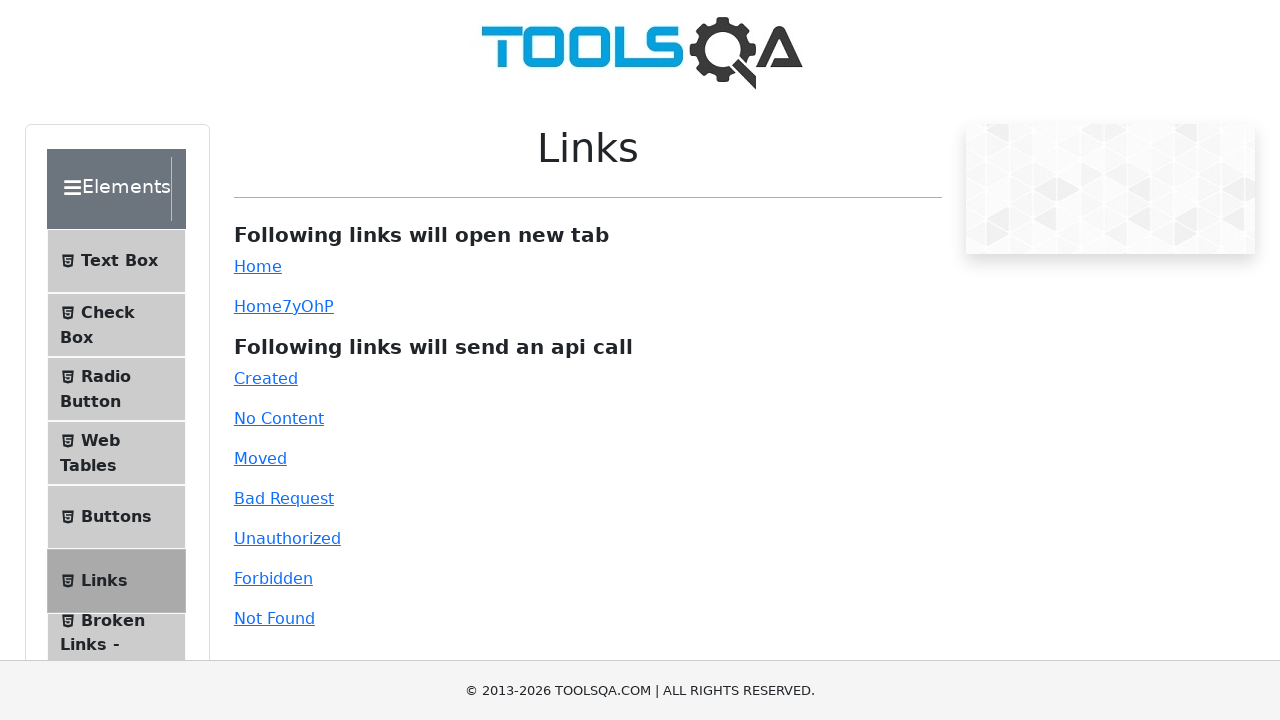